Tests filling out a large form by entering values into all input fields and submitting the form

Starting URL: http://suninjuly.github.io/huge_form.html

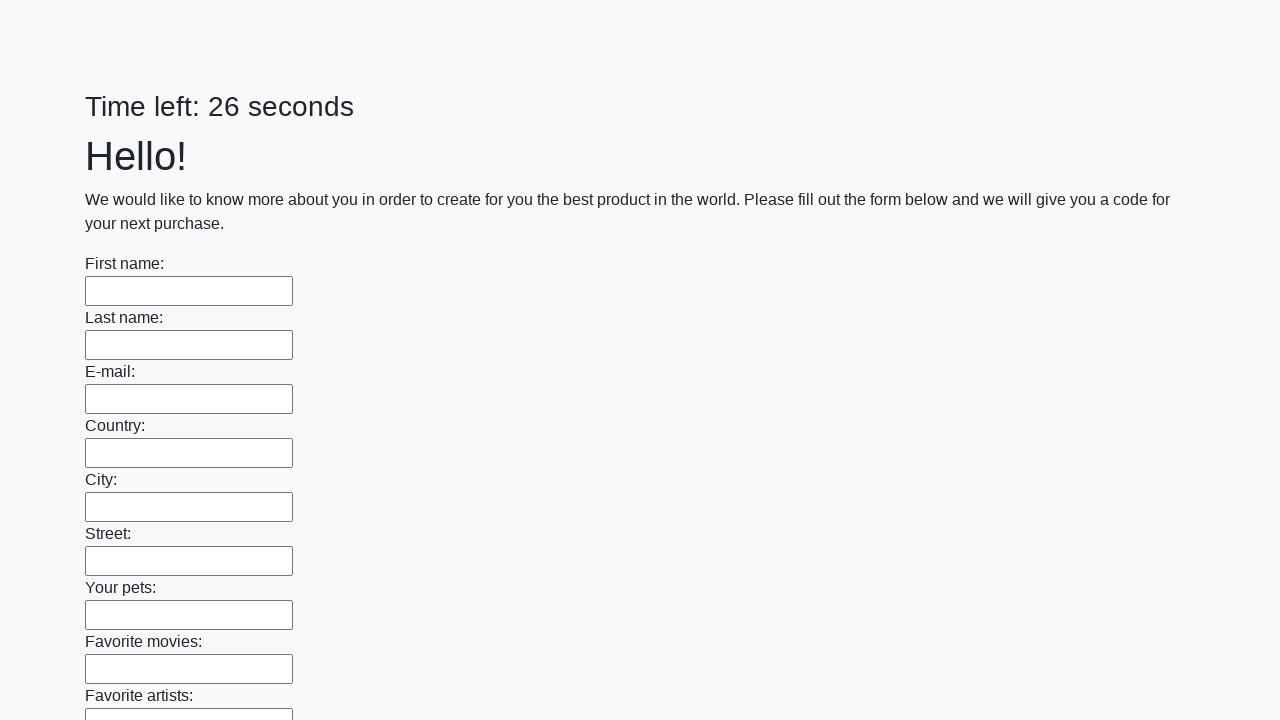

Navigated to huge form page
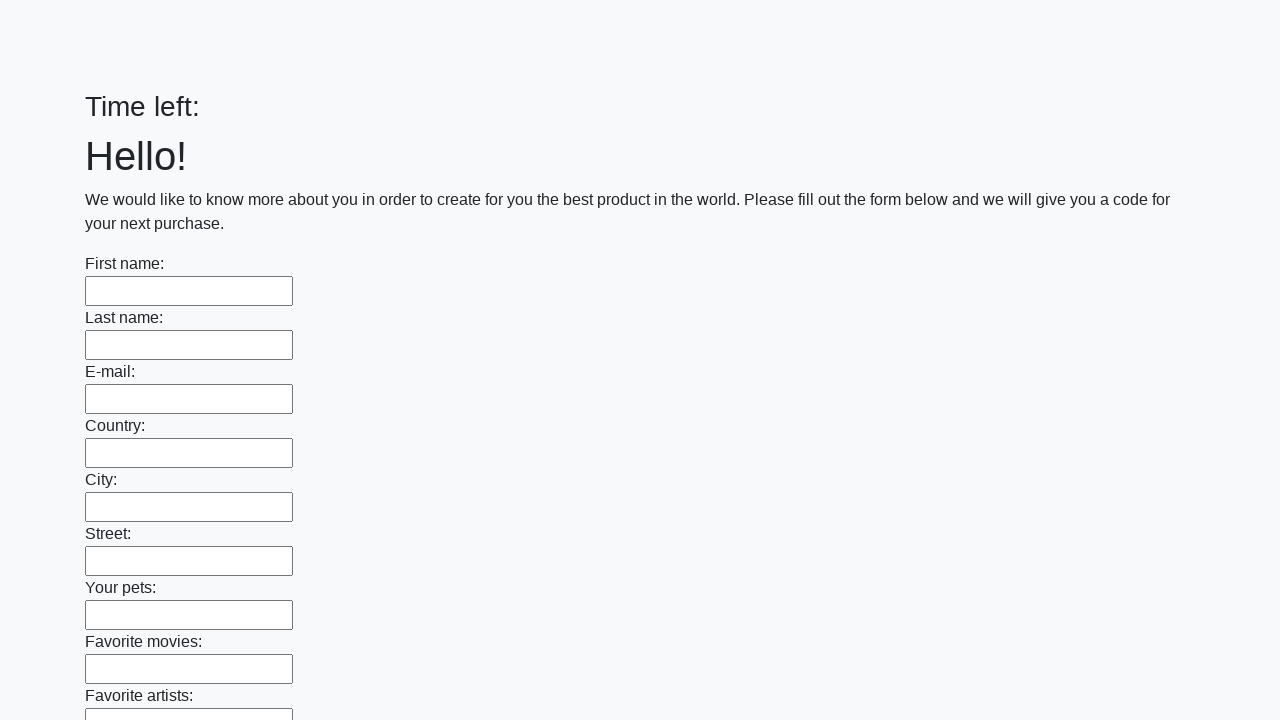

Filled input field with 'Random value' on input >> nth=0
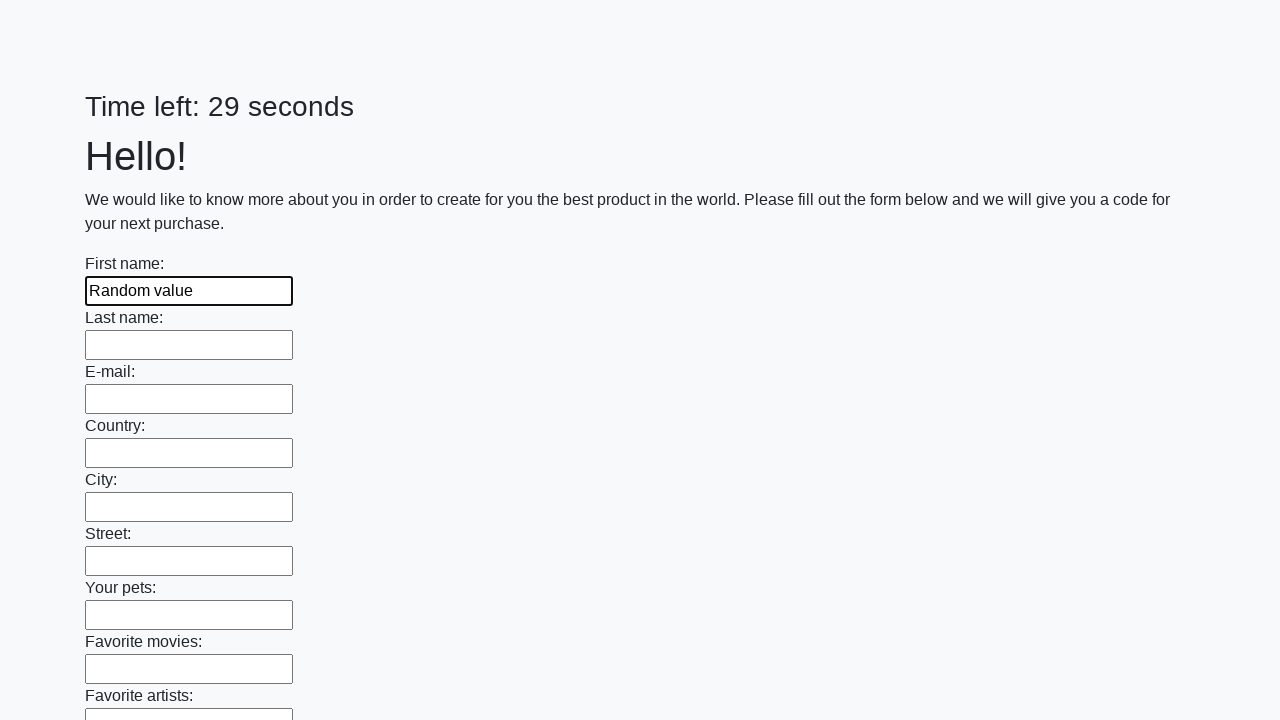

Filled input field with 'Random value' on input >> nth=1
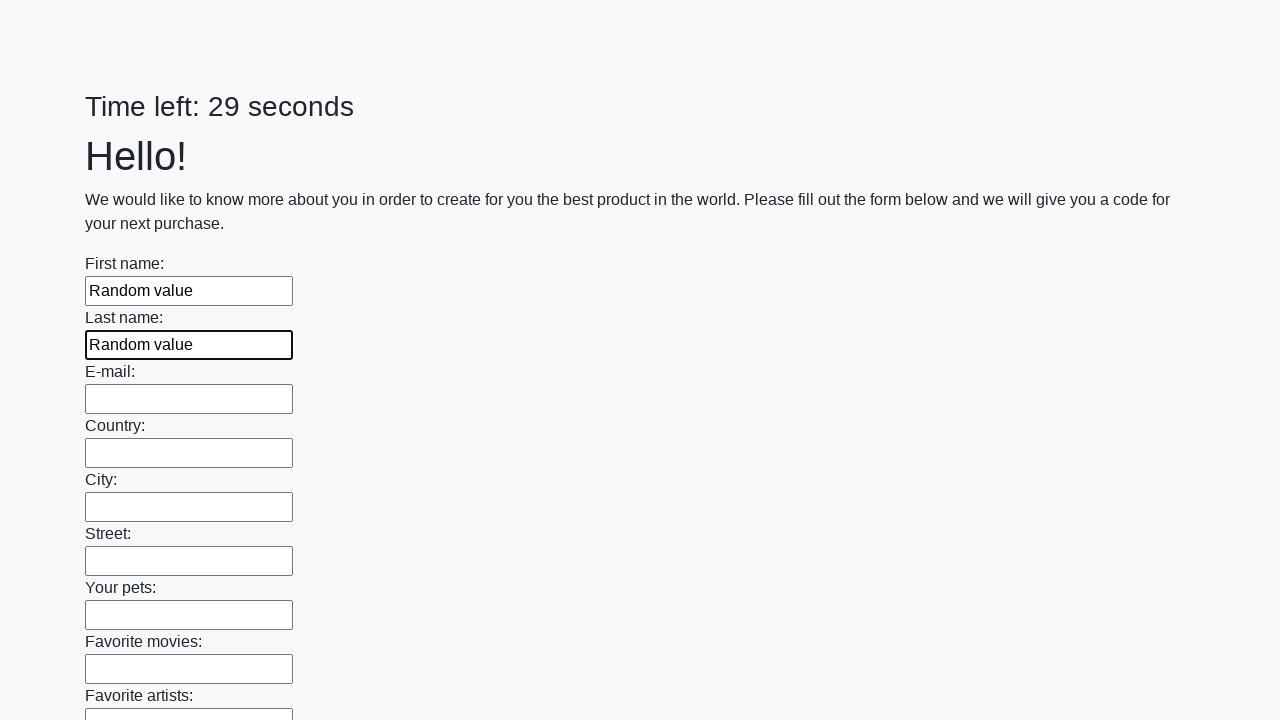

Filled input field with 'Random value' on input >> nth=2
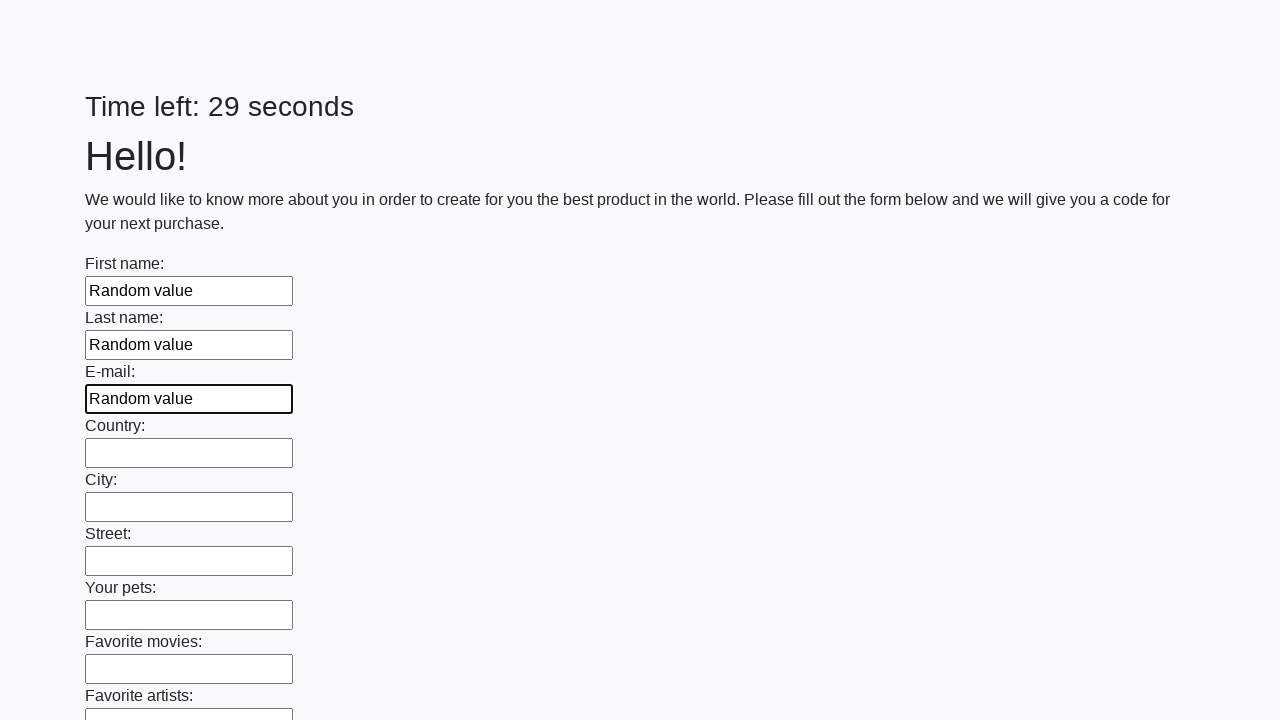

Filled input field with 'Random value' on input >> nth=3
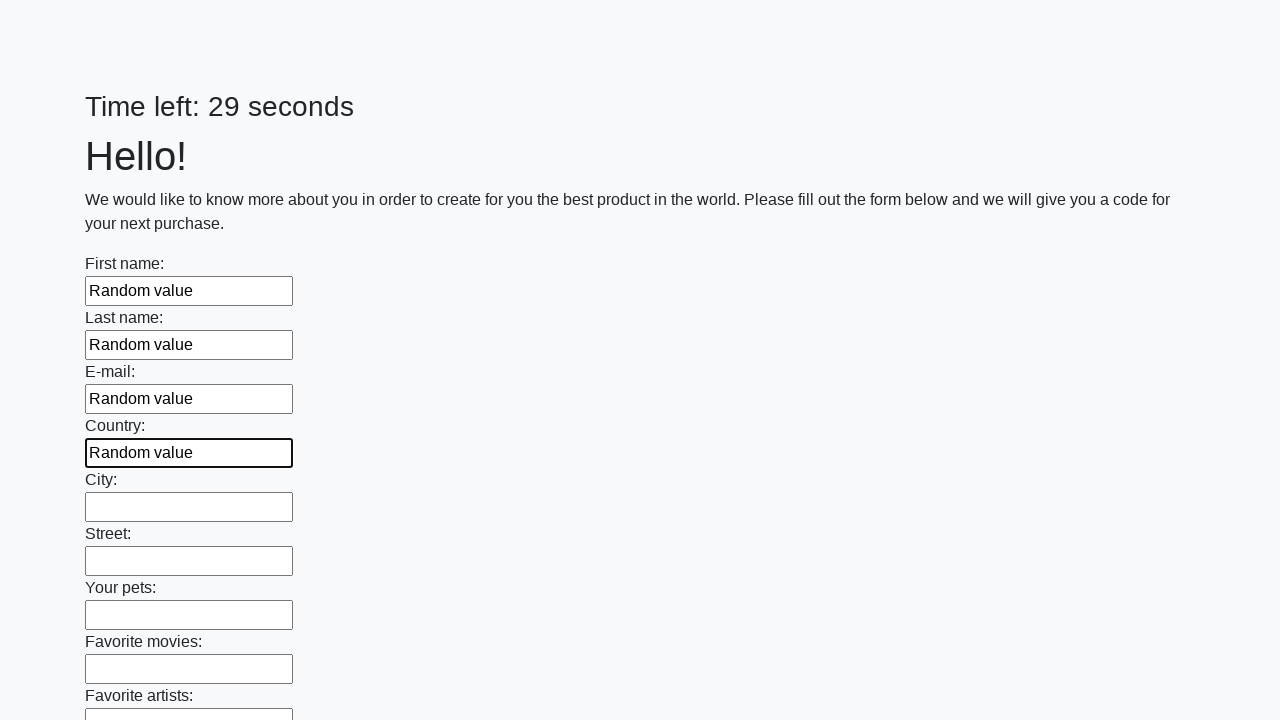

Filled input field with 'Random value' on input >> nth=4
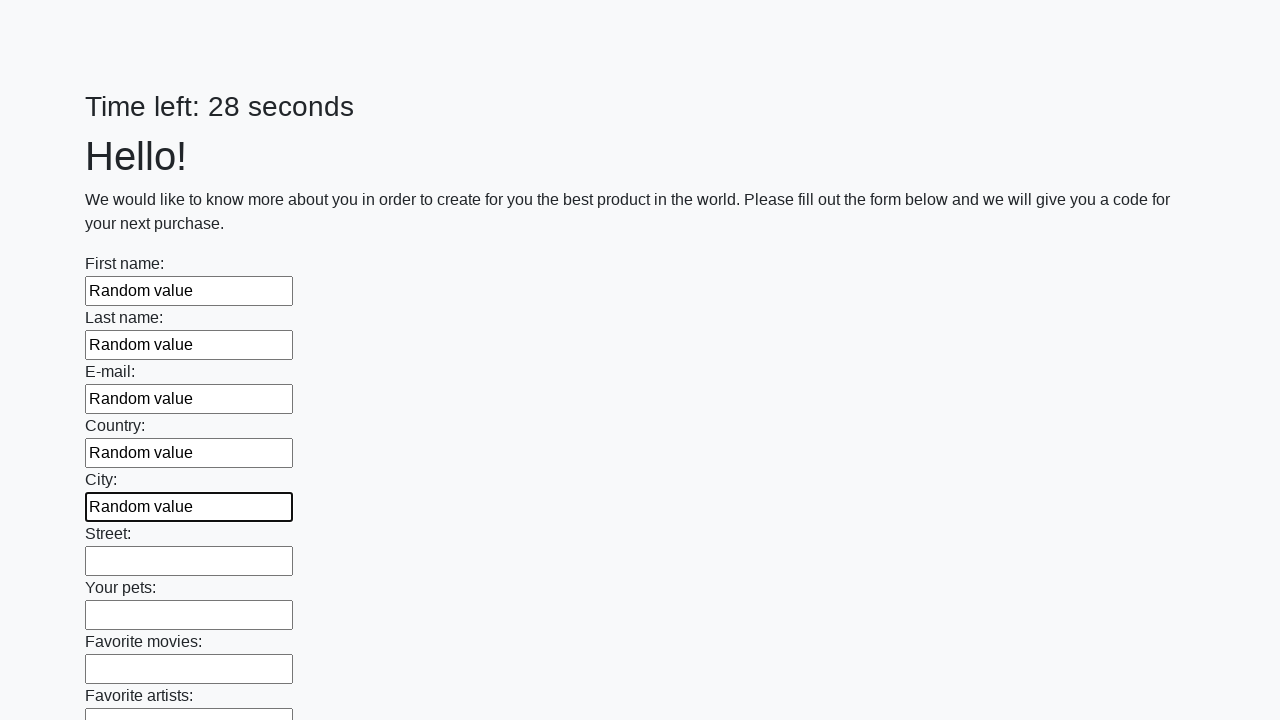

Filled input field with 'Random value' on input >> nth=5
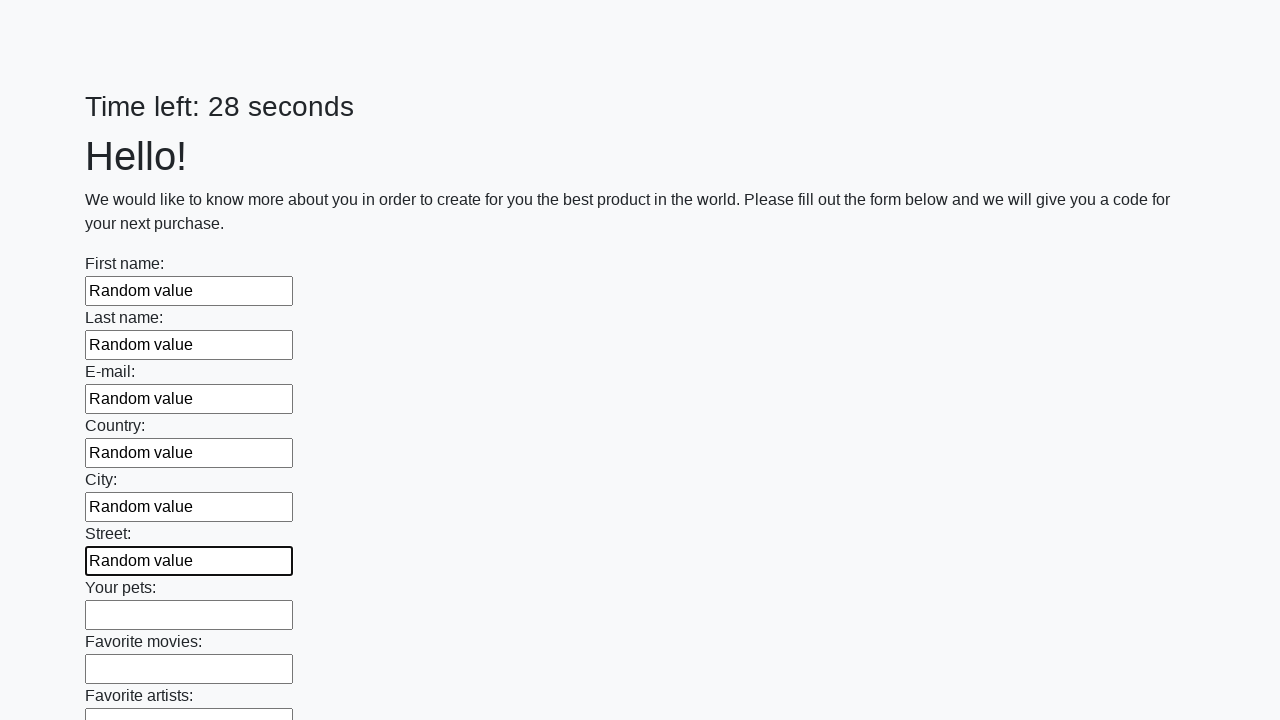

Filled input field with 'Random value' on input >> nth=6
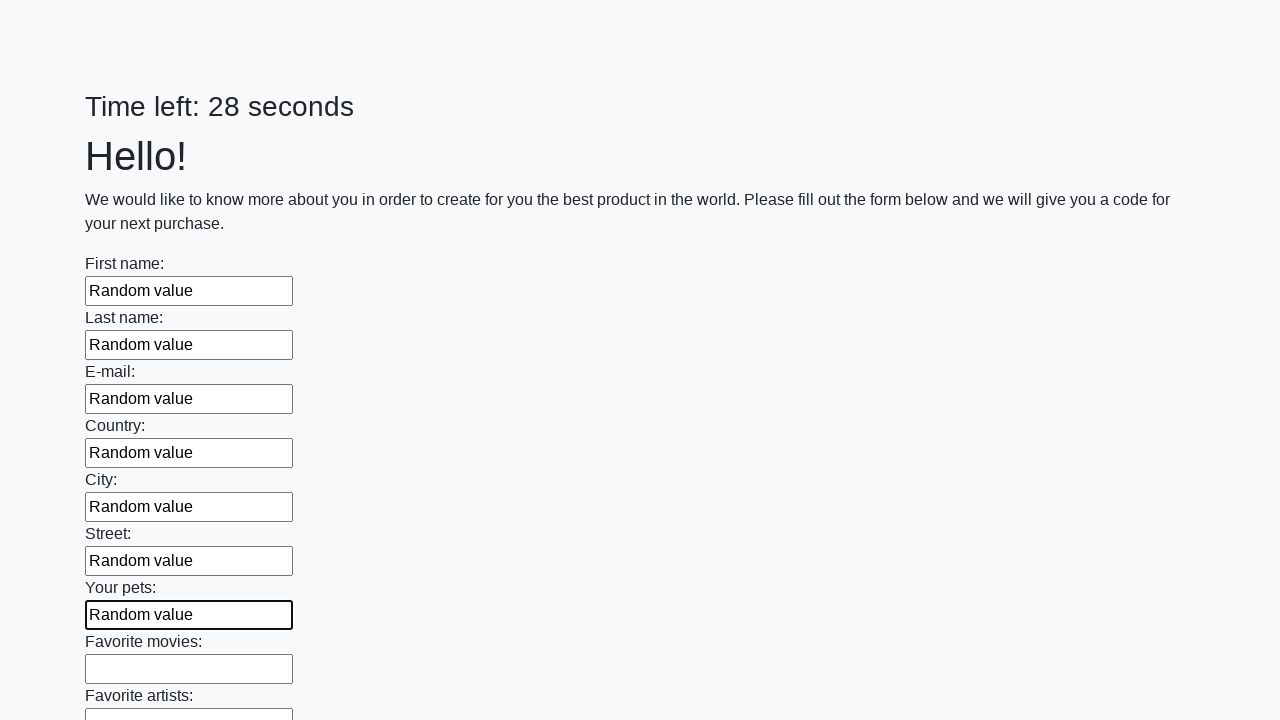

Filled input field with 'Random value' on input >> nth=7
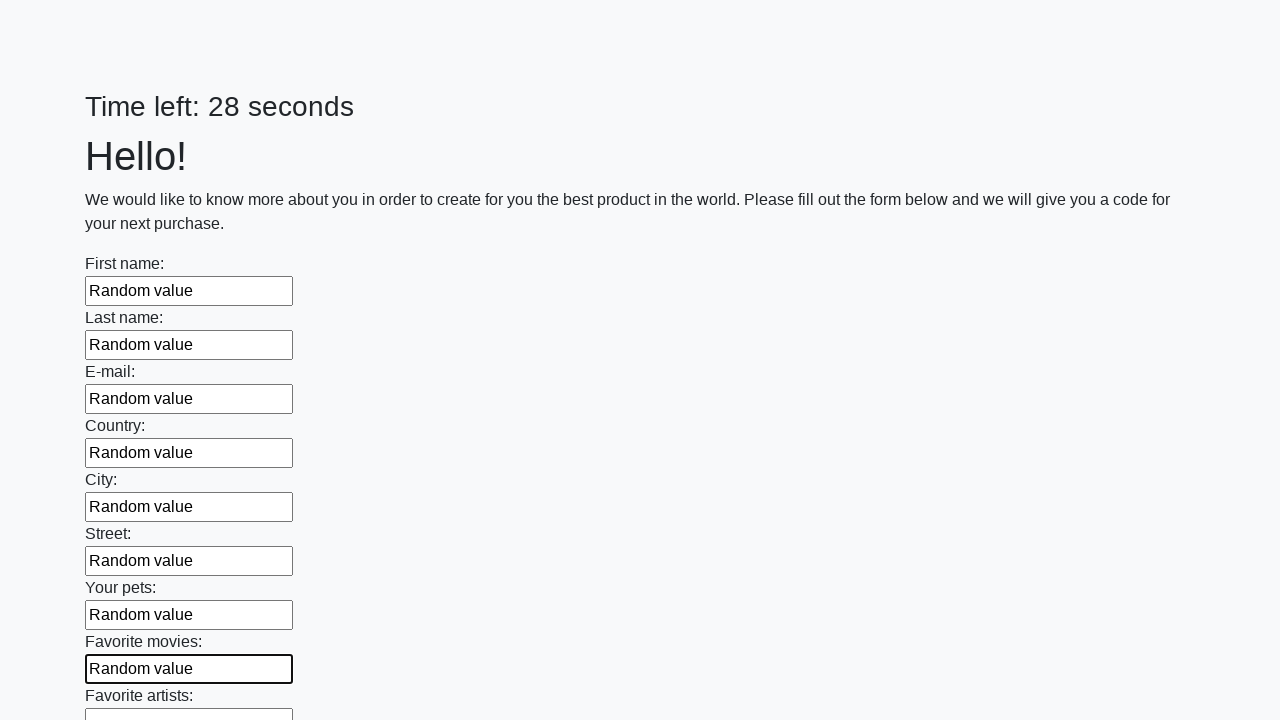

Filled input field with 'Random value' on input >> nth=8
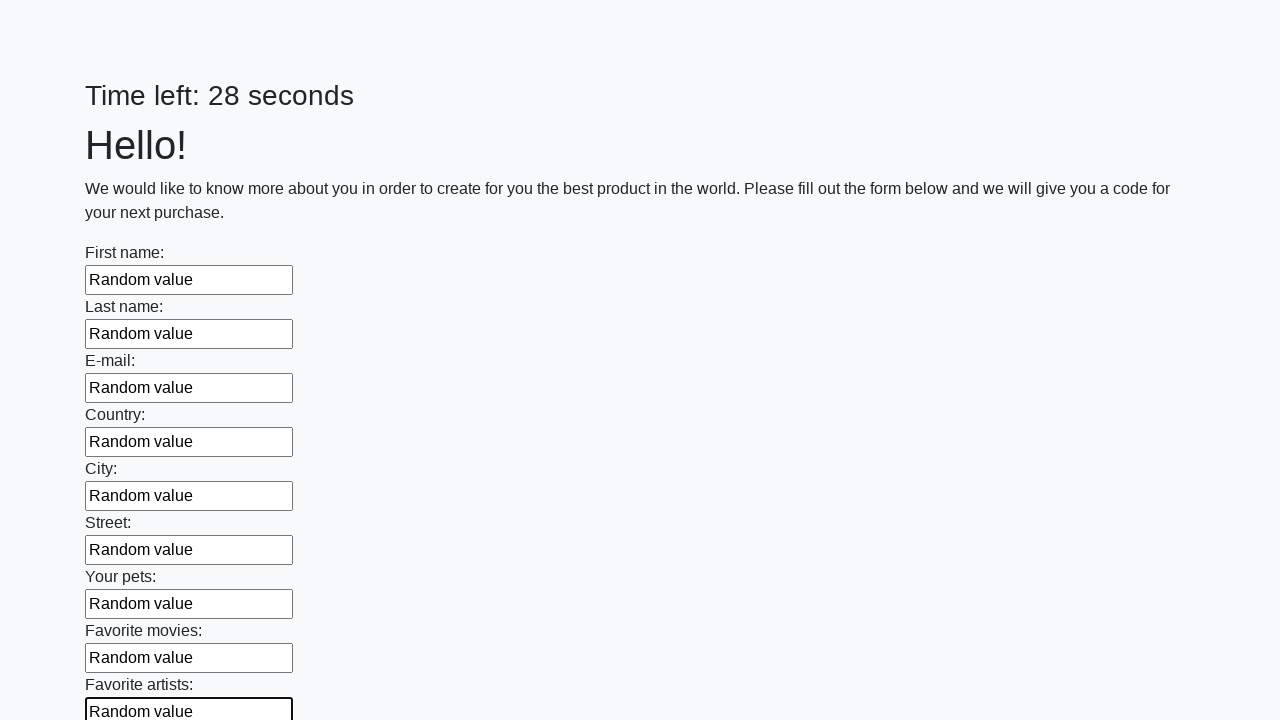

Filled input field with 'Random value' on input >> nth=9
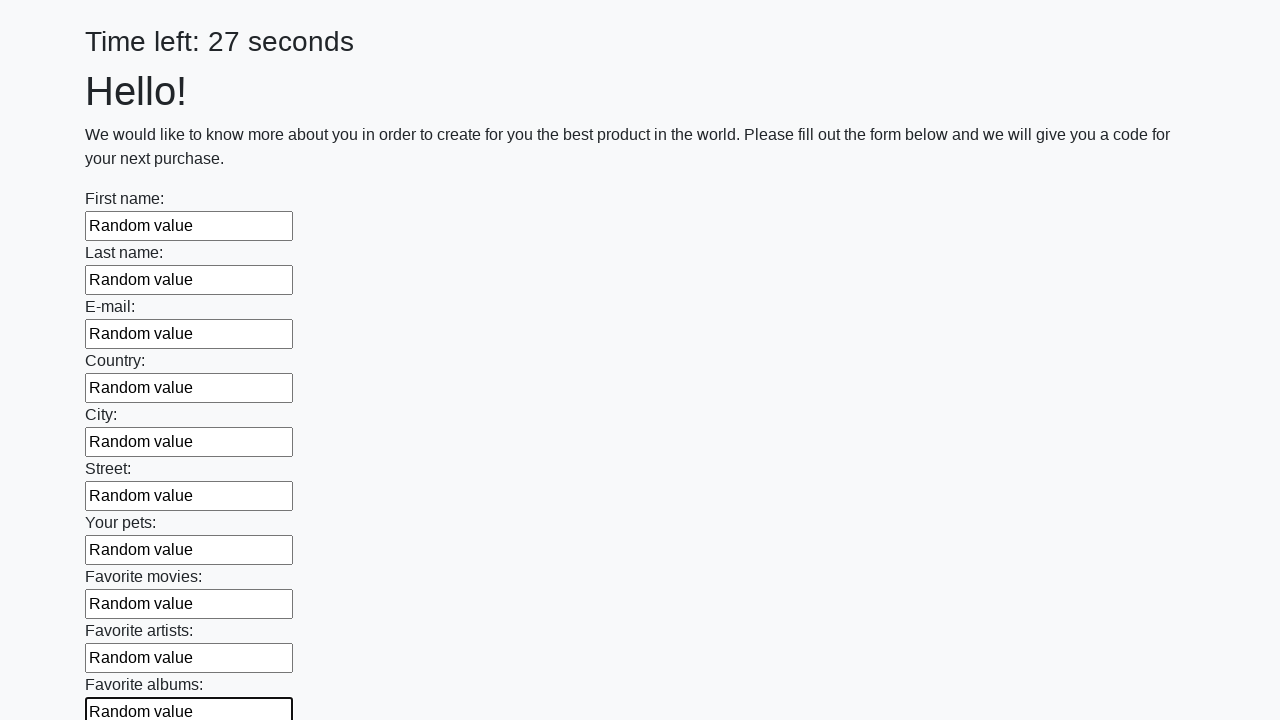

Filled input field with 'Random value' on input >> nth=10
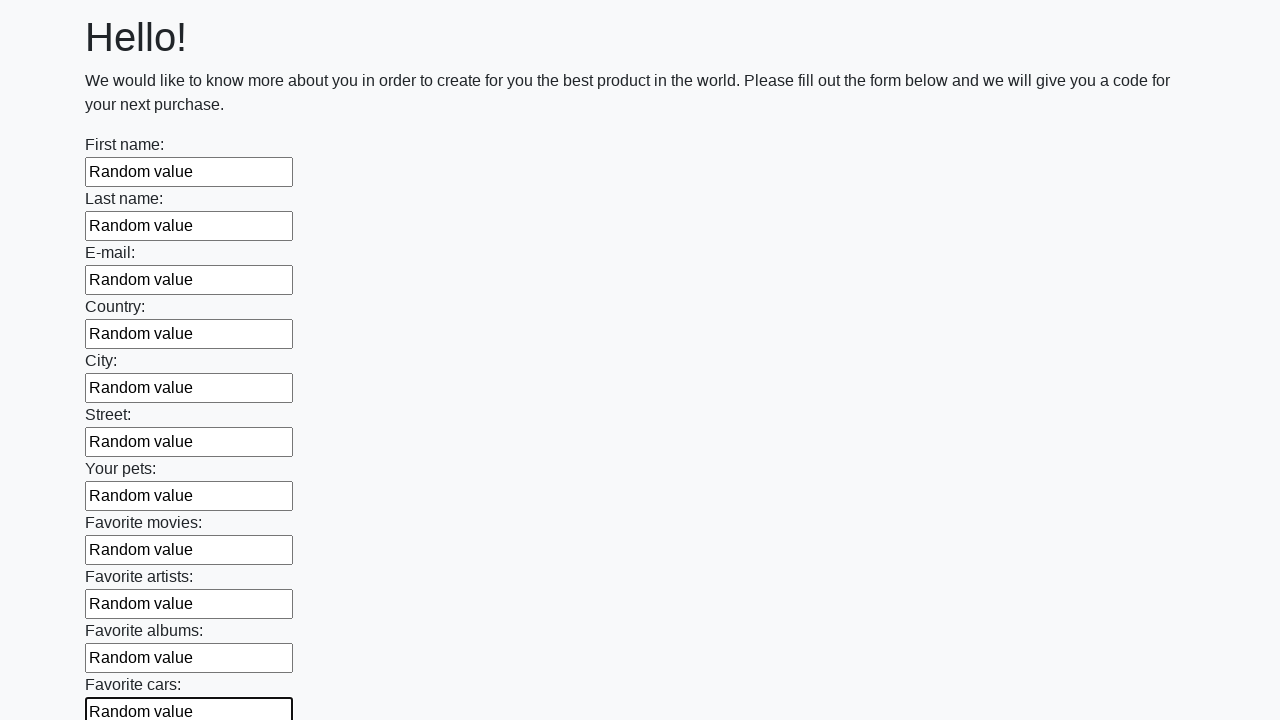

Filled input field with 'Random value' on input >> nth=11
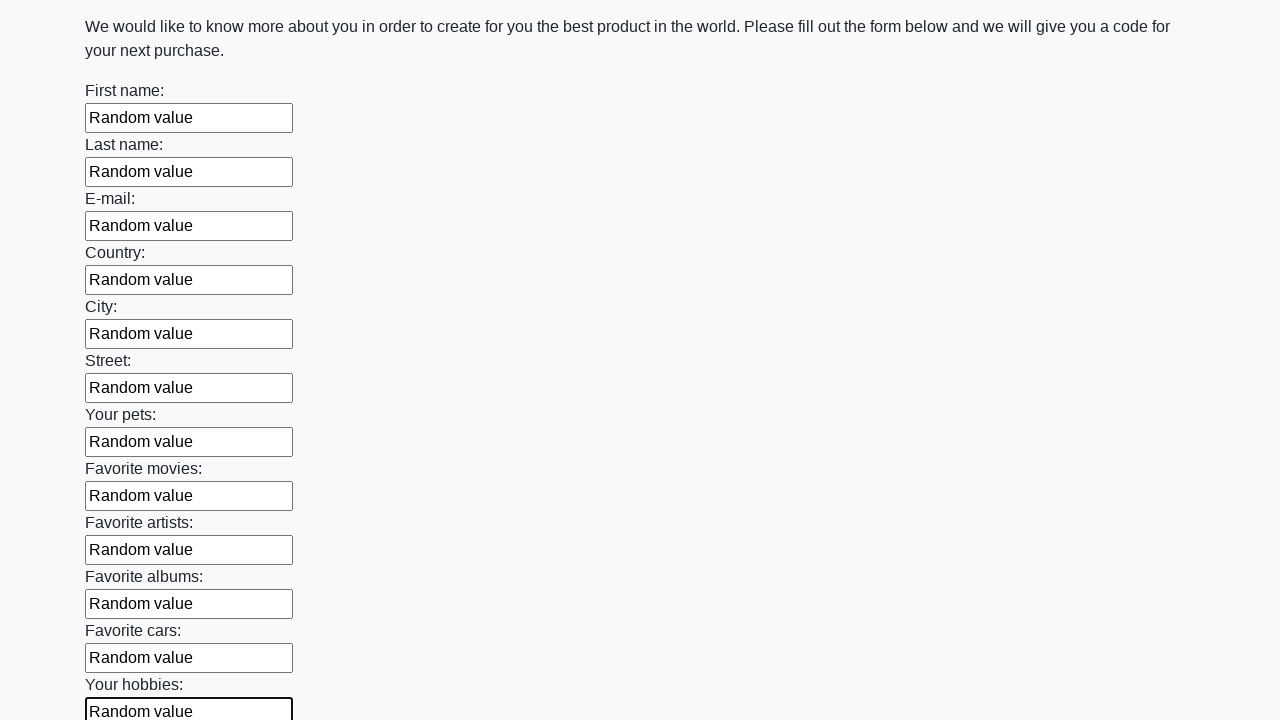

Filled input field with 'Random value' on input >> nth=12
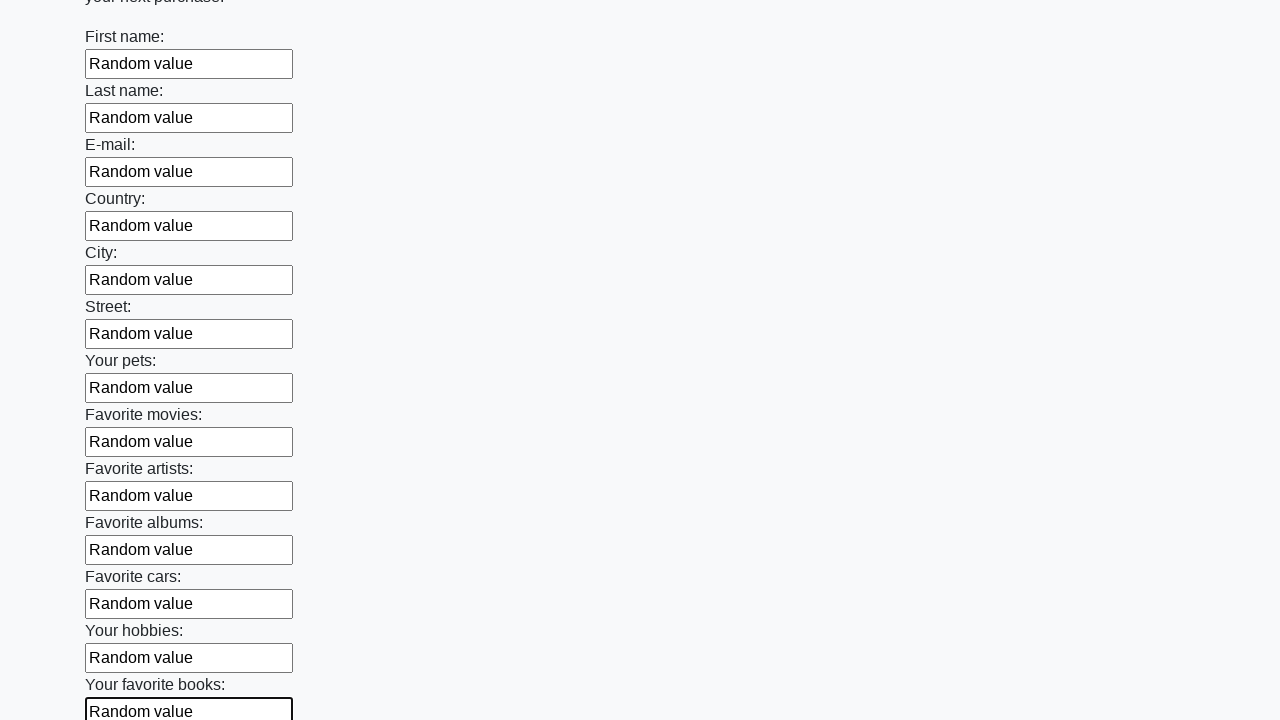

Filled input field with 'Random value' on input >> nth=13
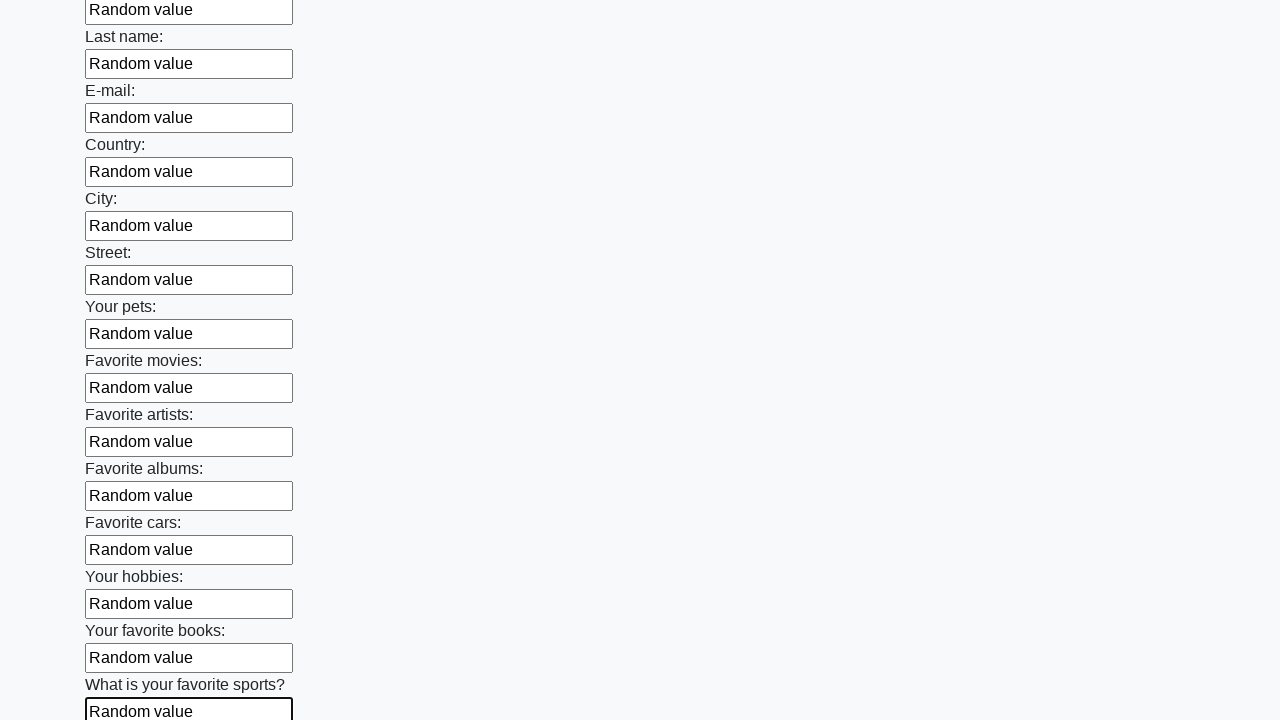

Filled input field with 'Random value' on input >> nth=14
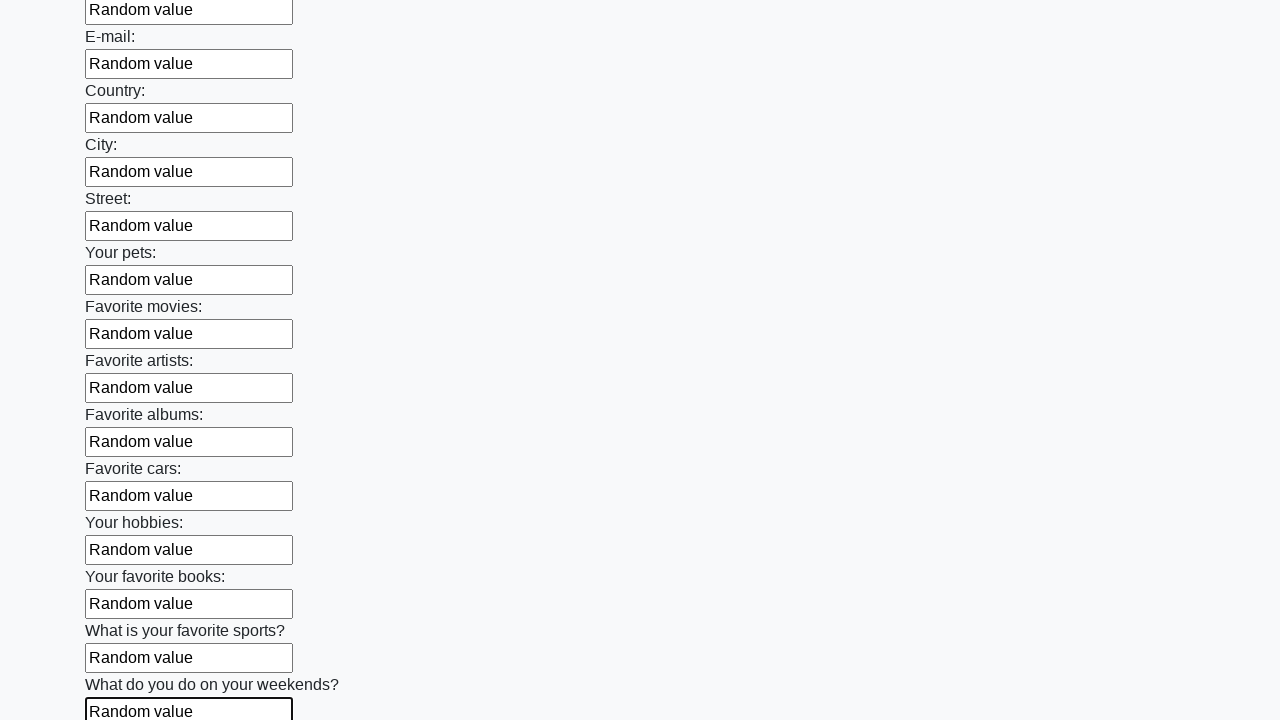

Filled input field with 'Random value' on input >> nth=15
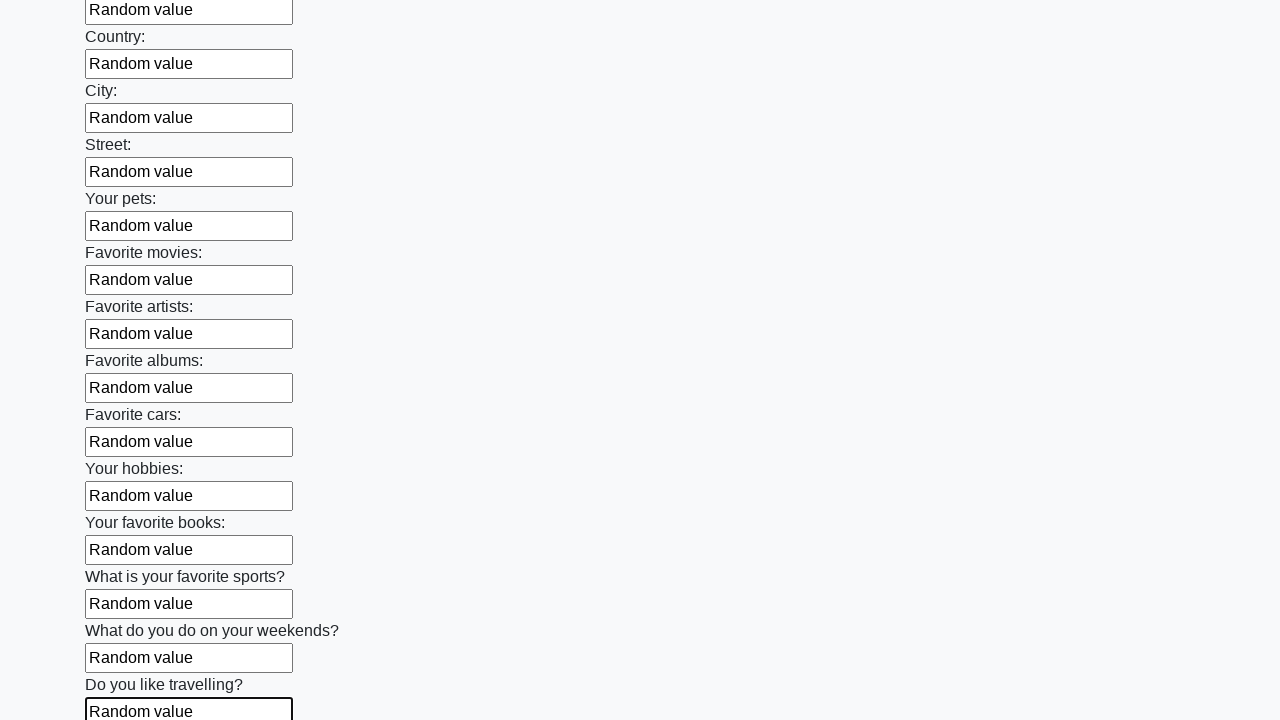

Filled input field with 'Random value' on input >> nth=16
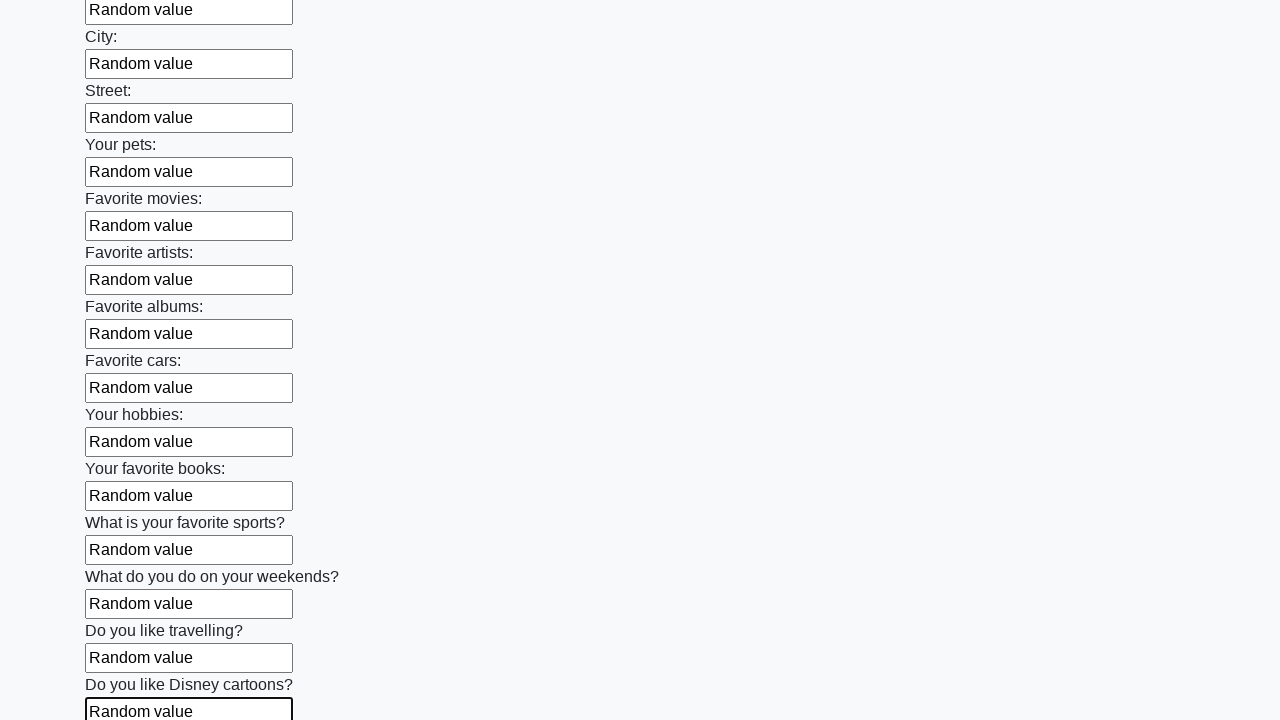

Filled input field with 'Random value' on input >> nth=17
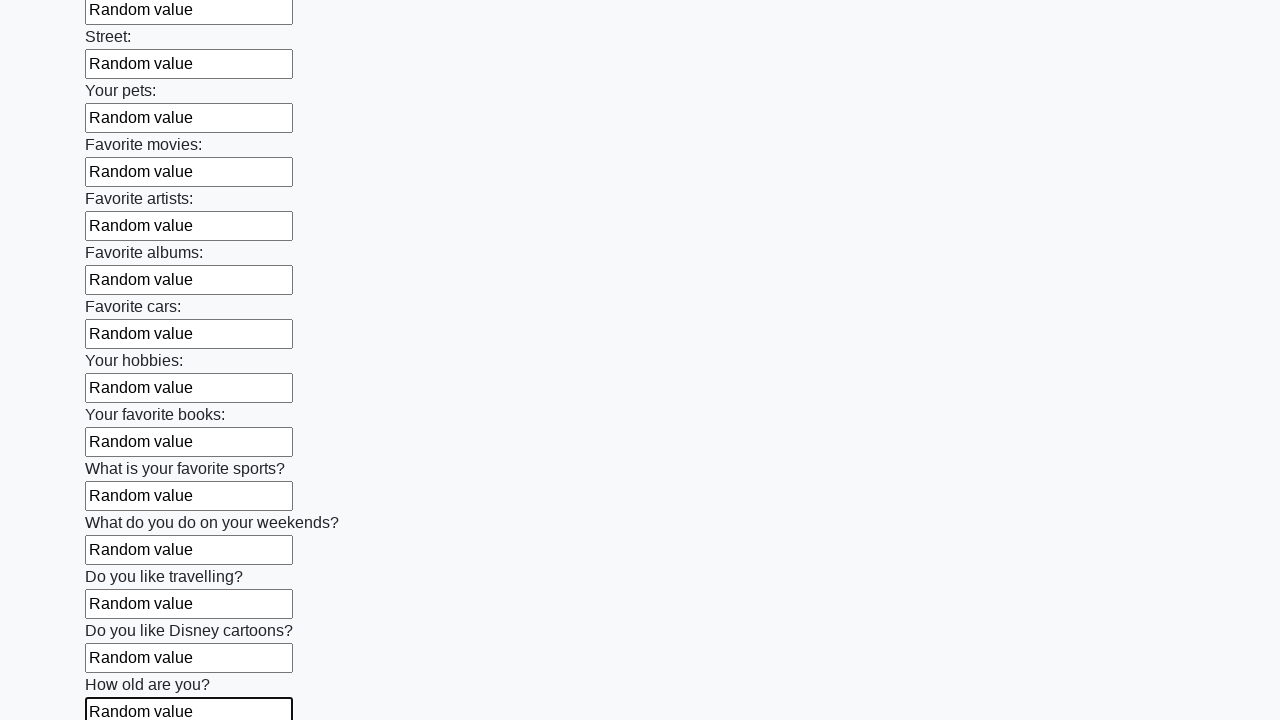

Filled input field with 'Random value' on input >> nth=18
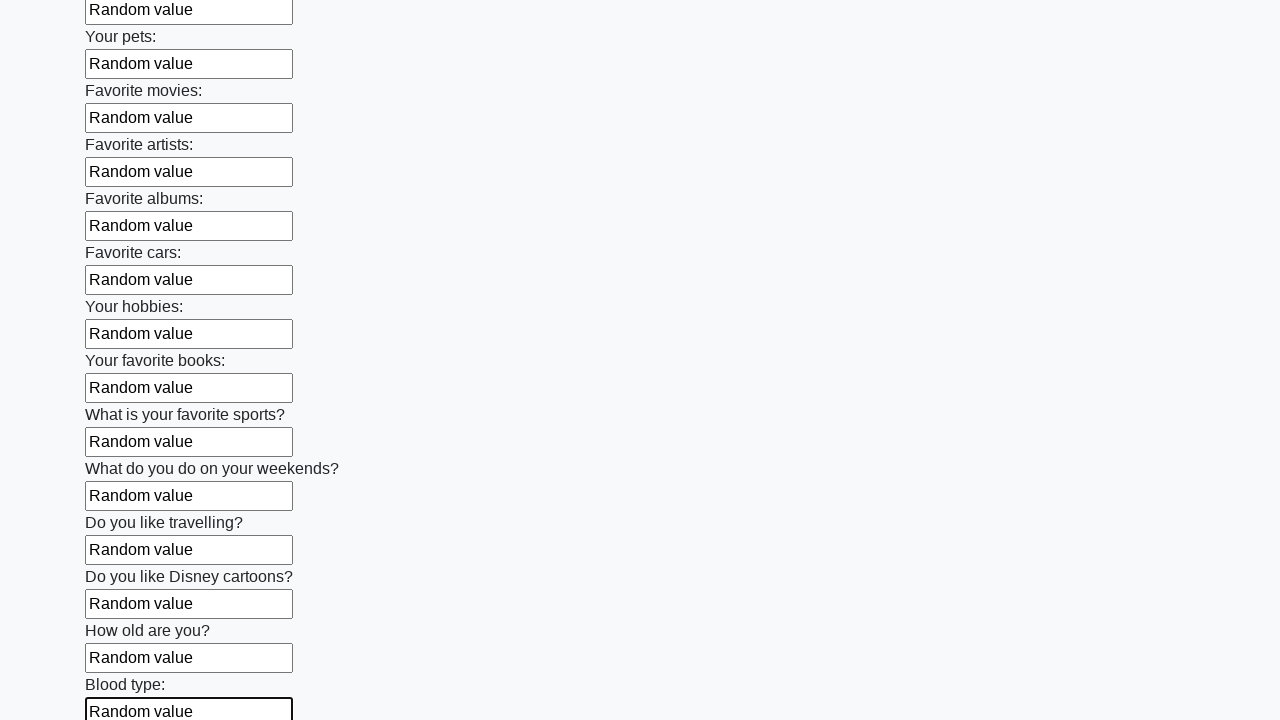

Filled input field with 'Random value' on input >> nth=19
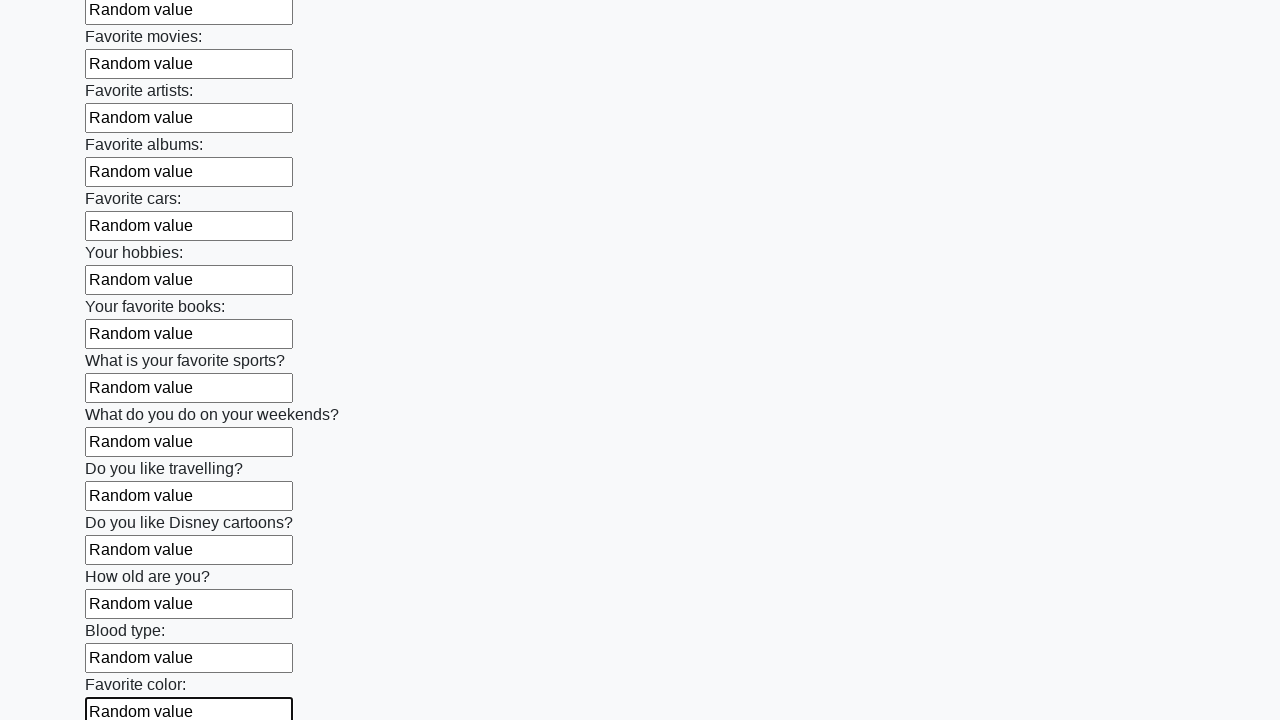

Filled input field with 'Random value' on input >> nth=20
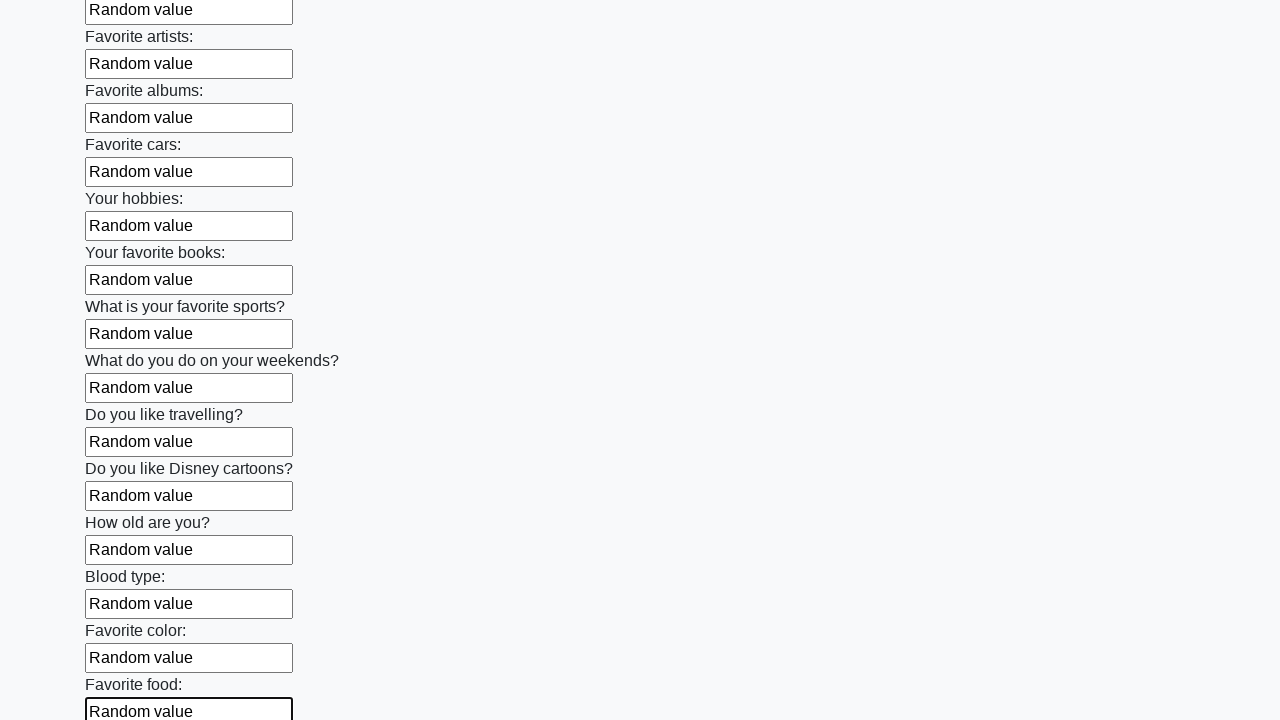

Filled input field with 'Random value' on input >> nth=21
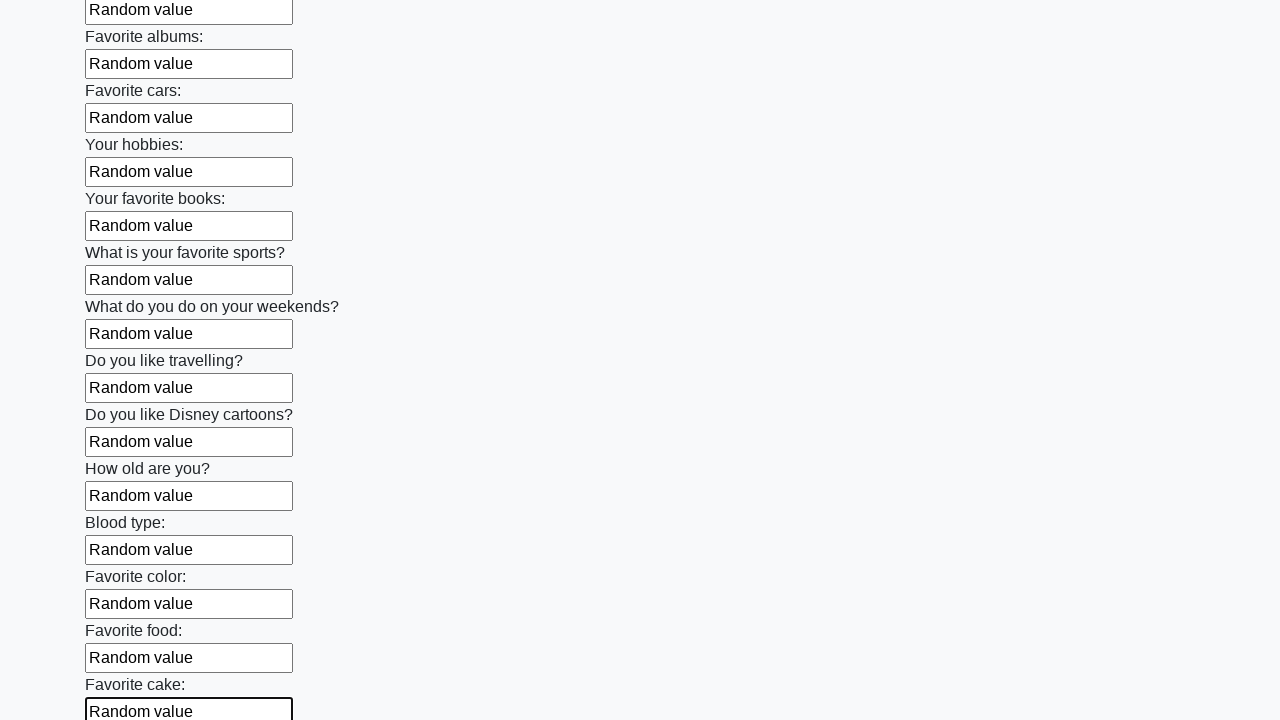

Filled input field with 'Random value' on input >> nth=22
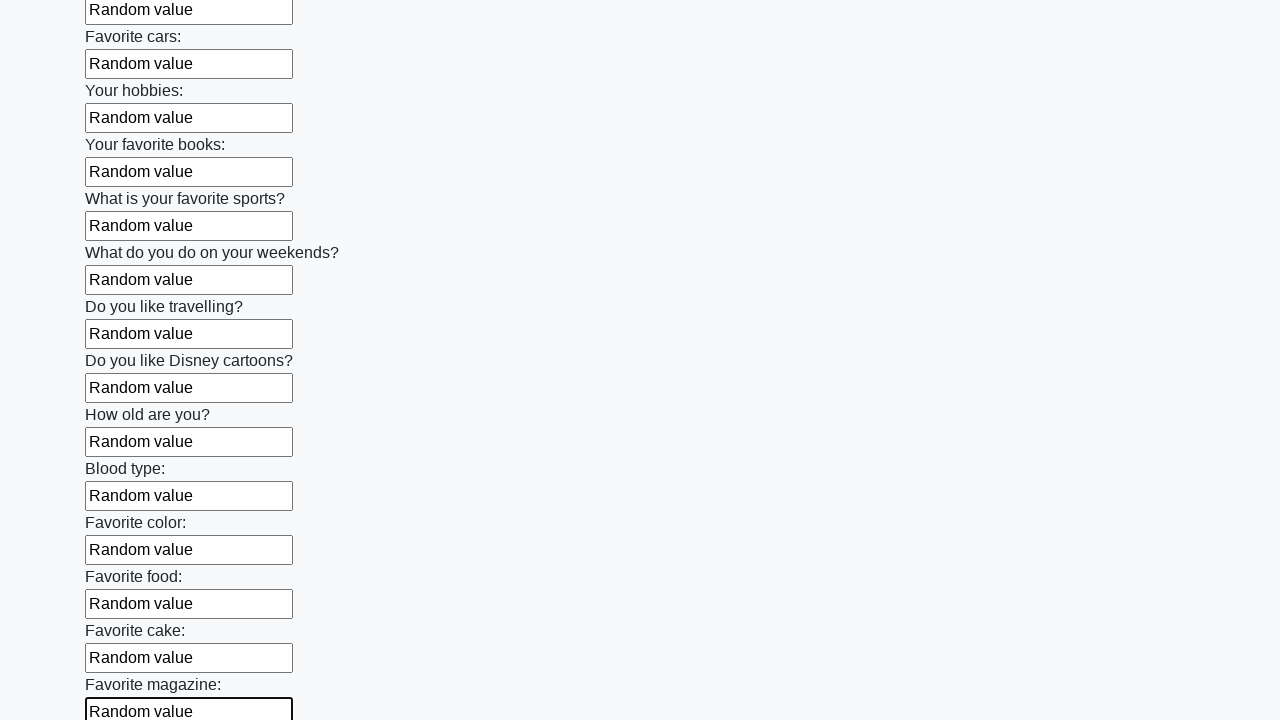

Filled input field with 'Random value' on input >> nth=23
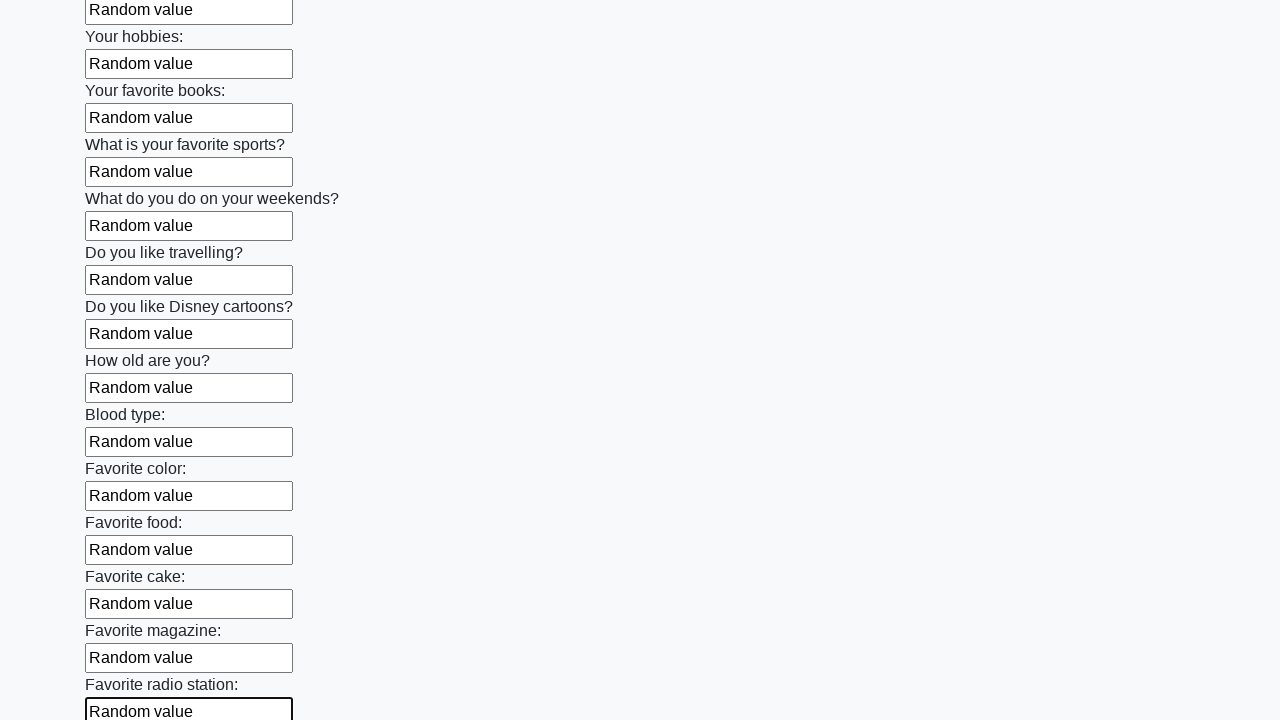

Filled input field with 'Random value' on input >> nth=24
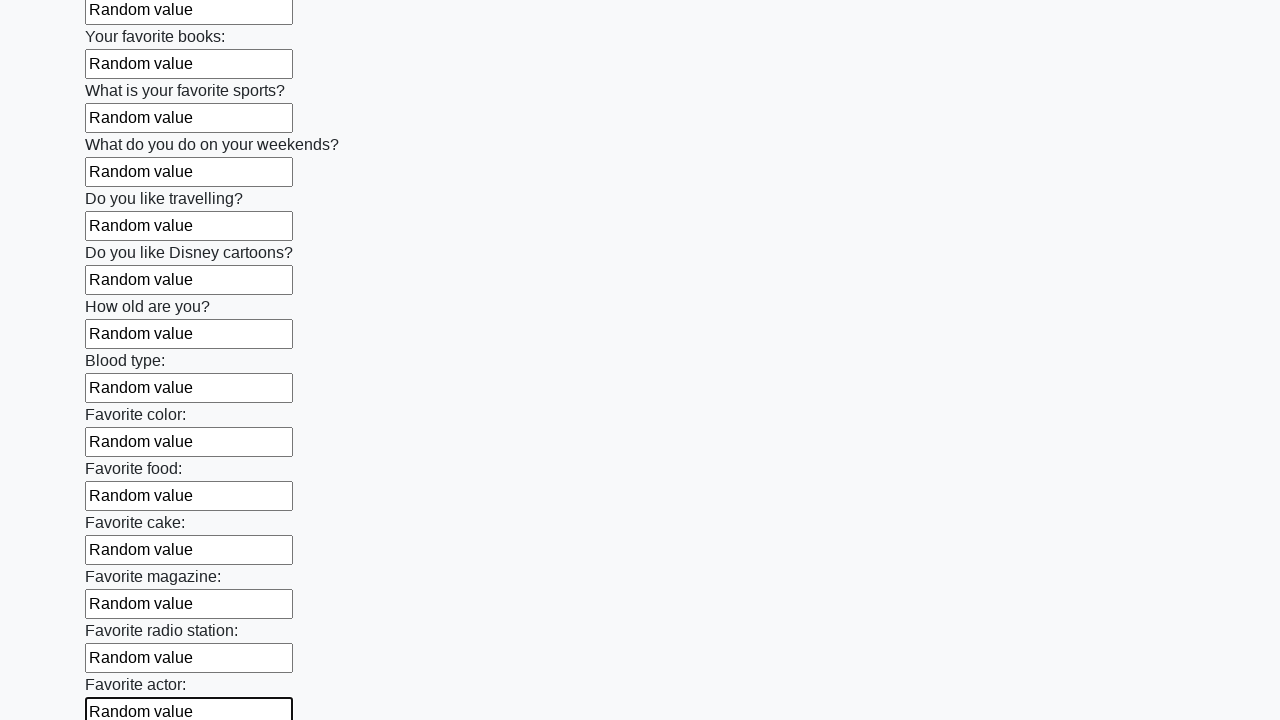

Filled input field with 'Random value' on input >> nth=25
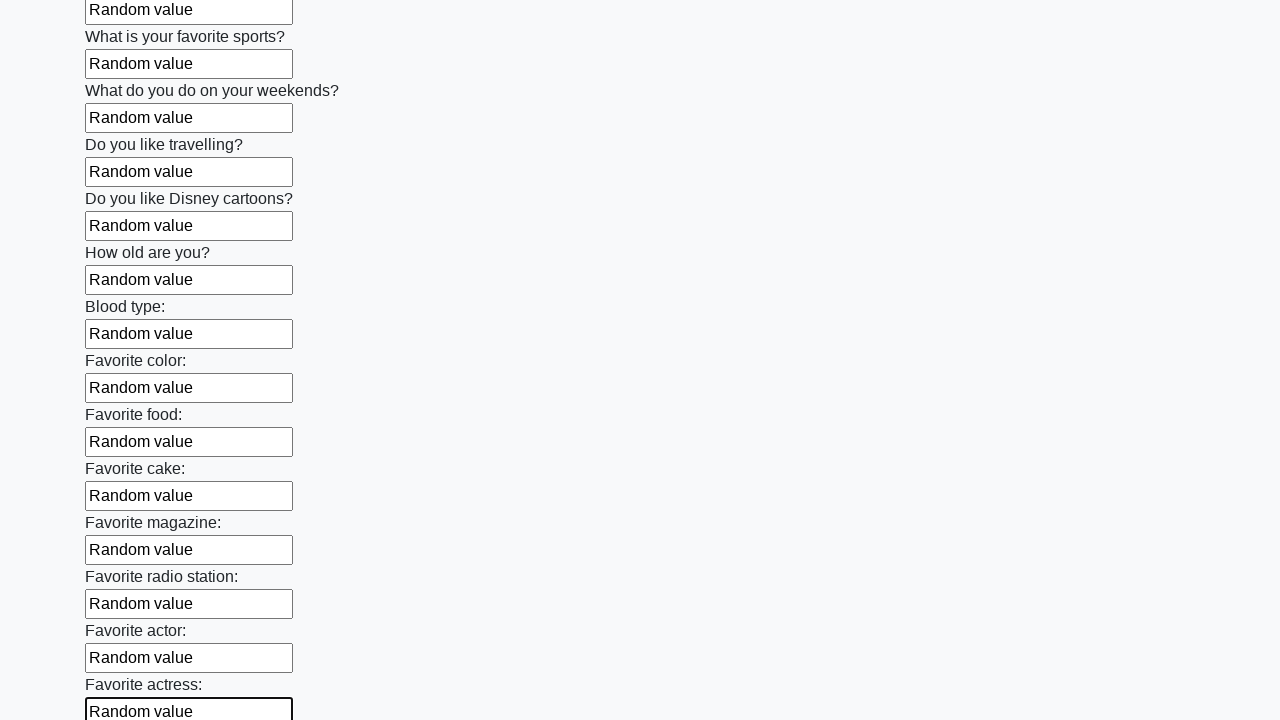

Filled input field with 'Random value' on input >> nth=26
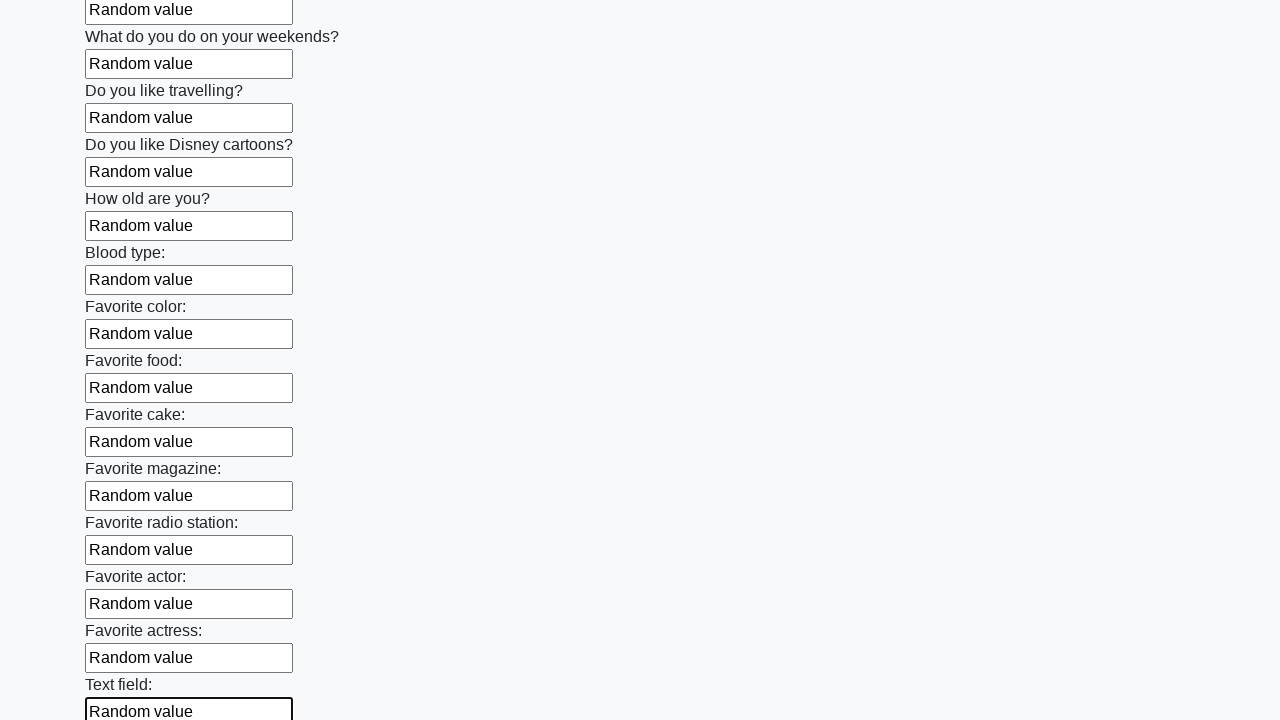

Filled input field with 'Random value' on input >> nth=27
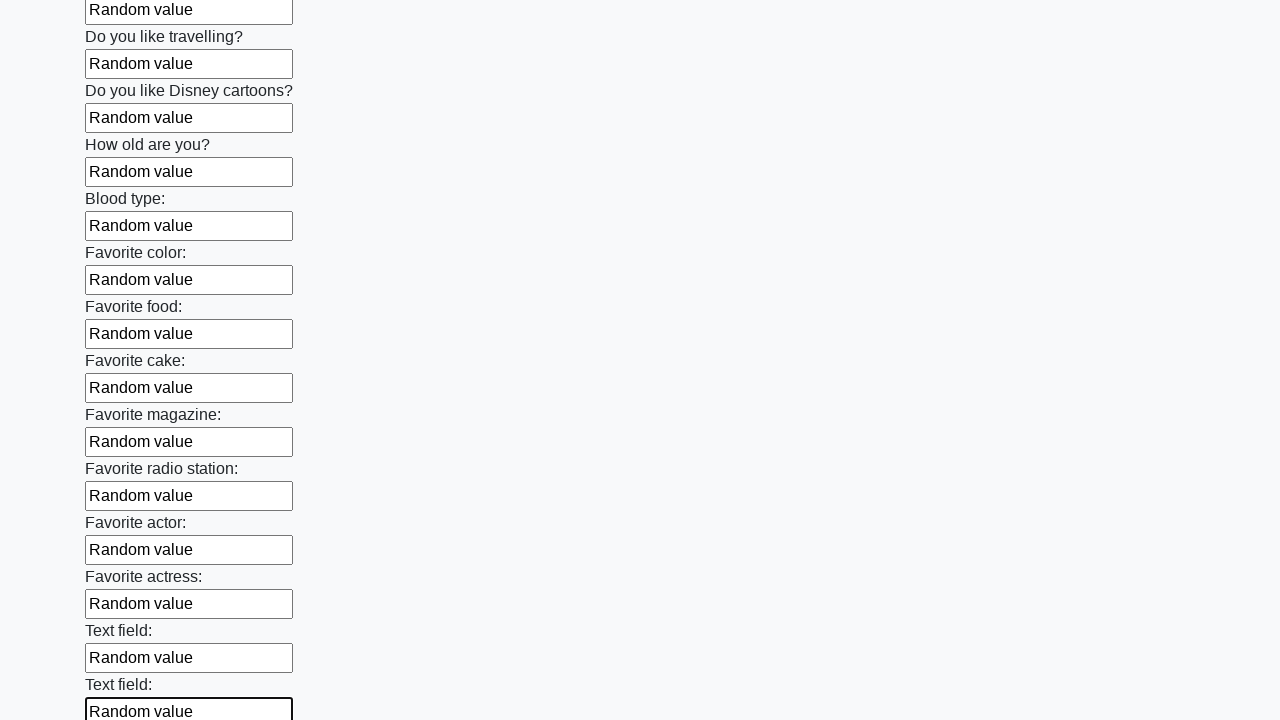

Filled input field with 'Random value' on input >> nth=28
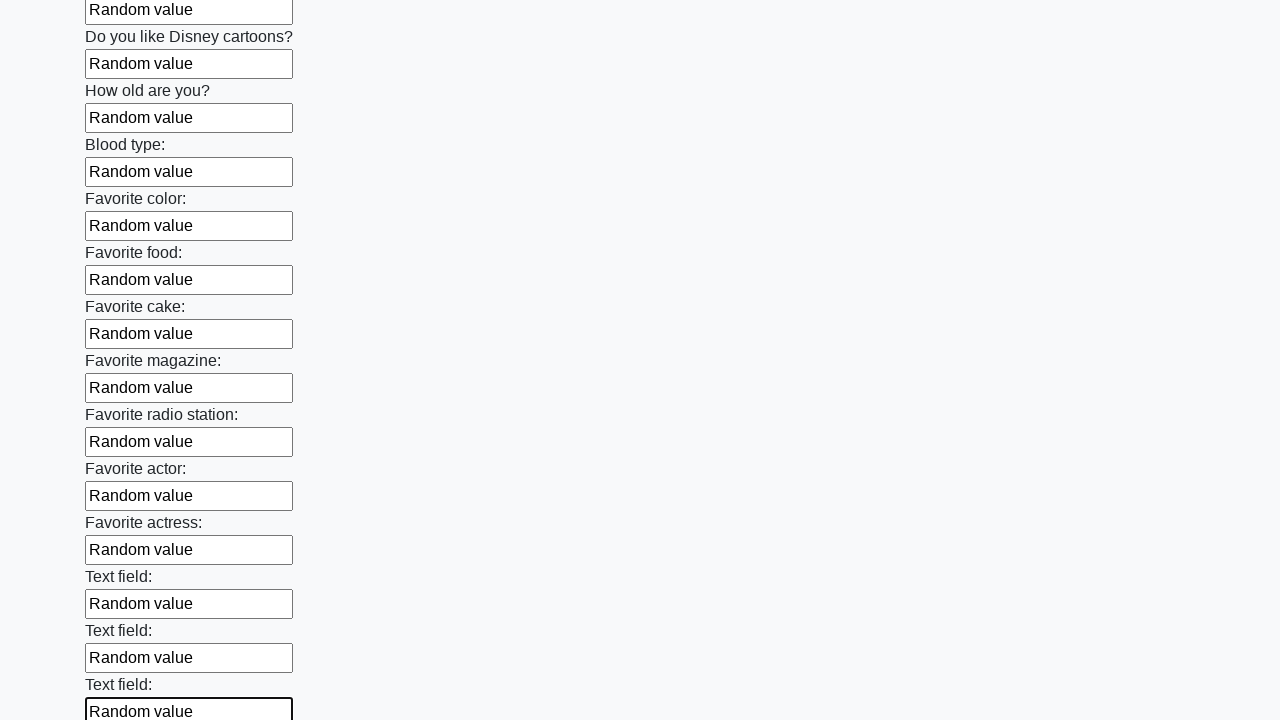

Filled input field with 'Random value' on input >> nth=29
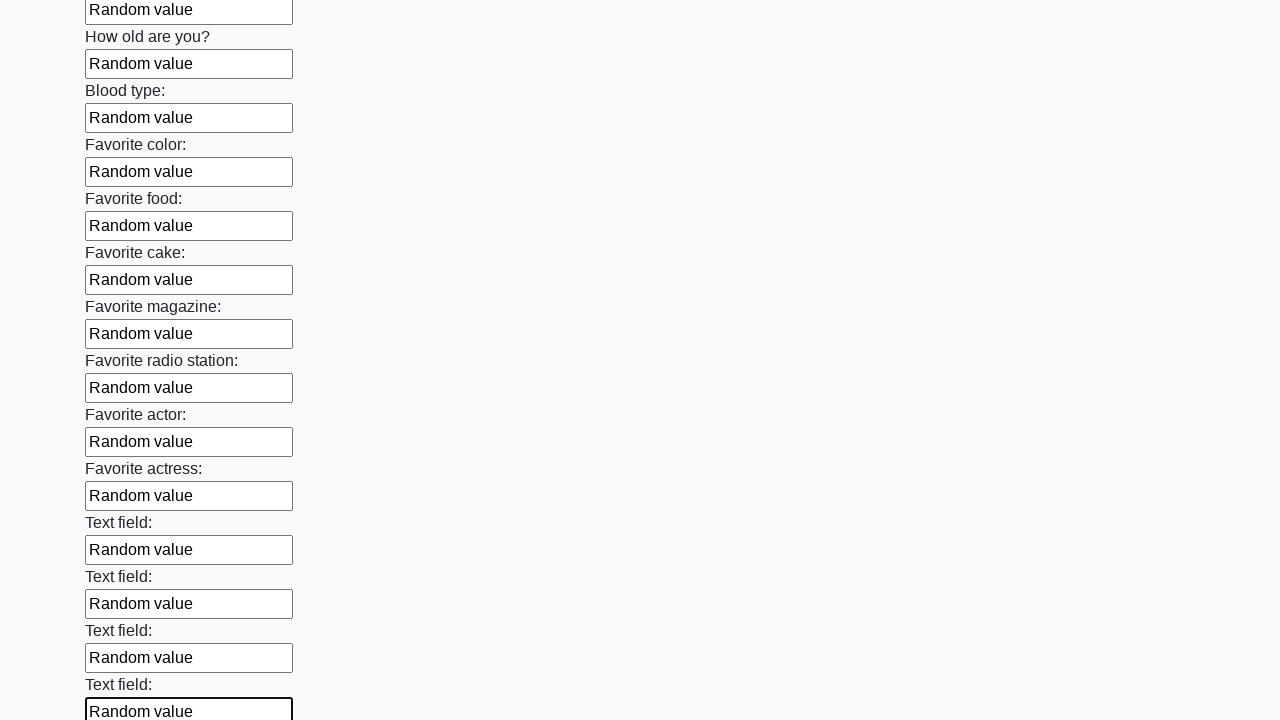

Filled input field with 'Random value' on input >> nth=30
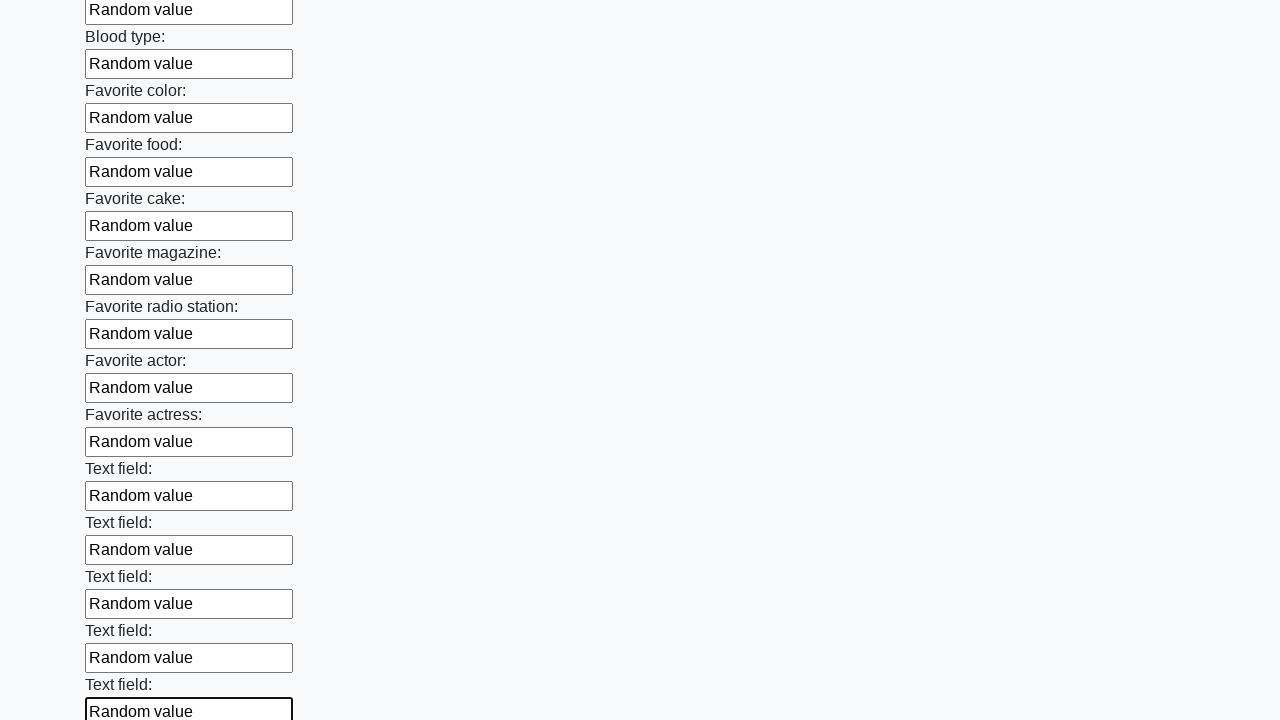

Filled input field with 'Random value' on input >> nth=31
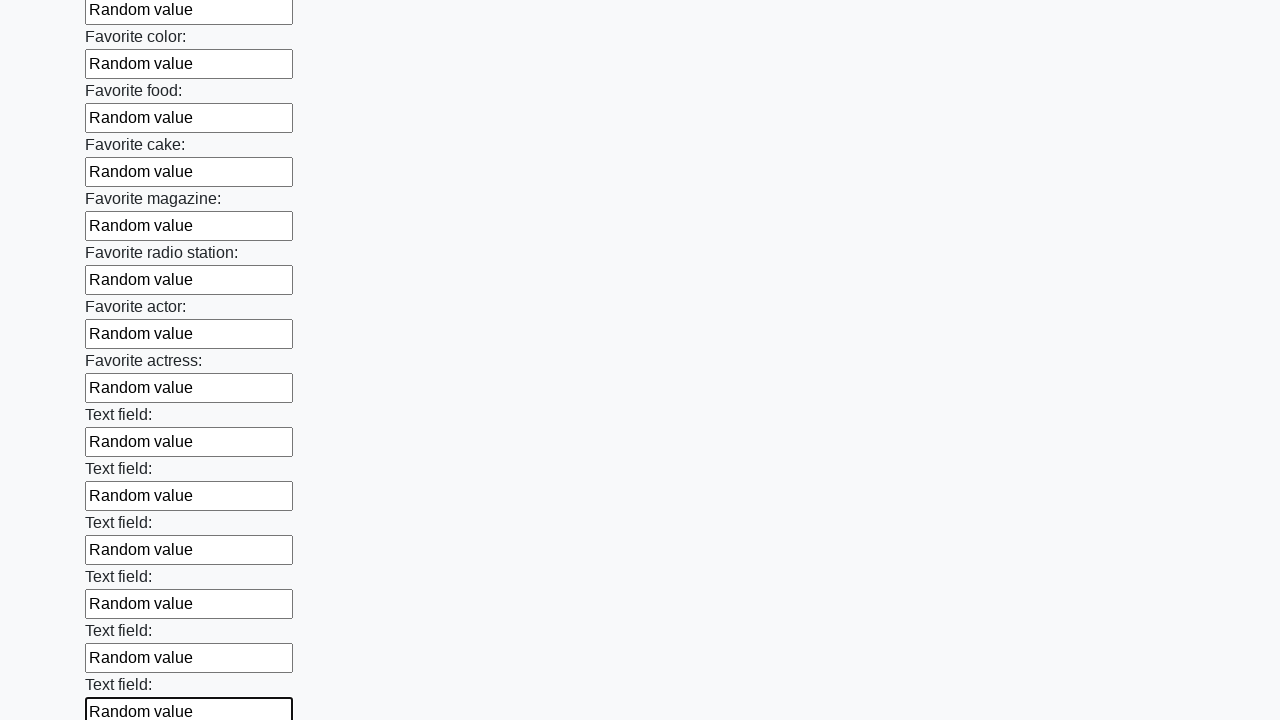

Filled input field with 'Random value' on input >> nth=32
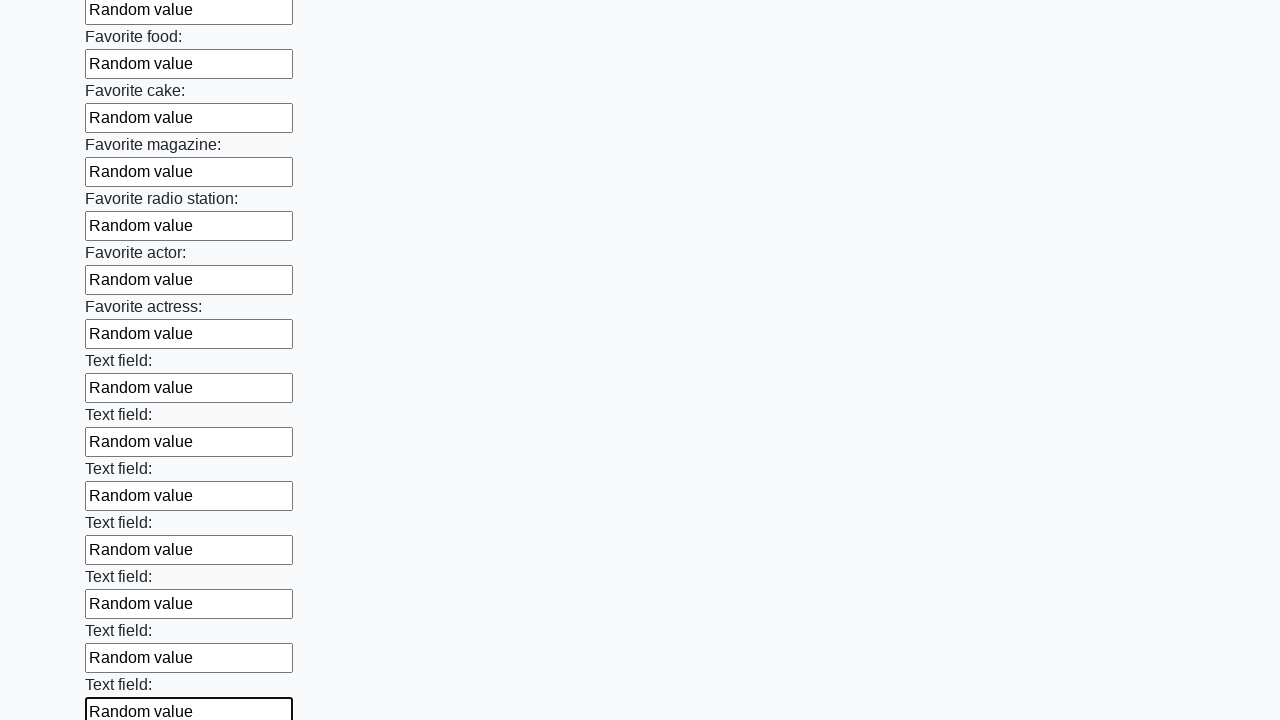

Filled input field with 'Random value' on input >> nth=33
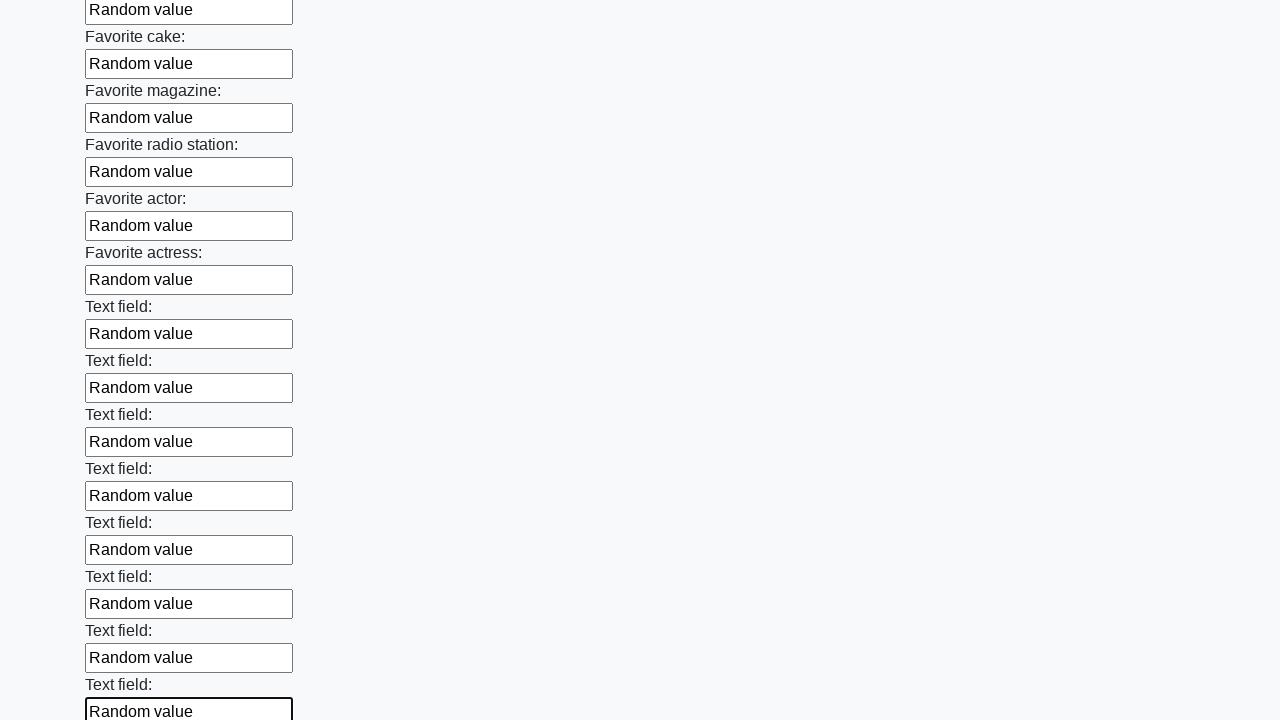

Filled input field with 'Random value' on input >> nth=34
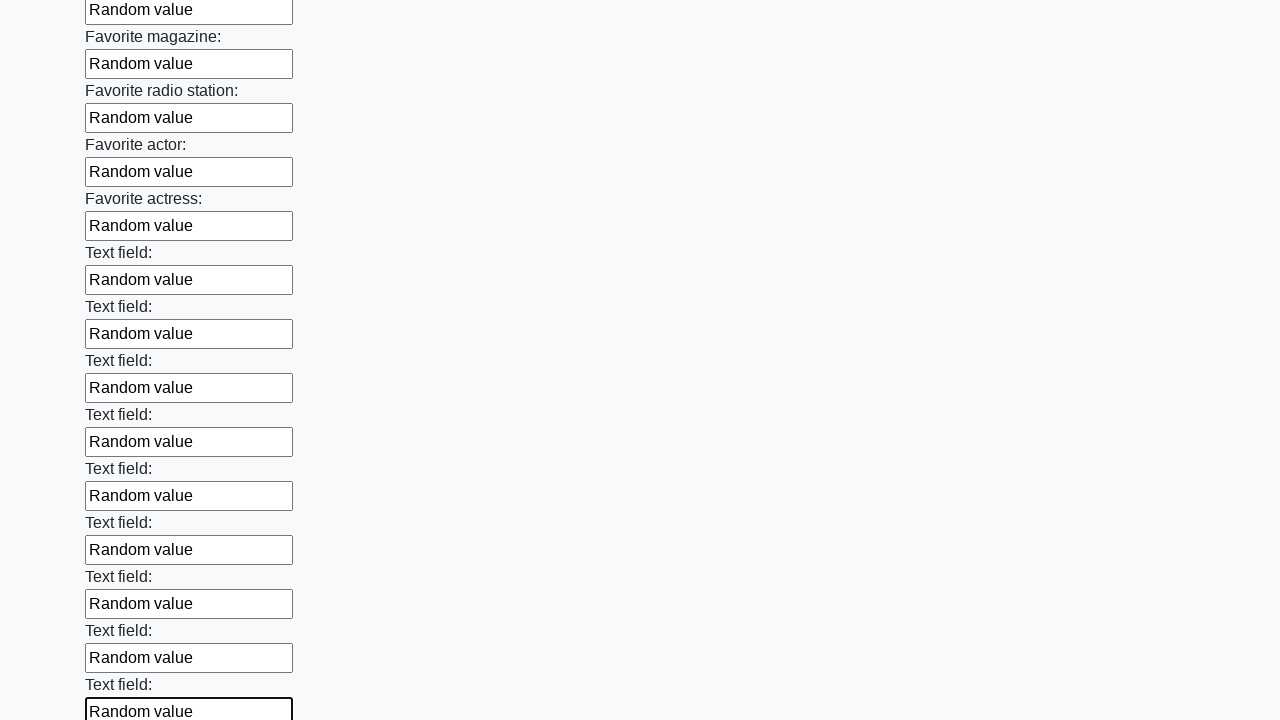

Filled input field with 'Random value' on input >> nth=35
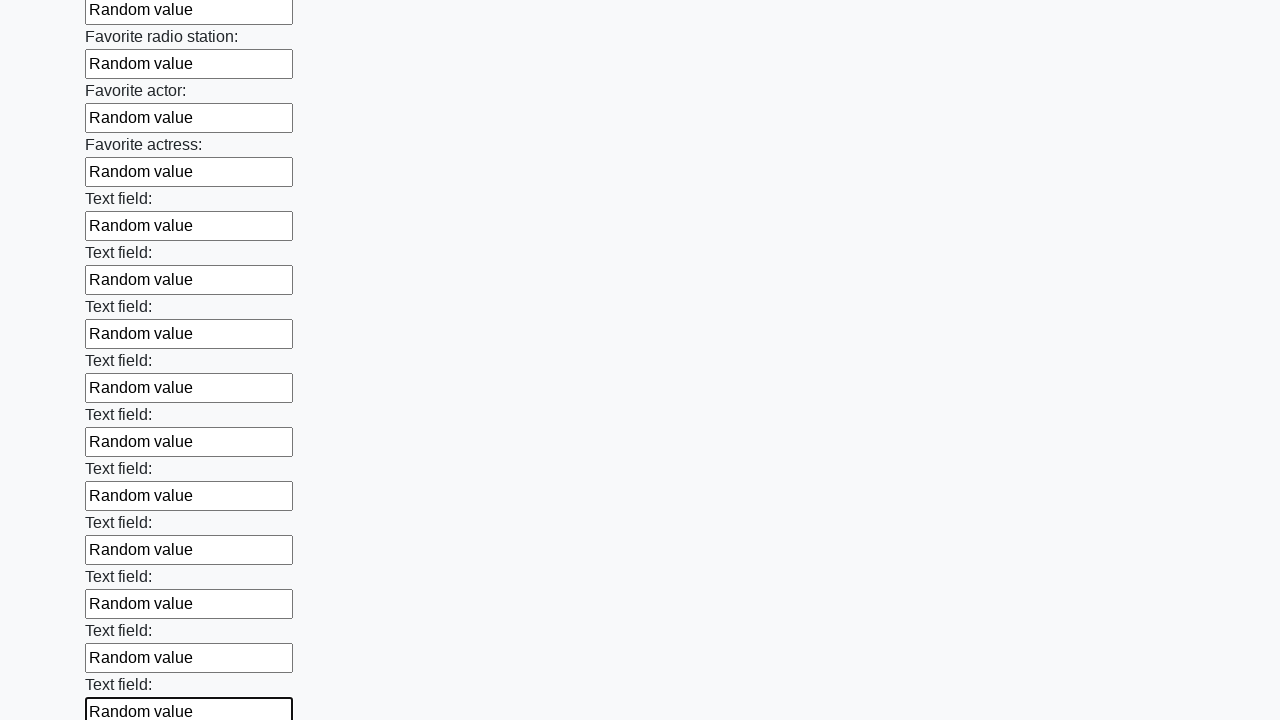

Filled input field with 'Random value' on input >> nth=36
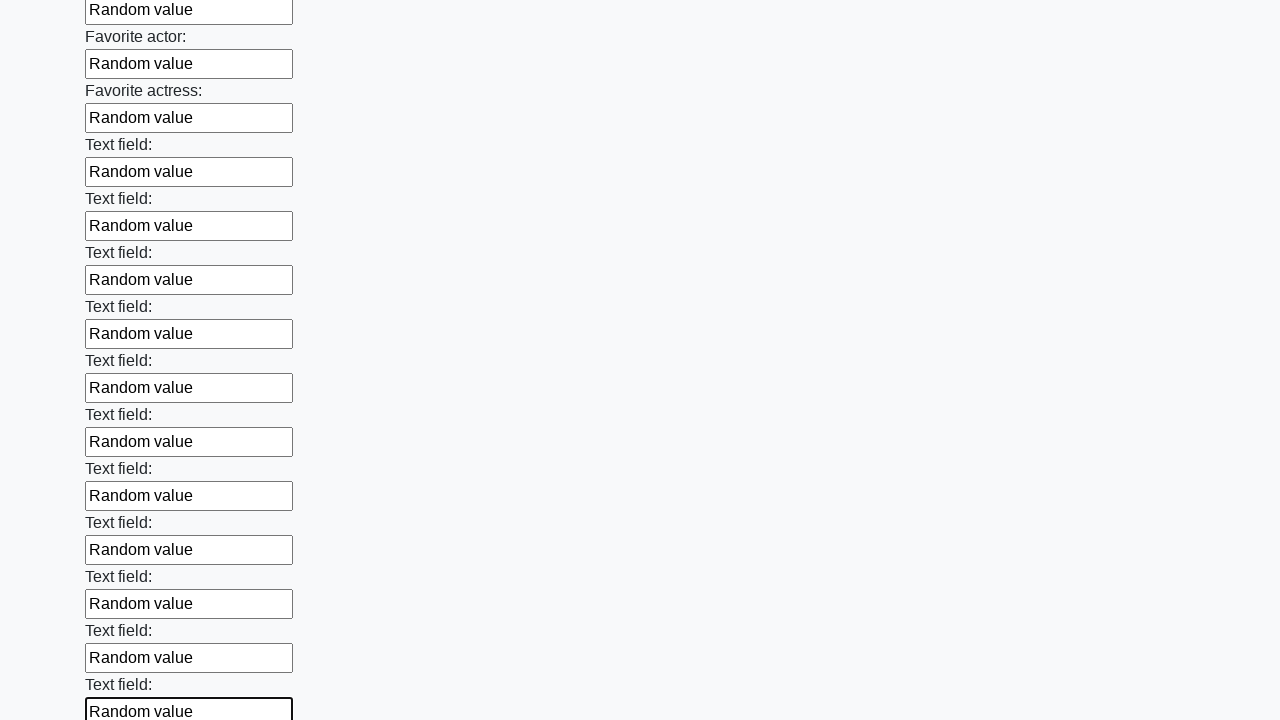

Filled input field with 'Random value' on input >> nth=37
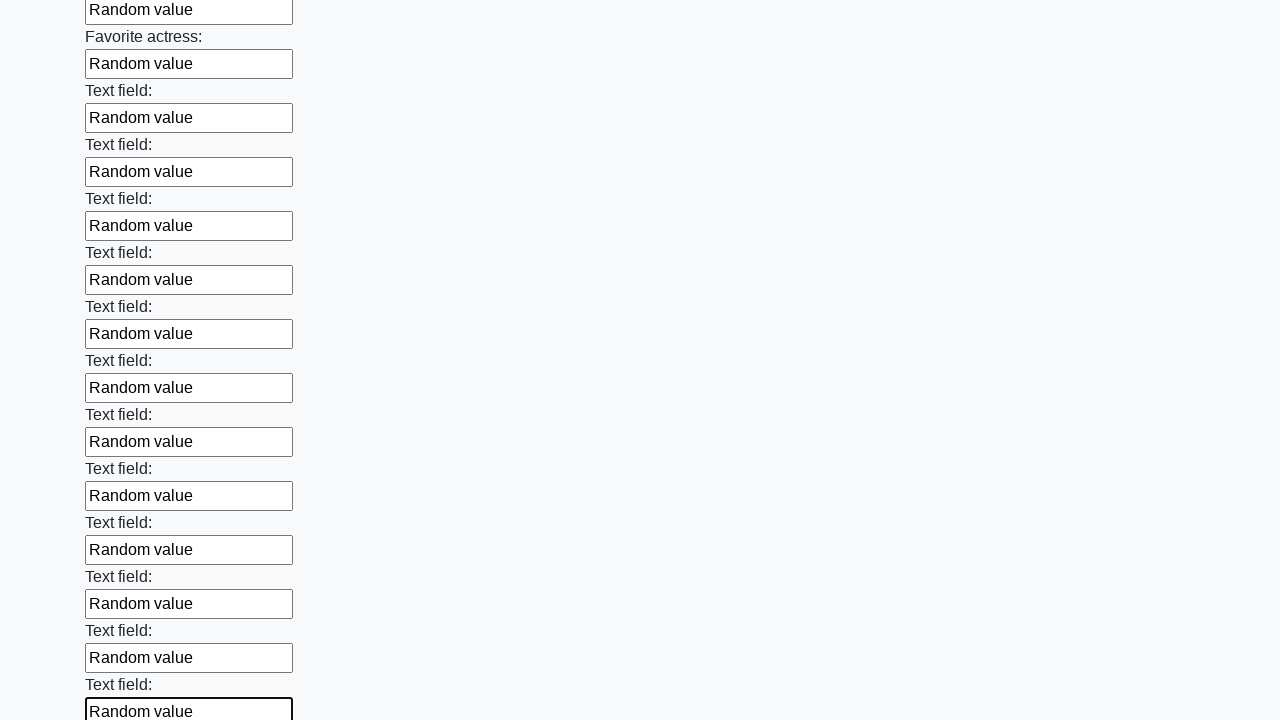

Filled input field with 'Random value' on input >> nth=38
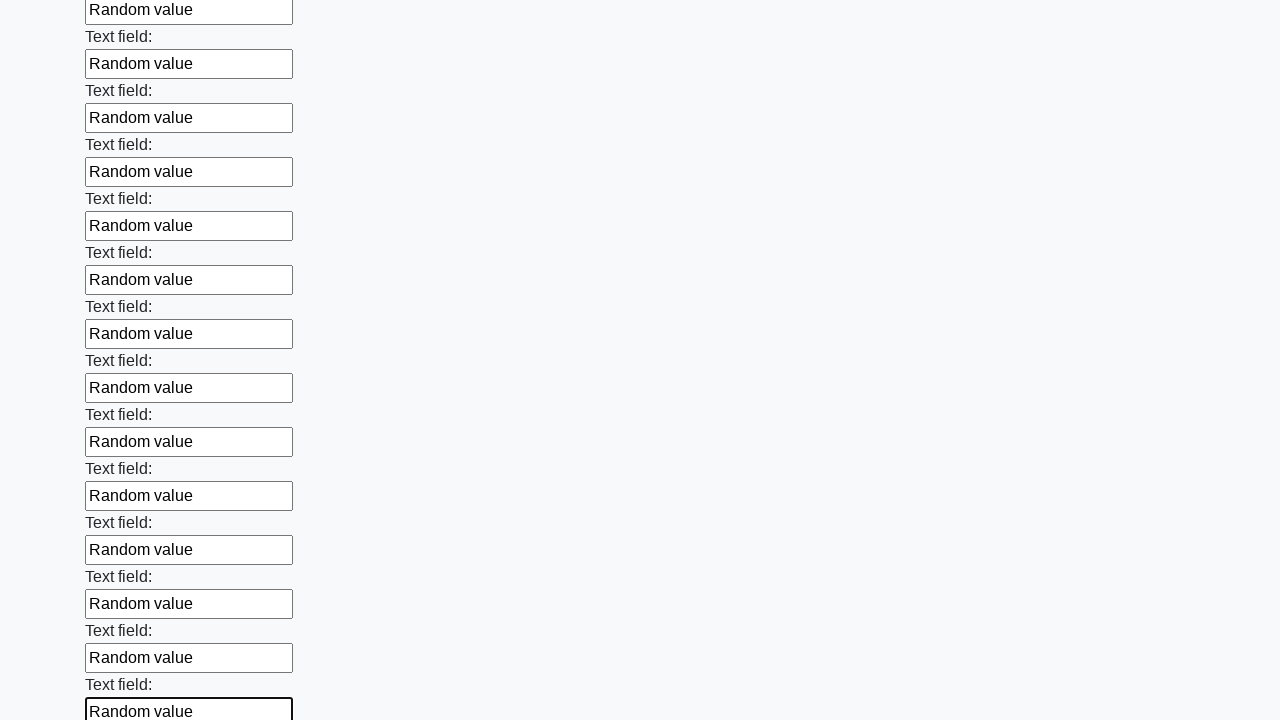

Filled input field with 'Random value' on input >> nth=39
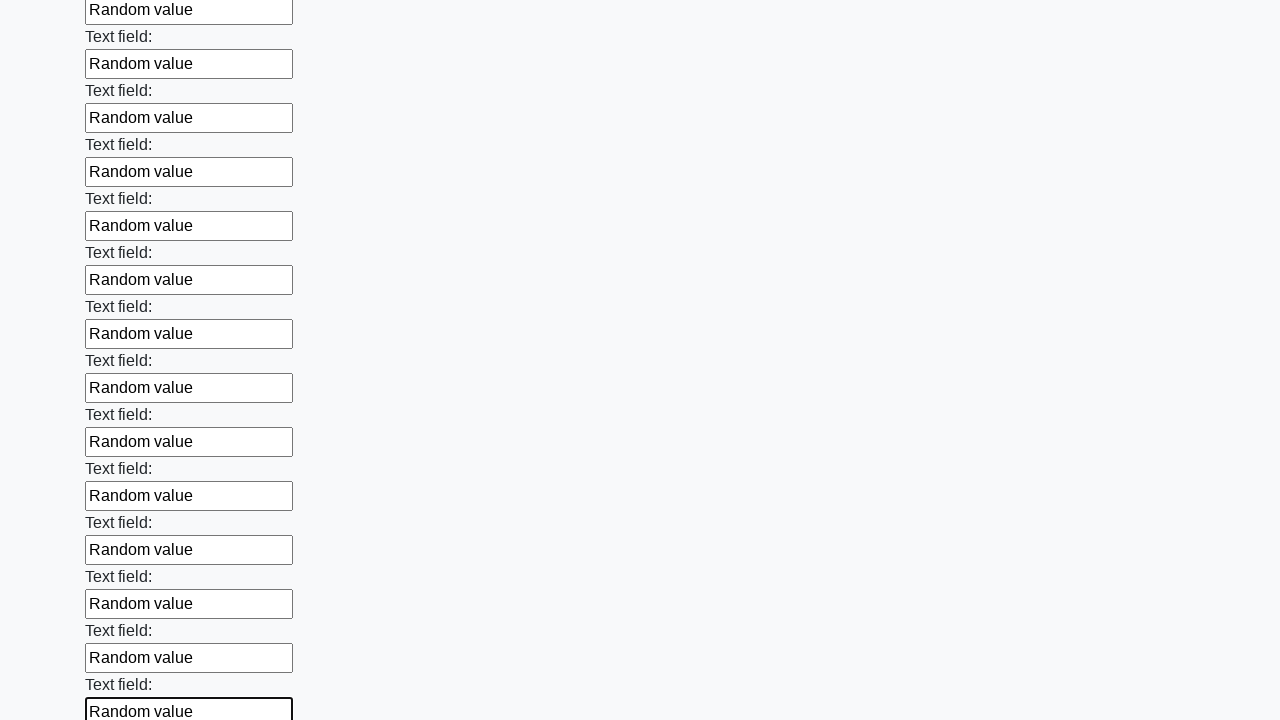

Filled input field with 'Random value' on input >> nth=40
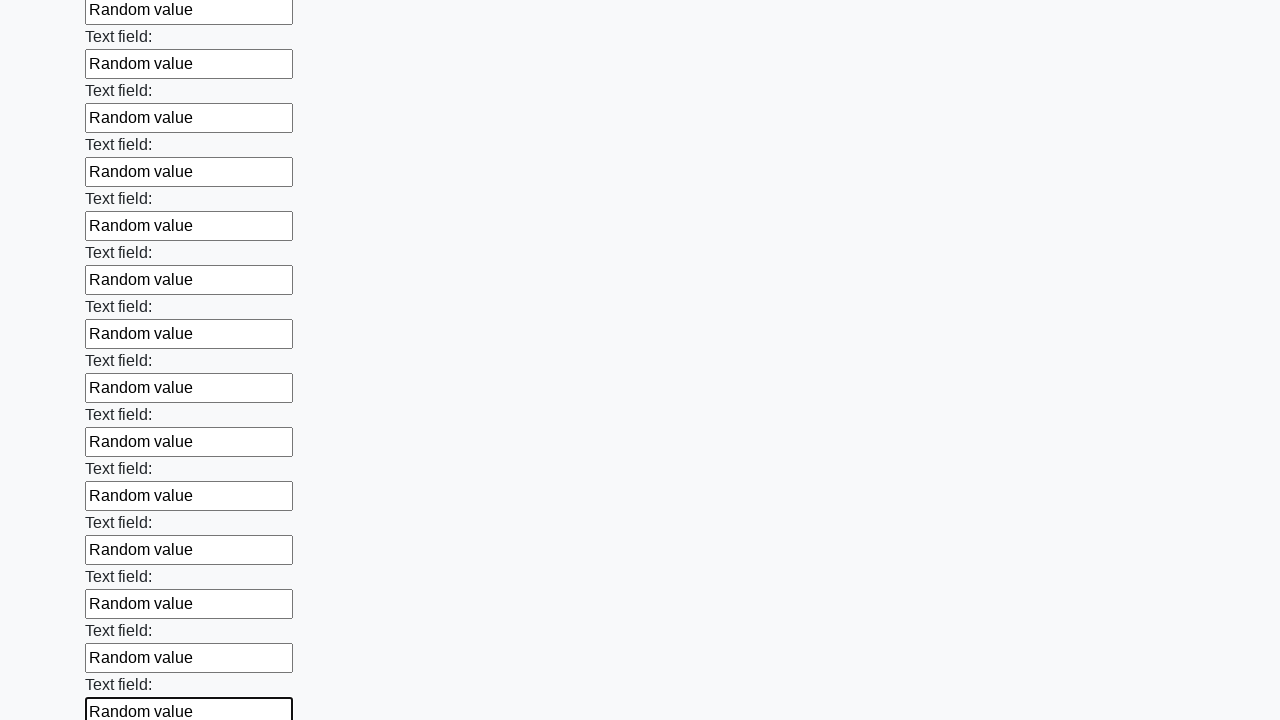

Filled input field with 'Random value' on input >> nth=41
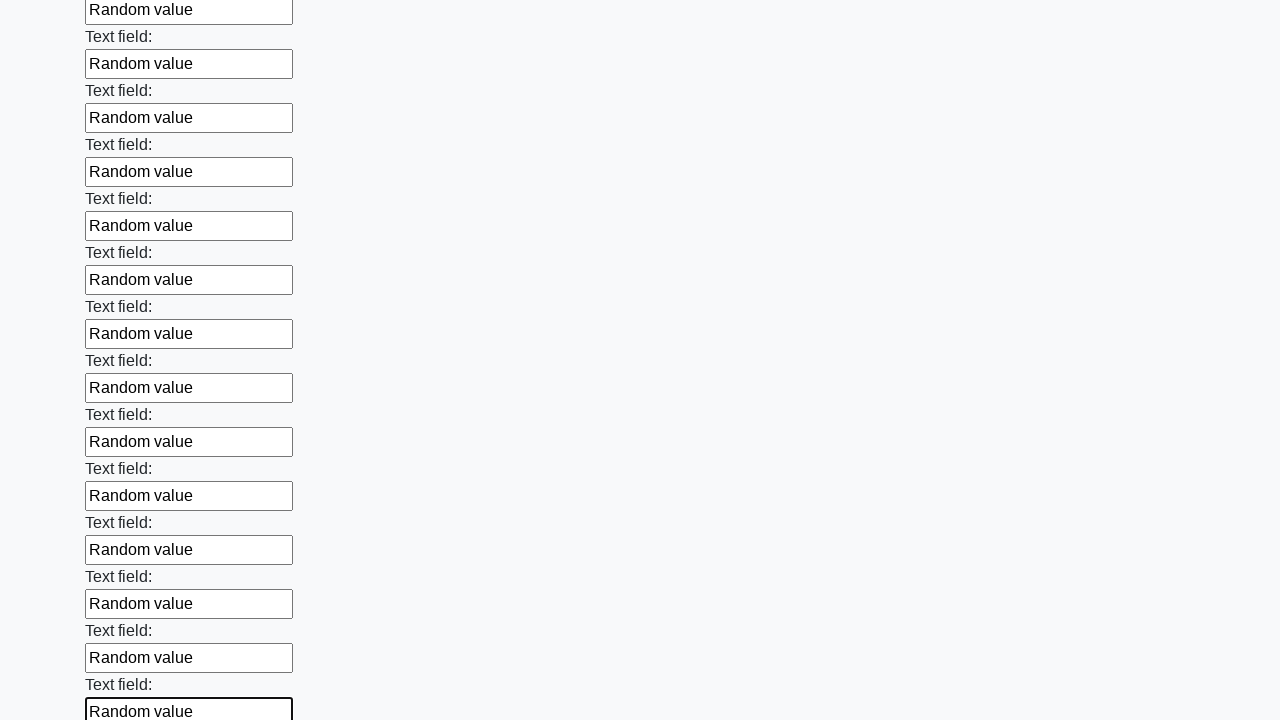

Filled input field with 'Random value' on input >> nth=42
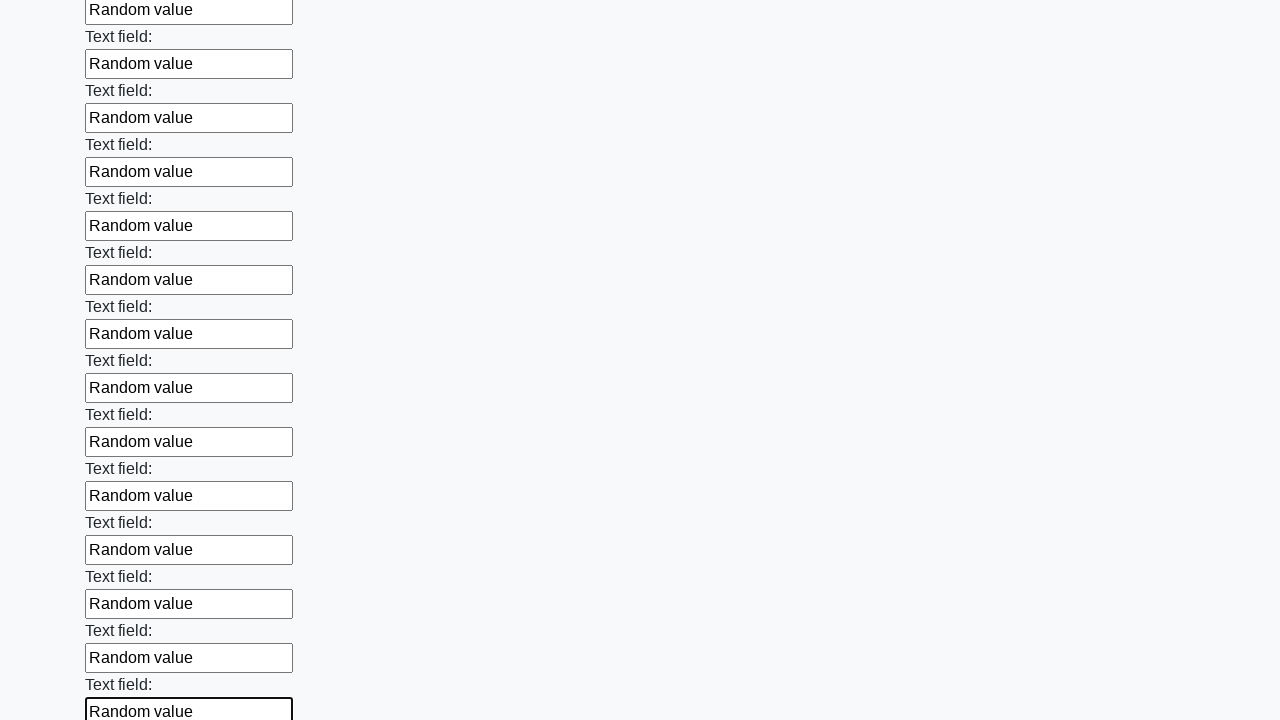

Filled input field with 'Random value' on input >> nth=43
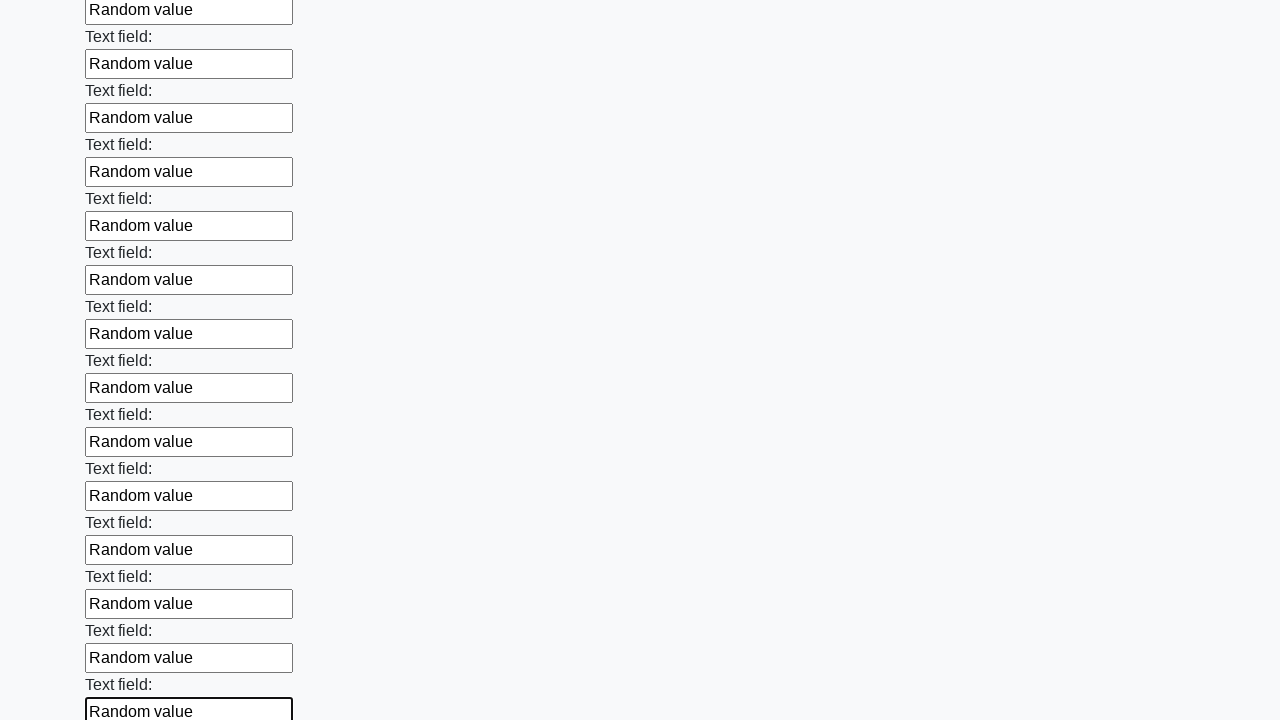

Filled input field with 'Random value' on input >> nth=44
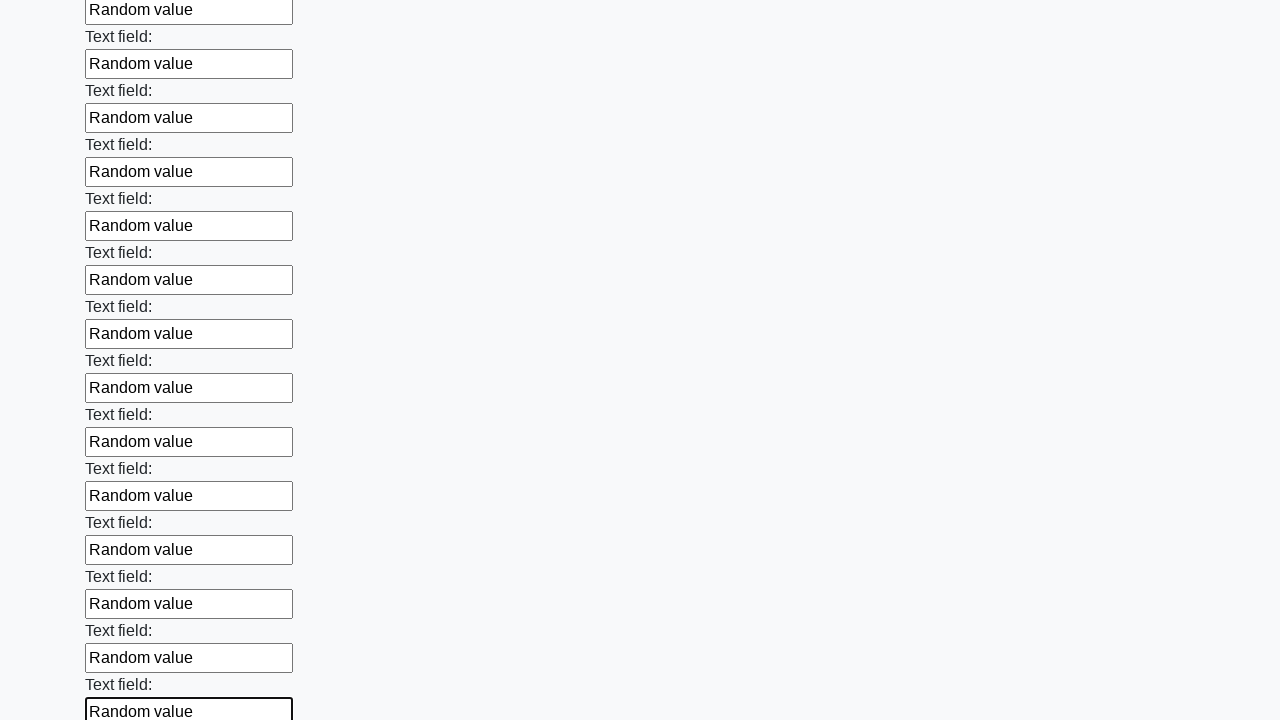

Filled input field with 'Random value' on input >> nth=45
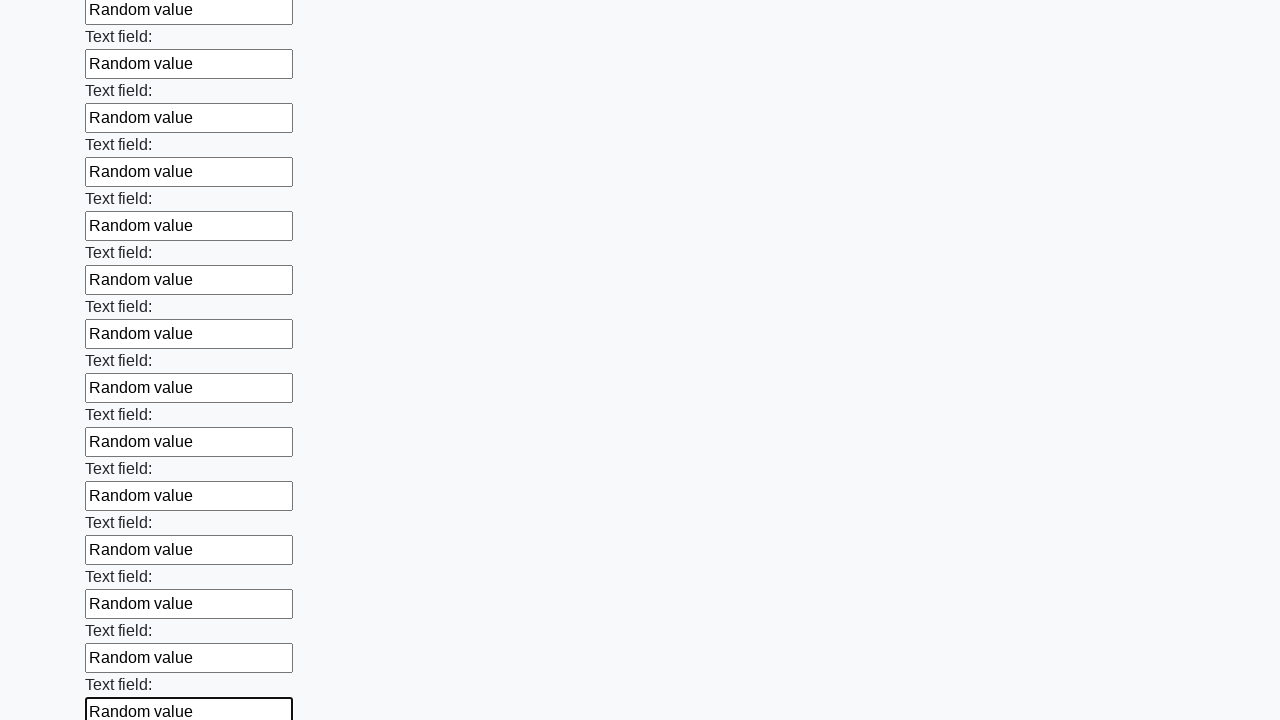

Filled input field with 'Random value' on input >> nth=46
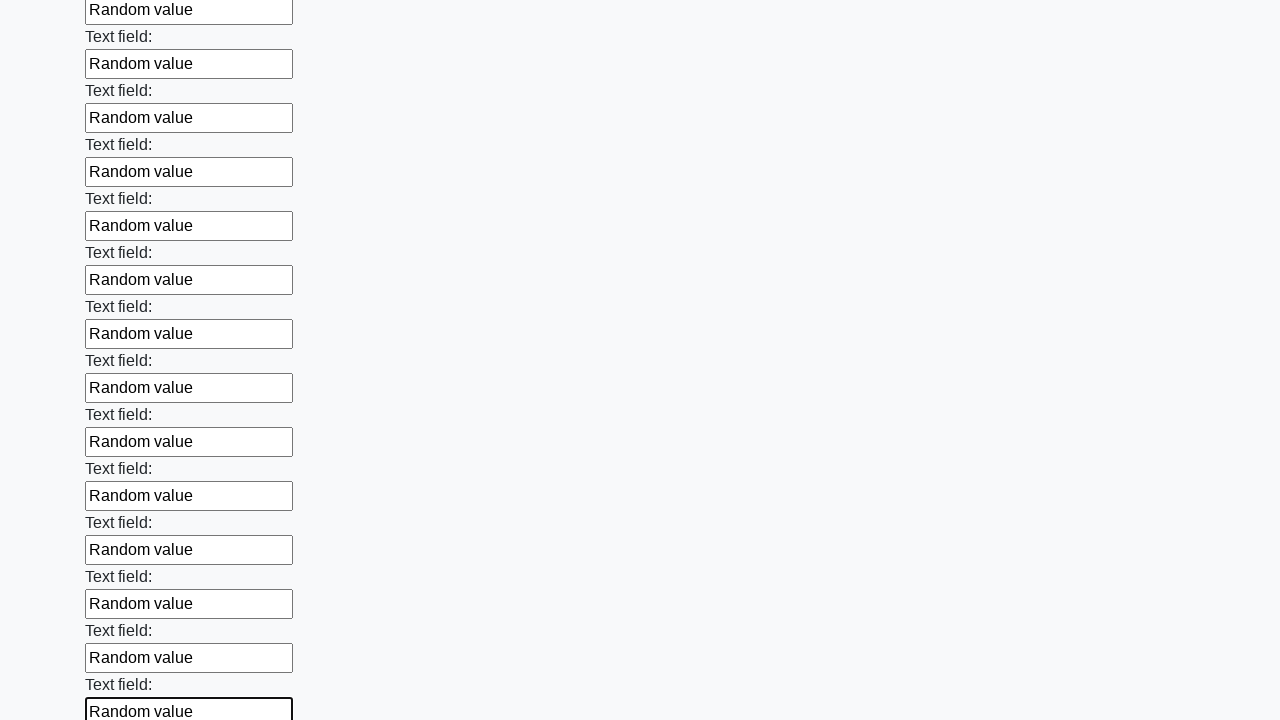

Filled input field with 'Random value' on input >> nth=47
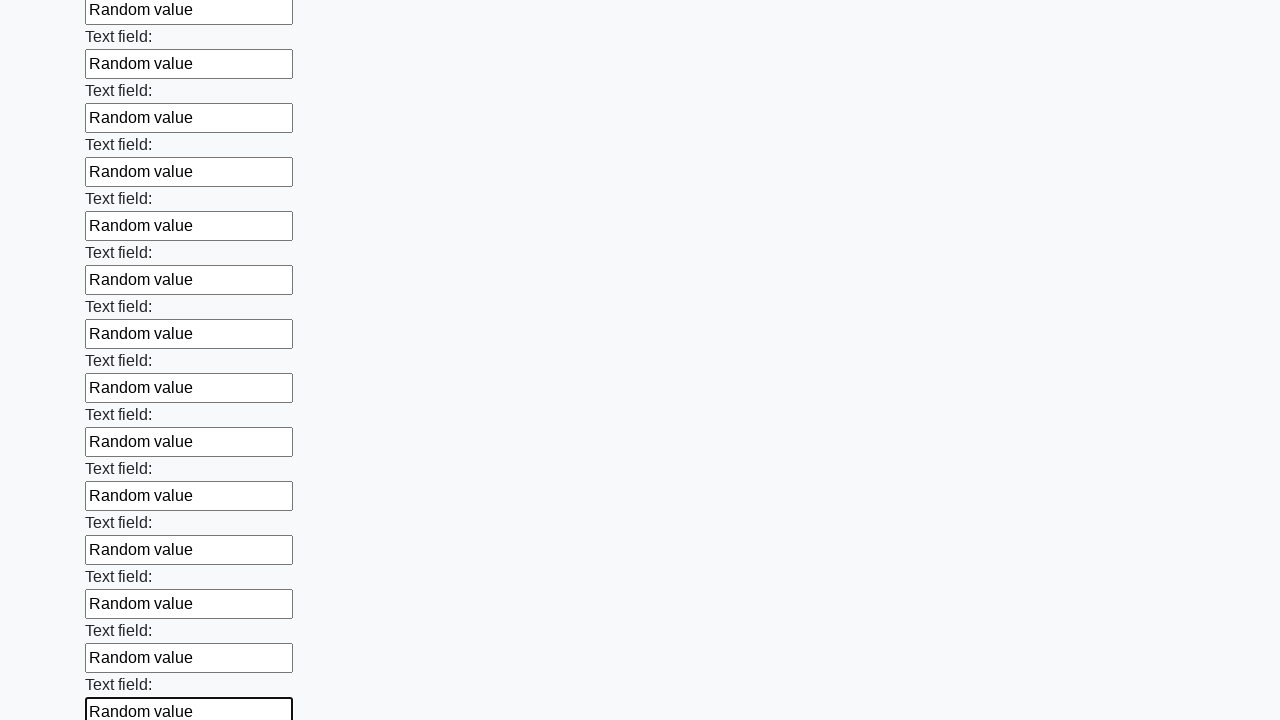

Filled input field with 'Random value' on input >> nth=48
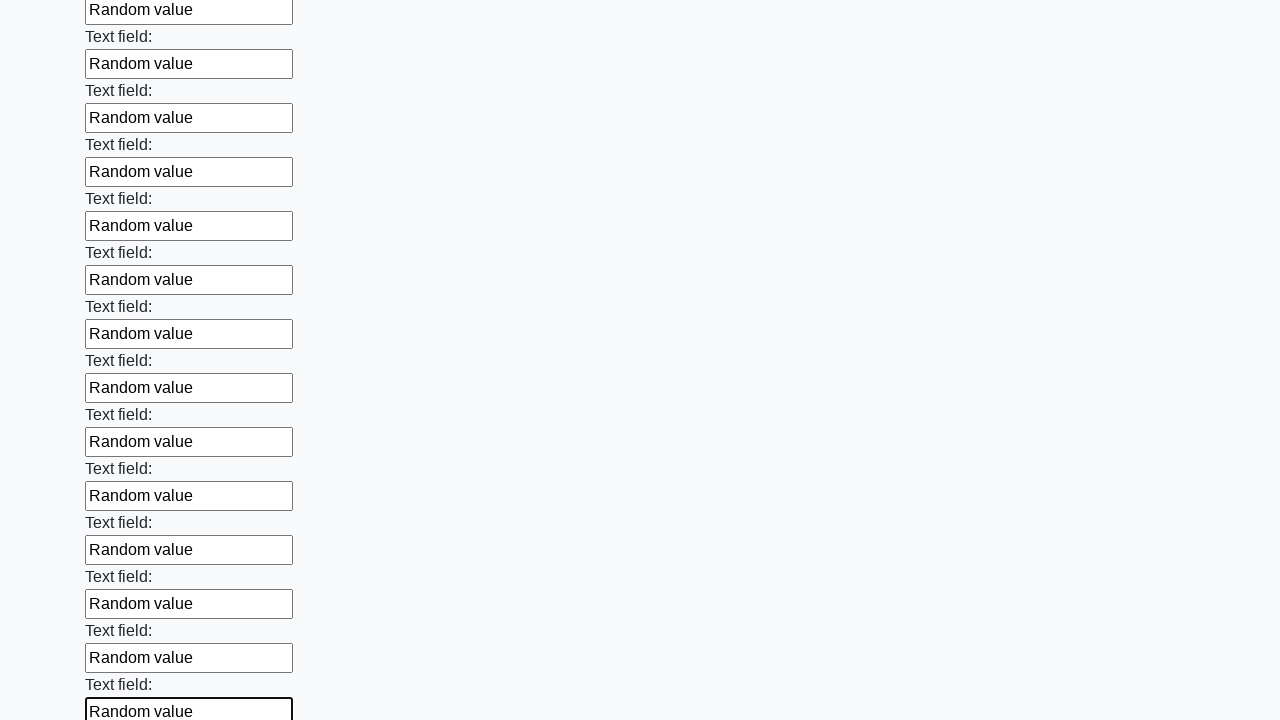

Filled input field with 'Random value' on input >> nth=49
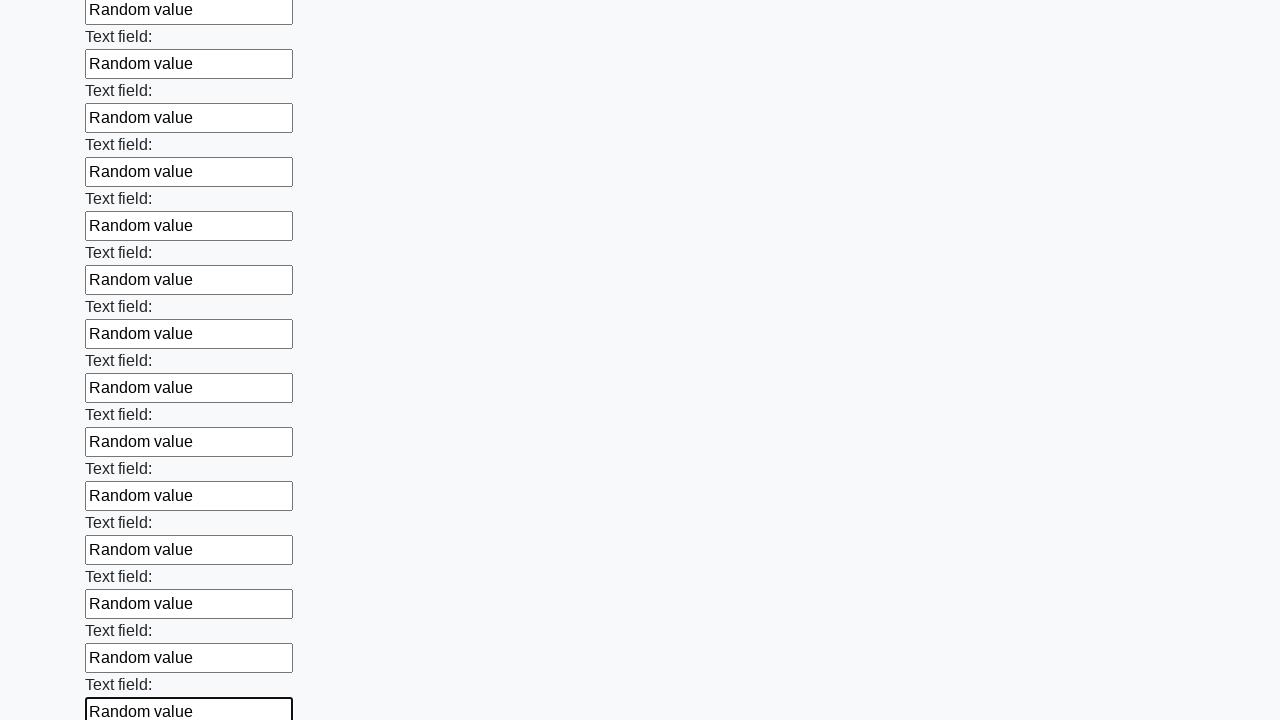

Filled input field with 'Random value' on input >> nth=50
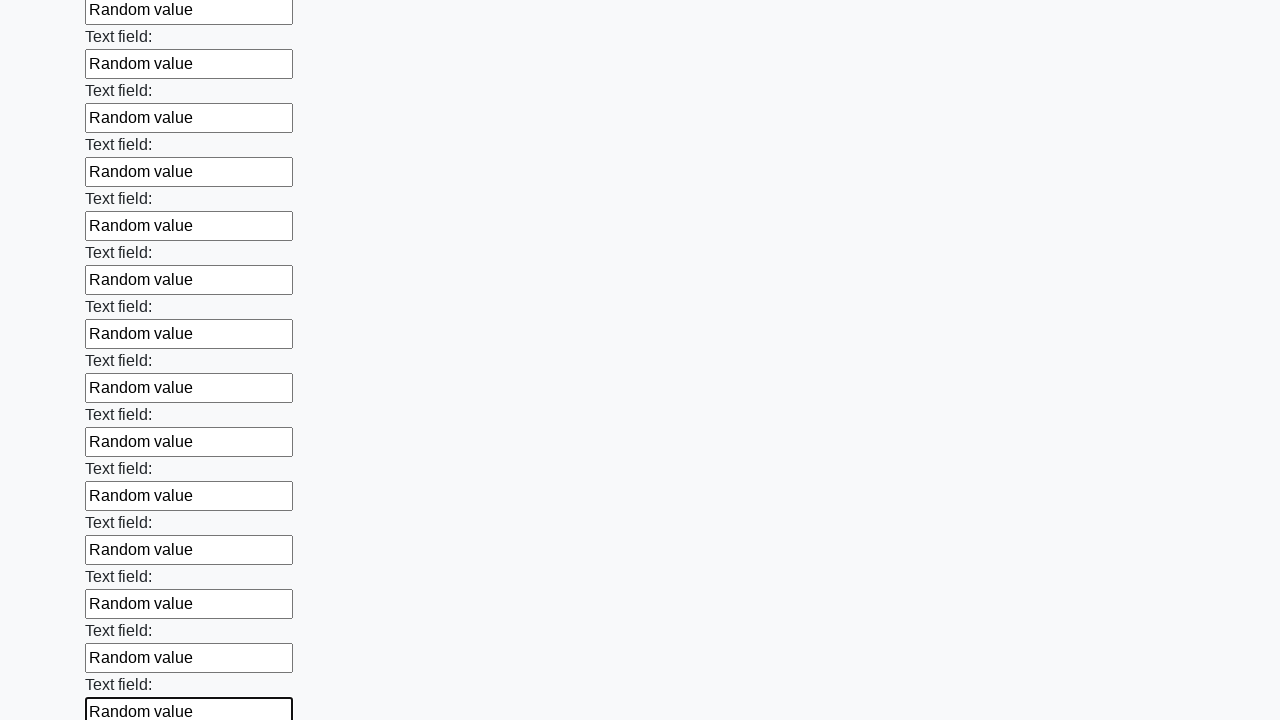

Filled input field with 'Random value' on input >> nth=51
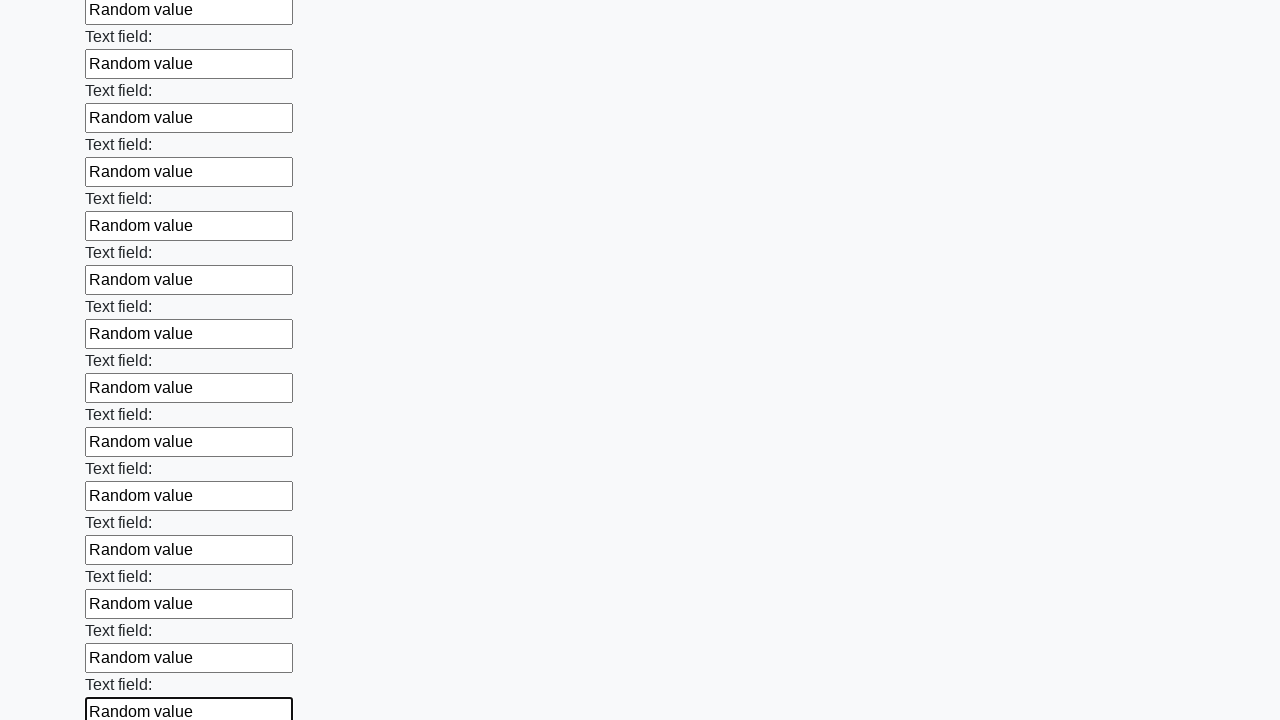

Filled input field with 'Random value' on input >> nth=52
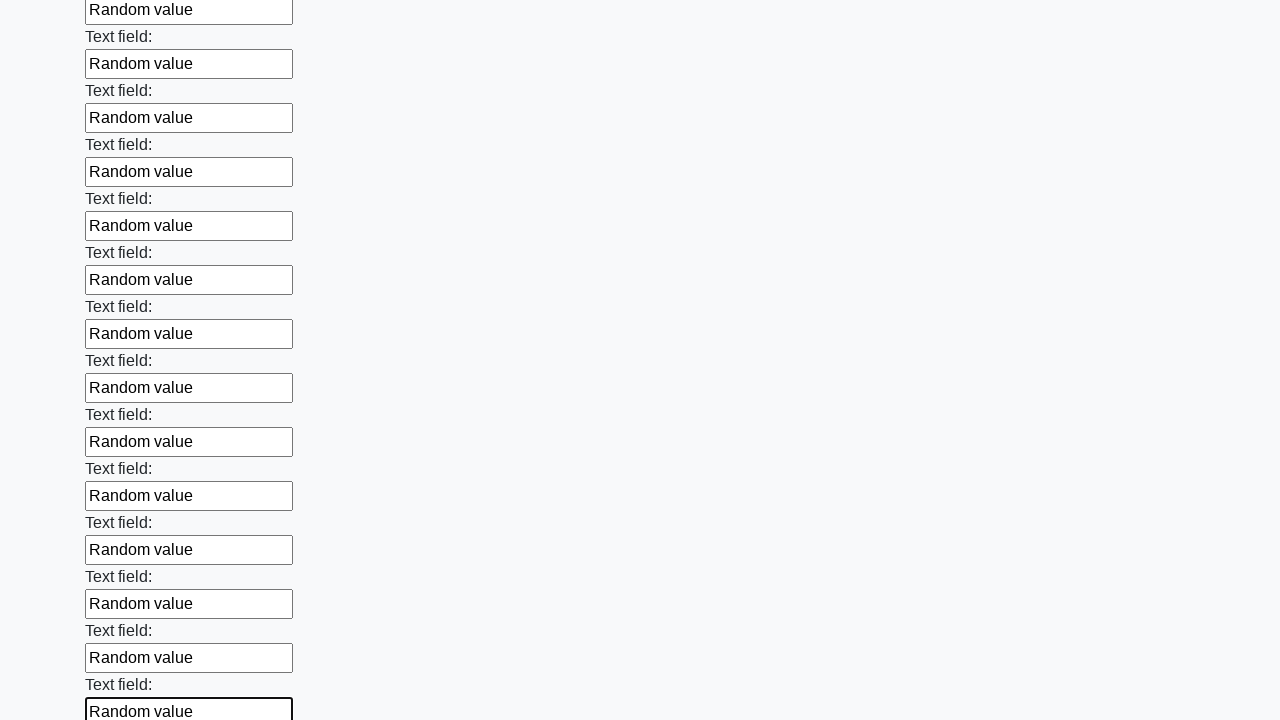

Filled input field with 'Random value' on input >> nth=53
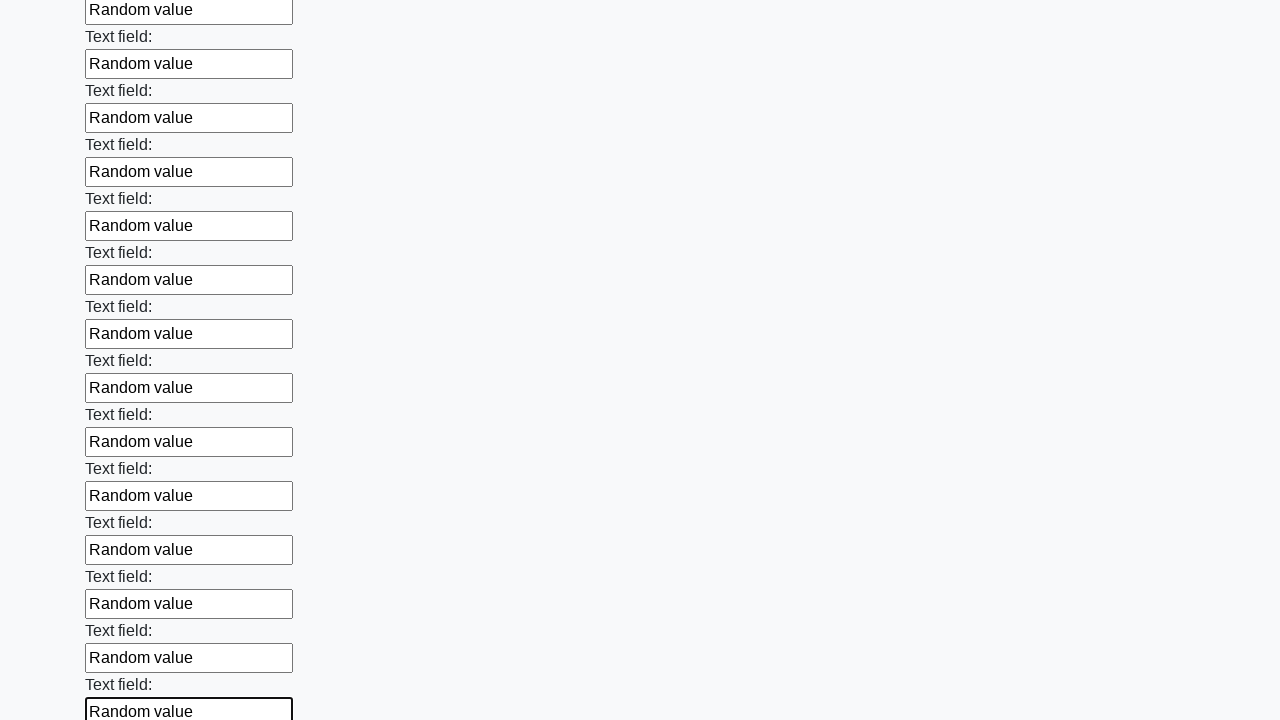

Filled input field with 'Random value' on input >> nth=54
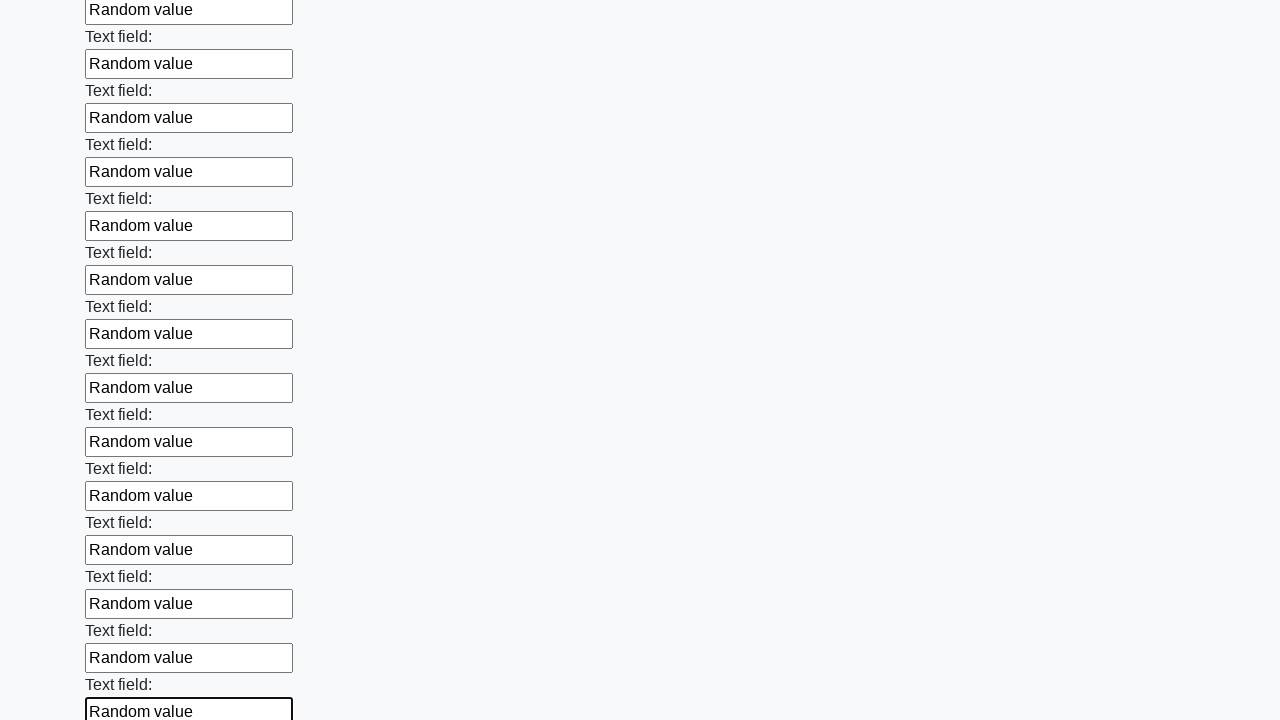

Filled input field with 'Random value' on input >> nth=55
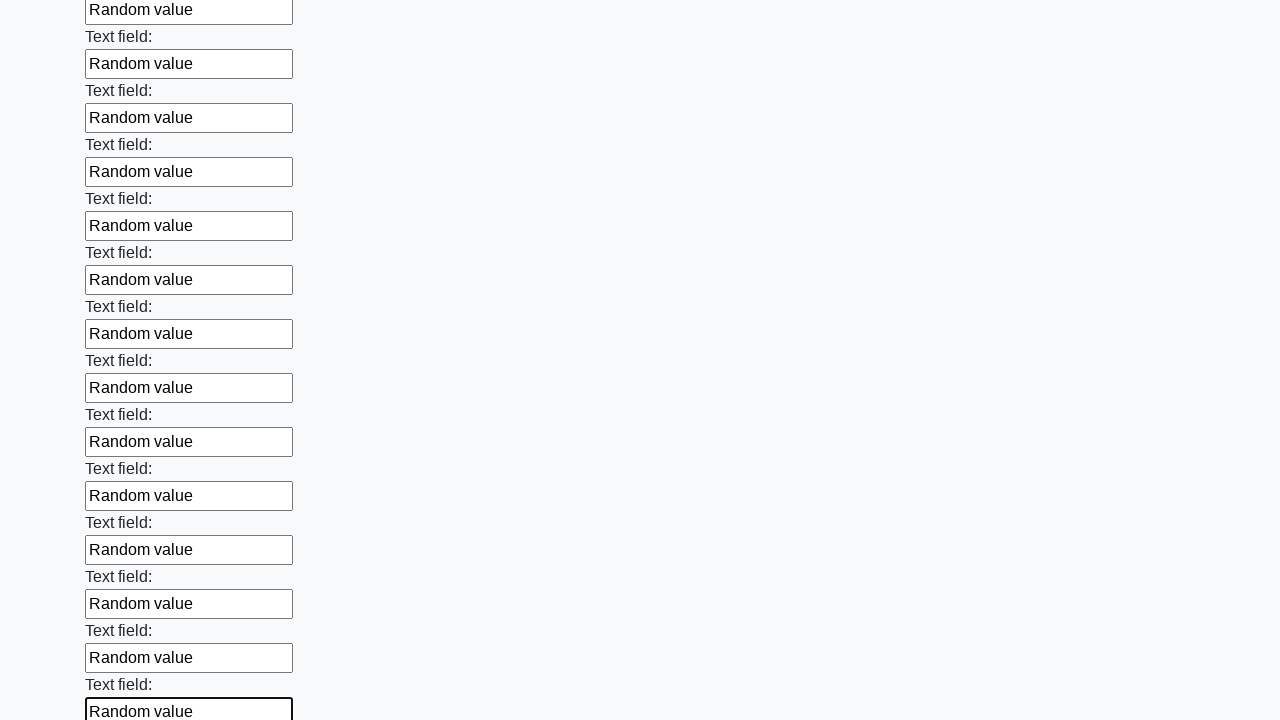

Filled input field with 'Random value' on input >> nth=56
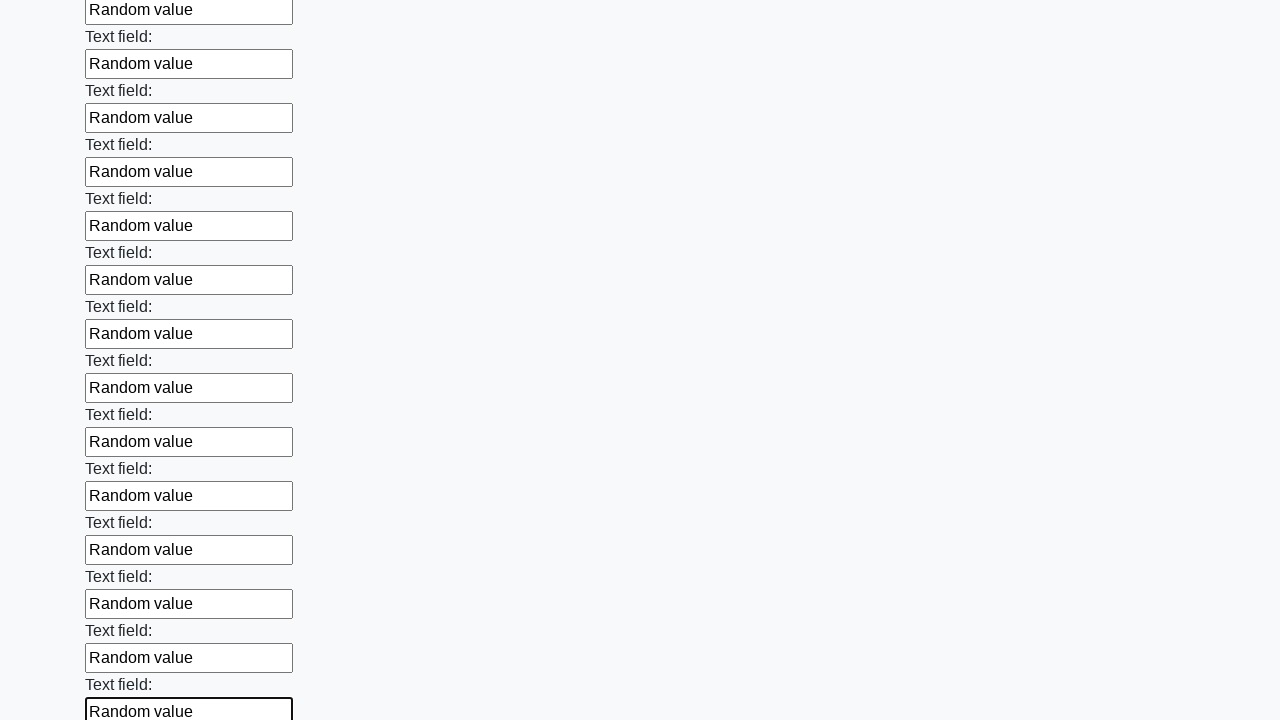

Filled input field with 'Random value' on input >> nth=57
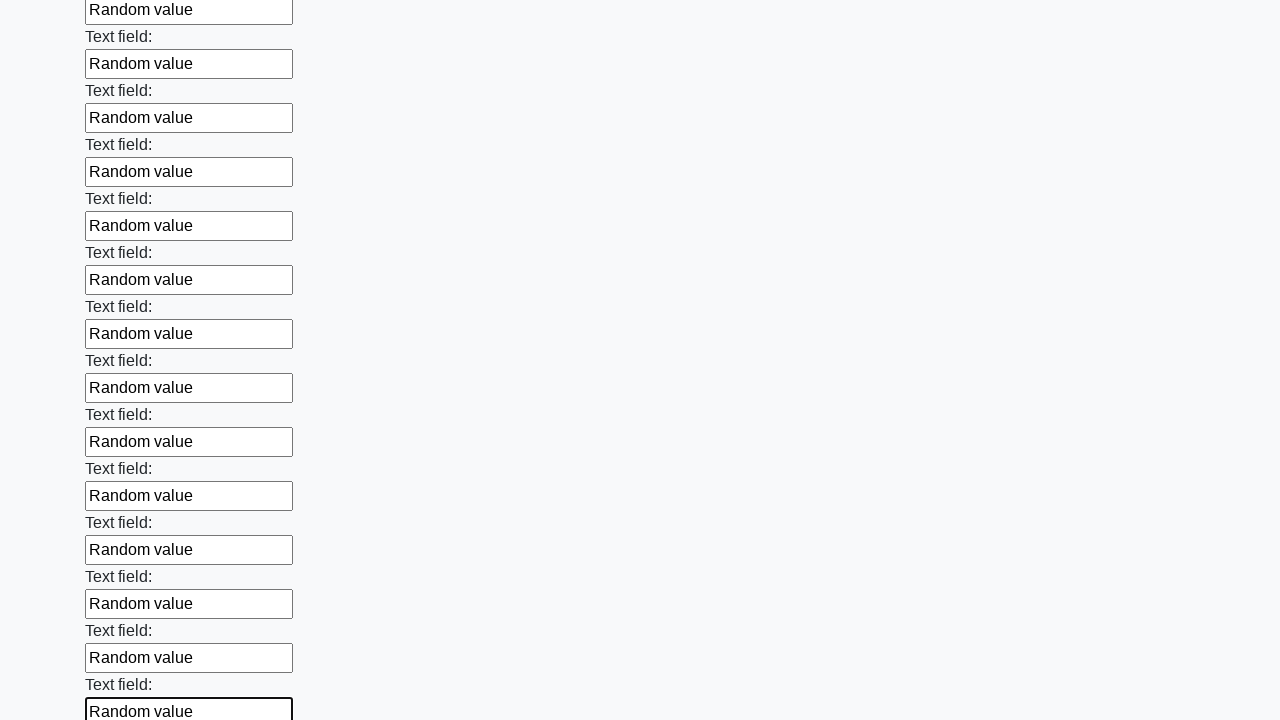

Filled input field with 'Random value' on input >> nth=58
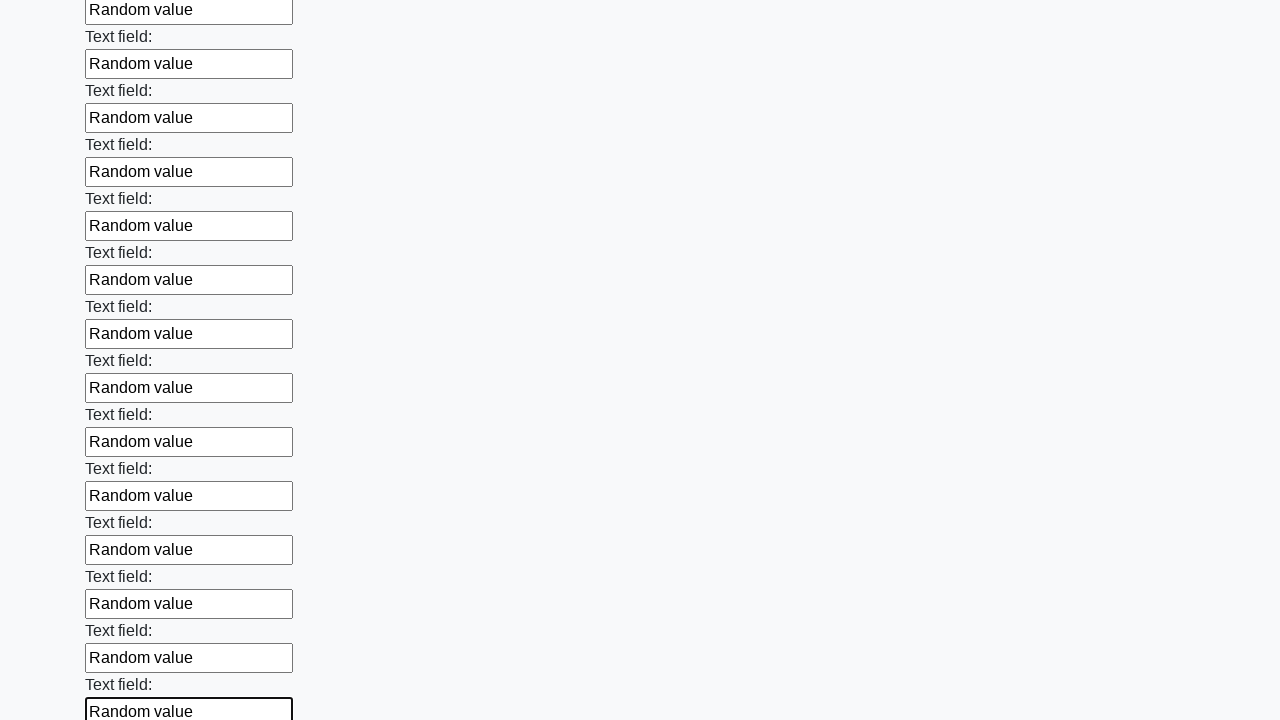

Filled input field with 'Random value' on input >> nth=59
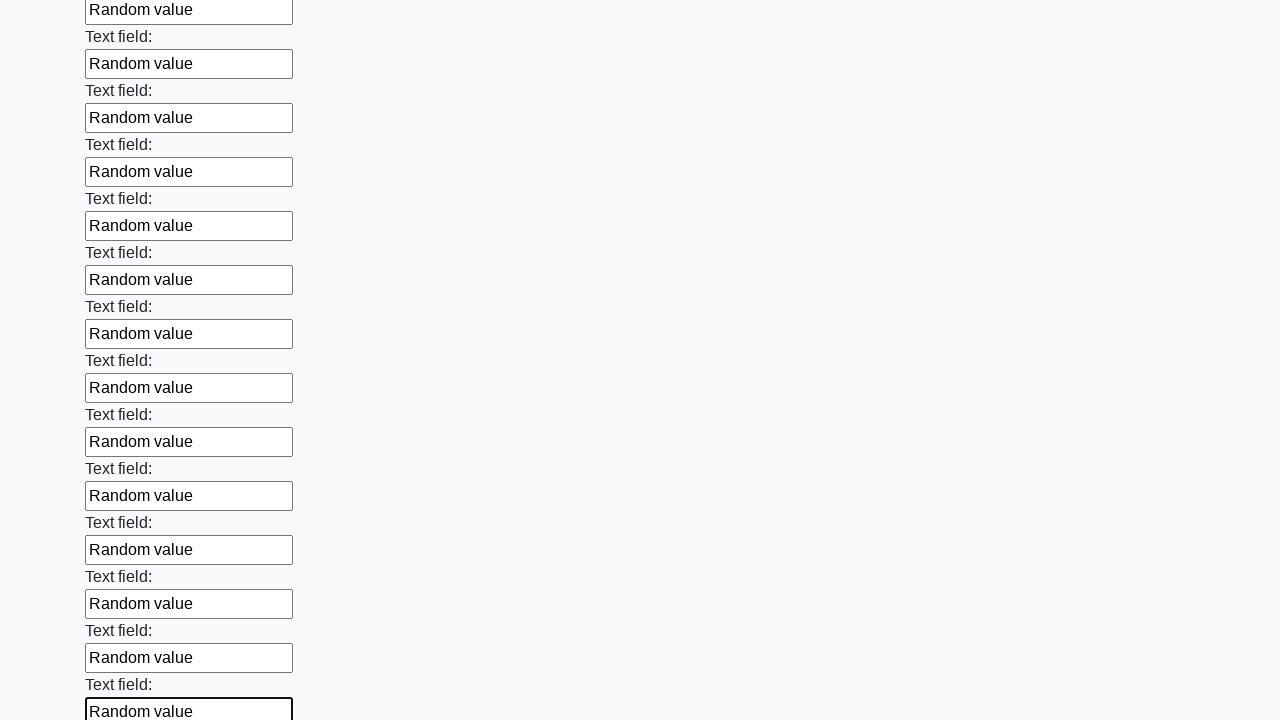

Filled input field with 'Random value' on input >> nth=60
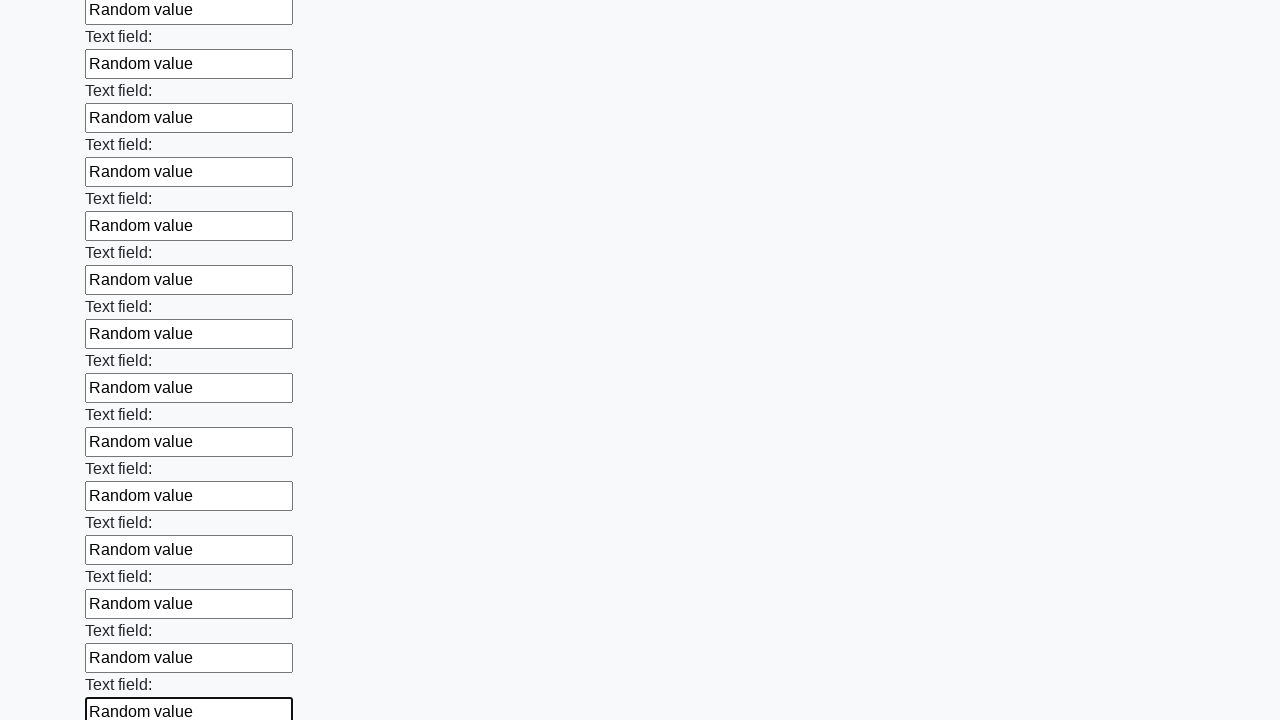

Filled input field with 'Random value' on input >> nth=61
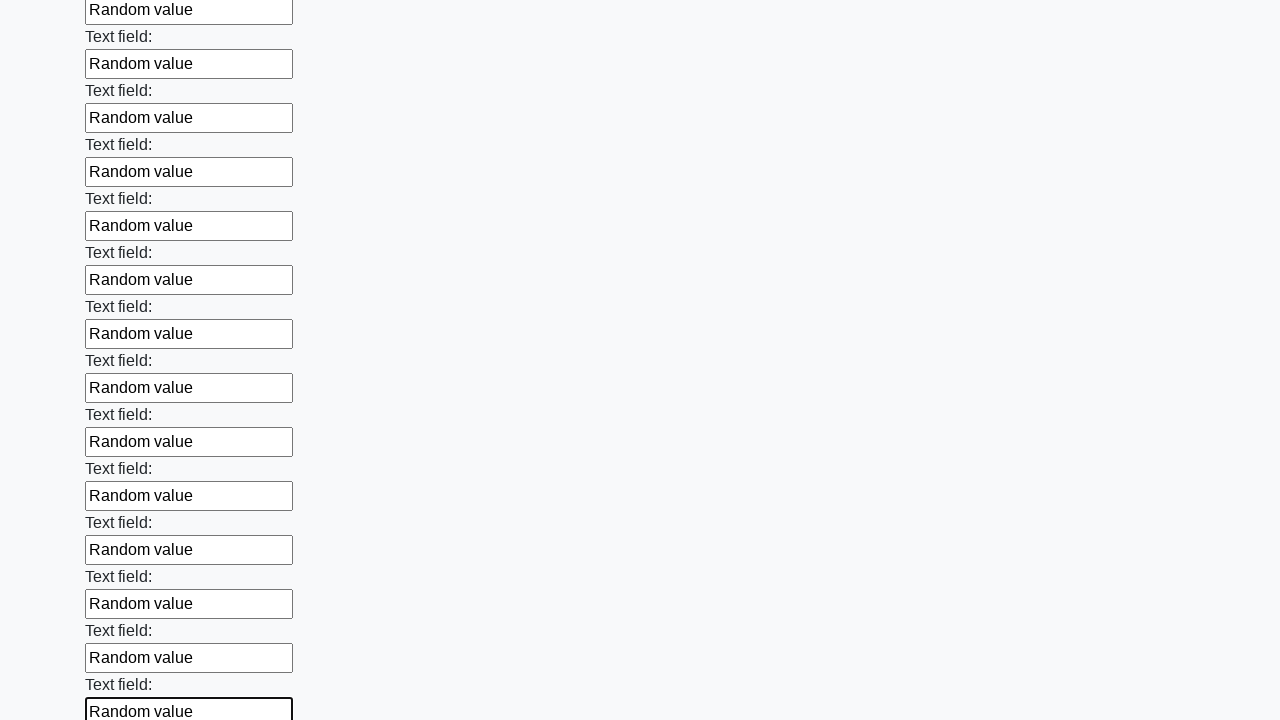

Filled input field with 'Random value' on input >> nth=62
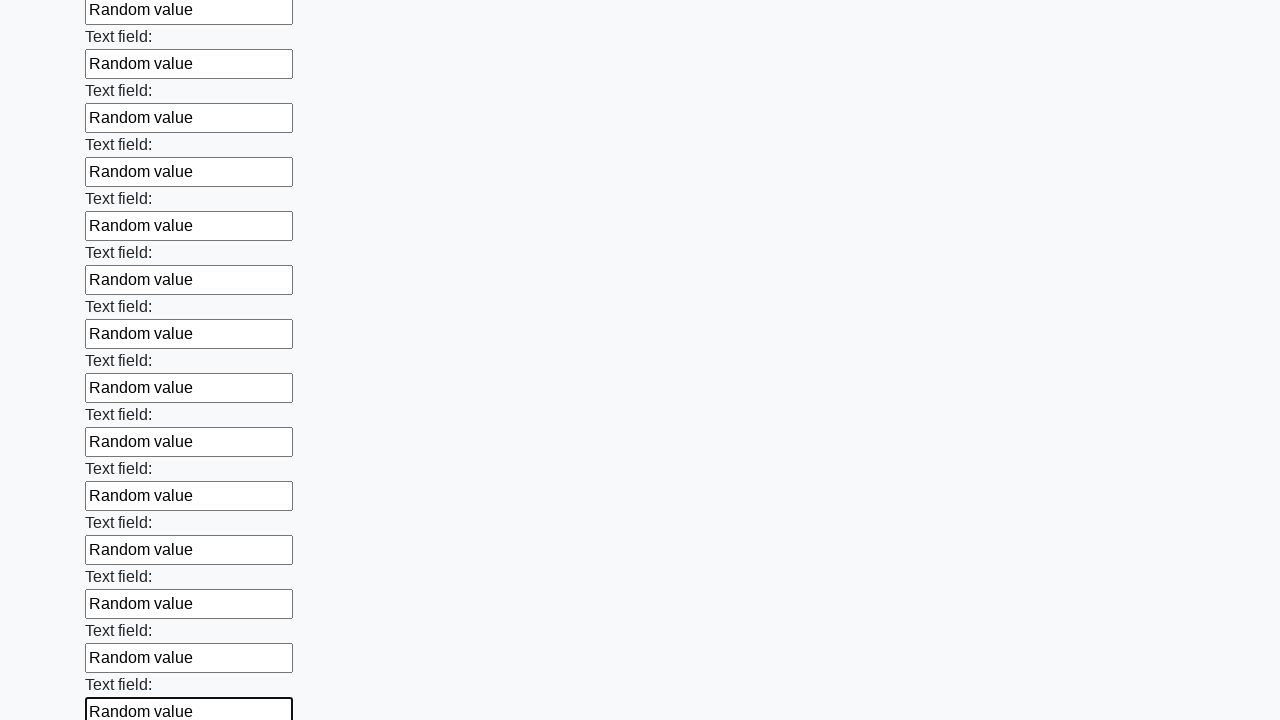

Filled input field with 'Random value' on input >> nth=63
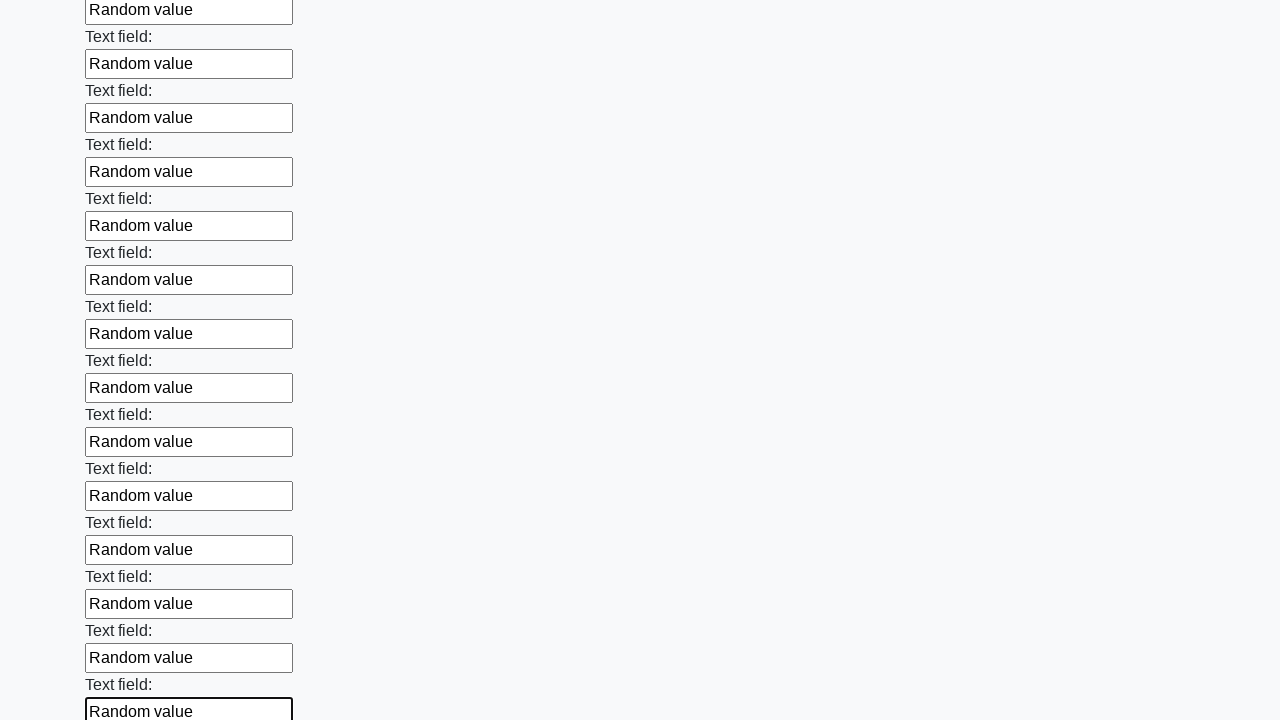

Filled input field with 'Random value' on input >> nth=64
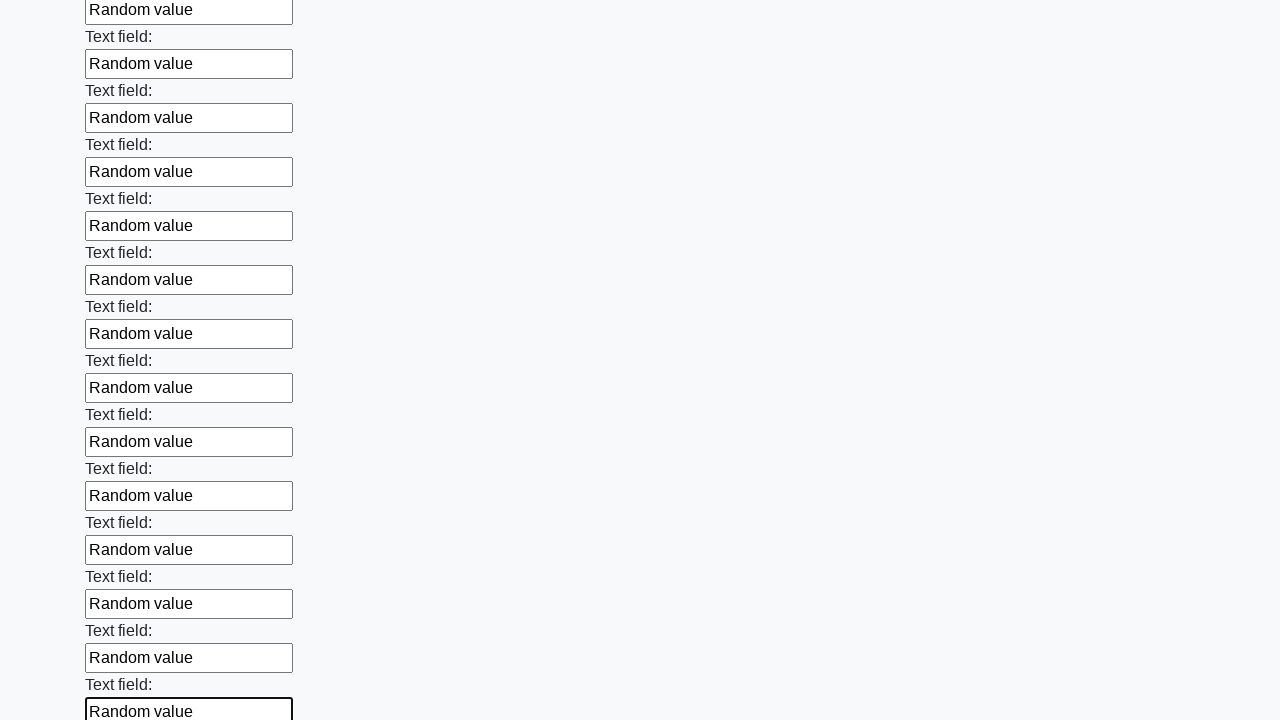

Filled input field with 'Random value' on input >> nth=65
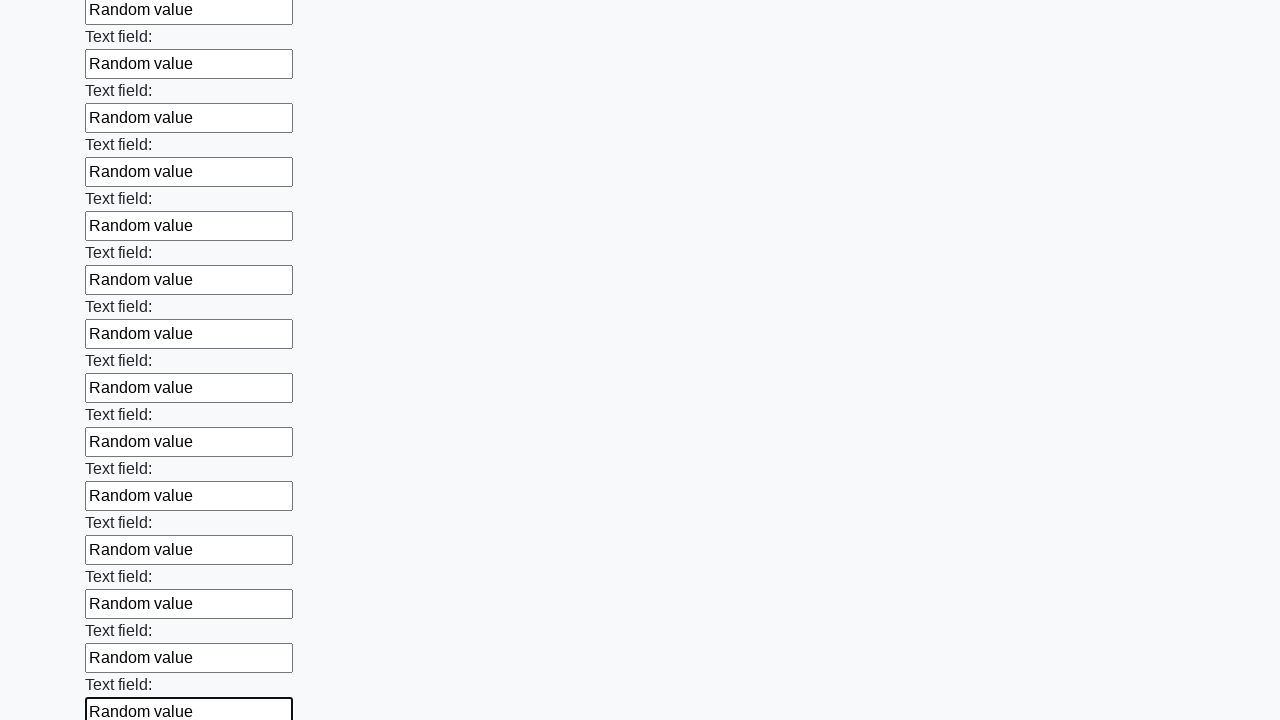

Filled input field with 'Random value' on input >> nth=66
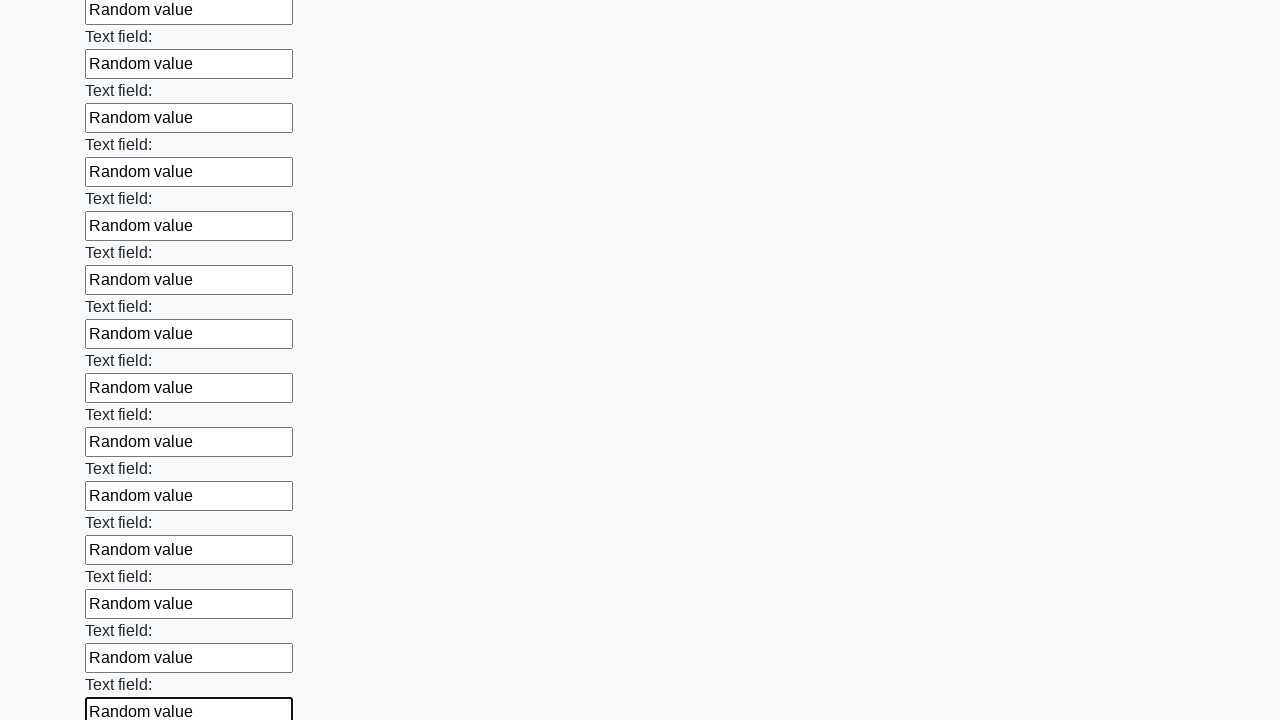

Filled input field with 'Random value' on input >> nth=67
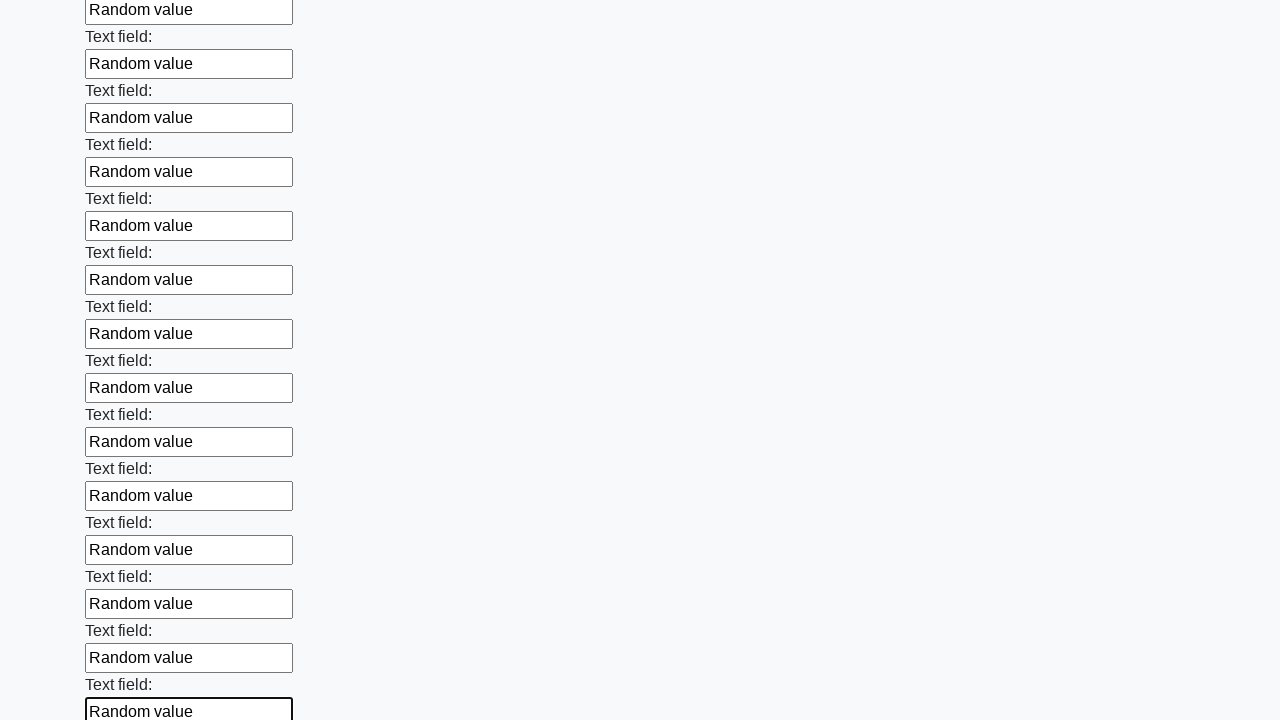

Filled input field with 'Random value' on input >> nth=68
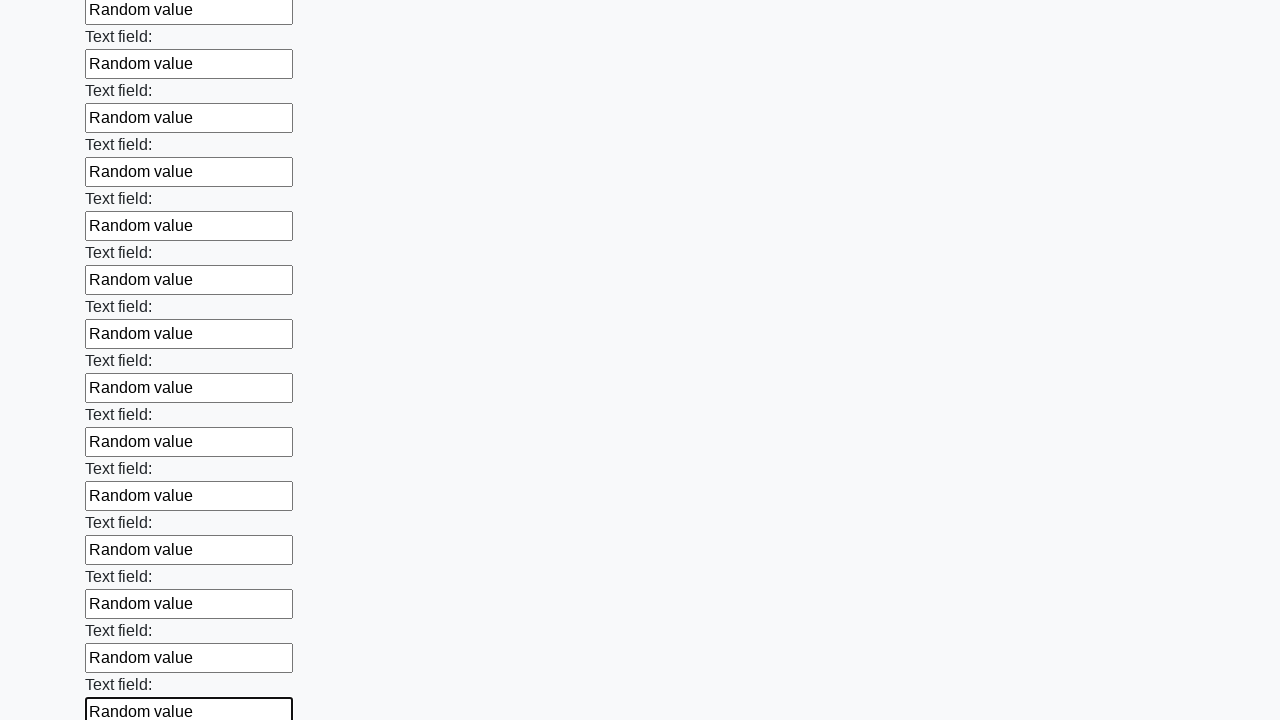

Filled input field with 'Random value' on input >> nth=69
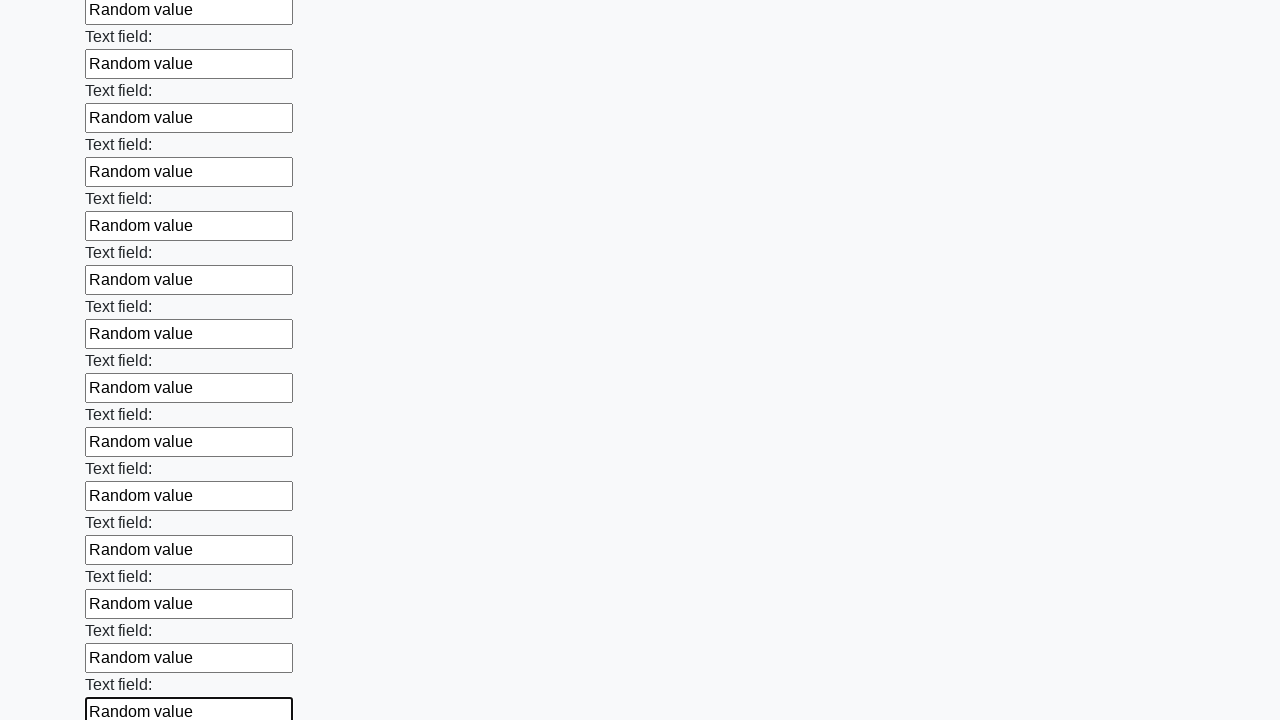

Filled input field with 'Random value' on input >> nth=70
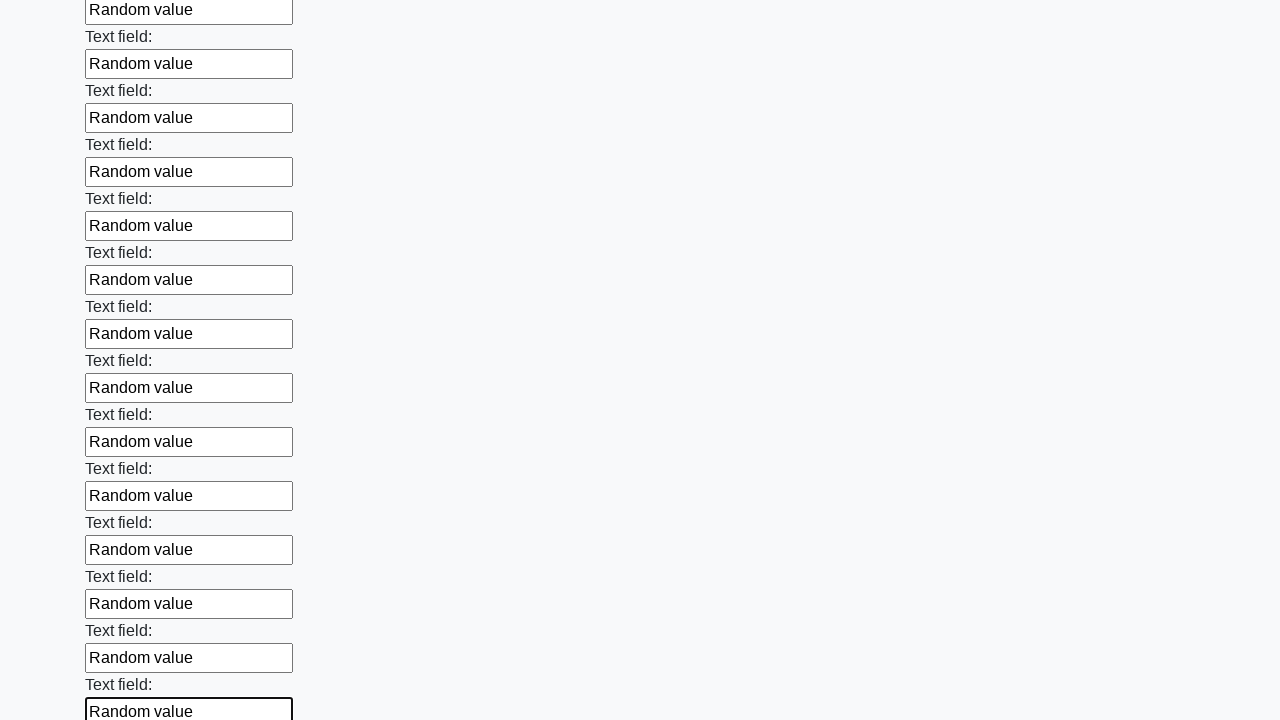

Filled input field with 'Random value' on input >> nth=71
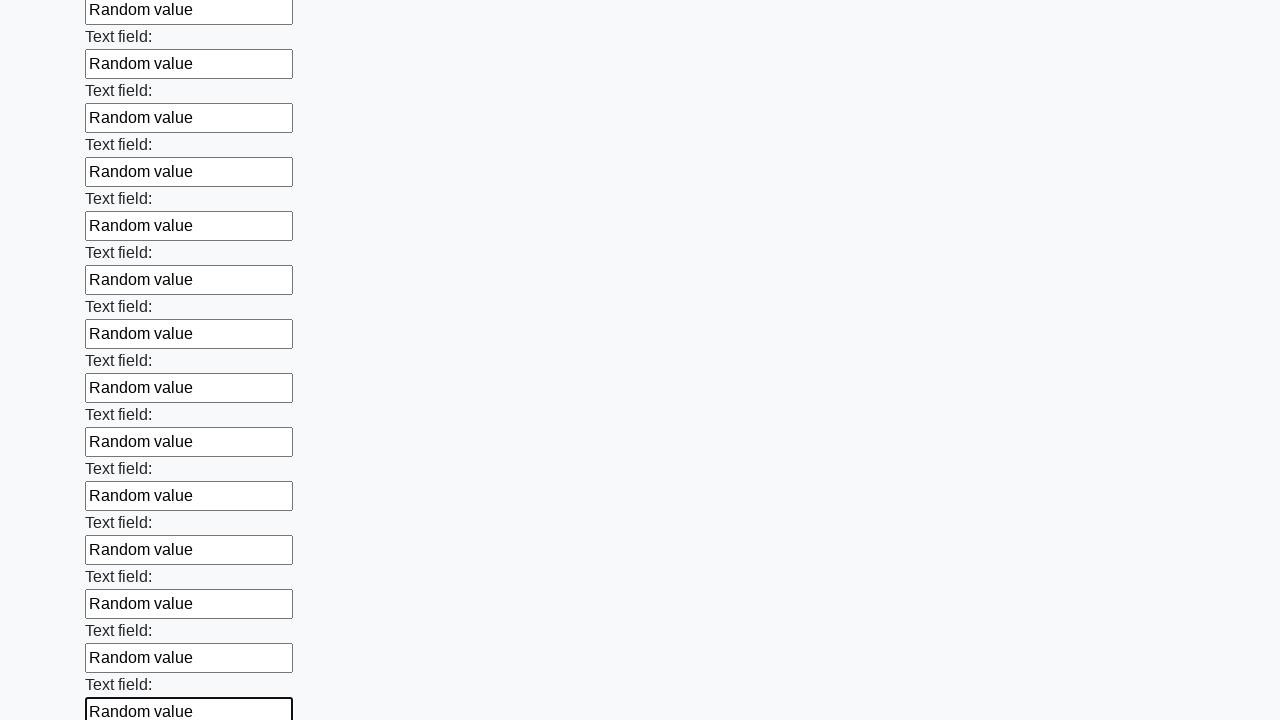

Filled input field with 'Random value' on input >> nth=72
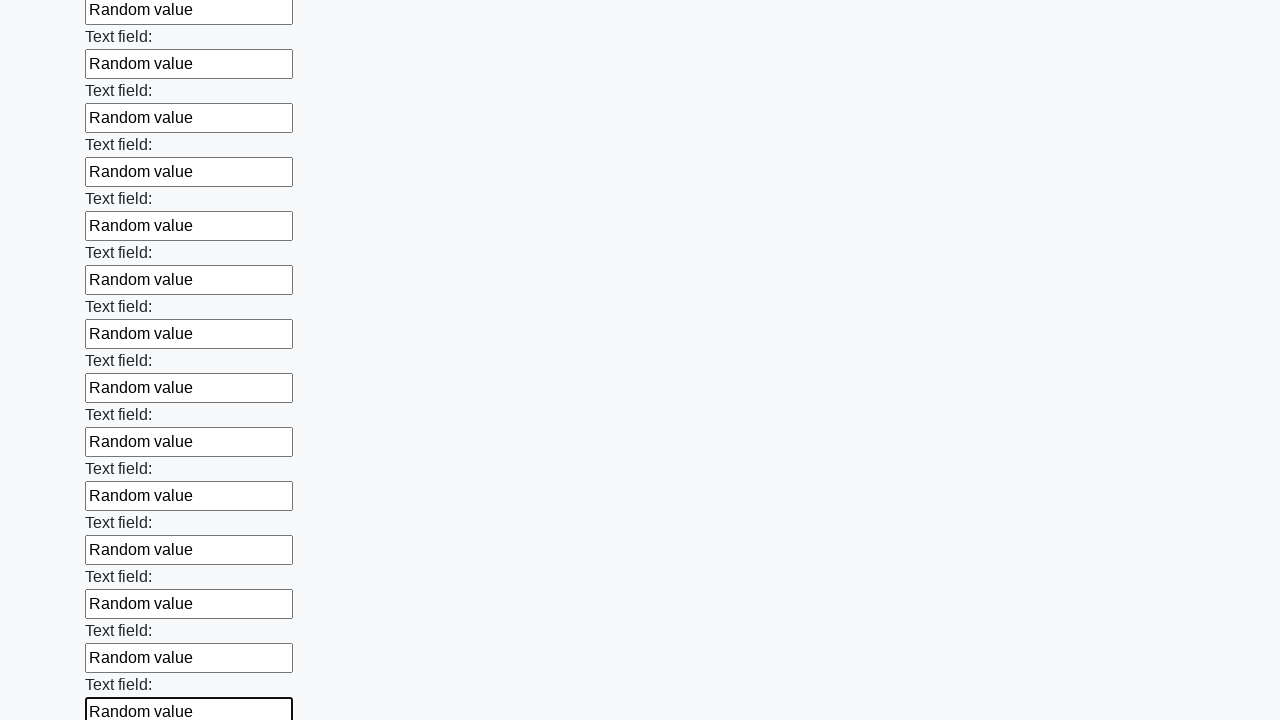

Filled input field with 'Random value' on input >> nth=73
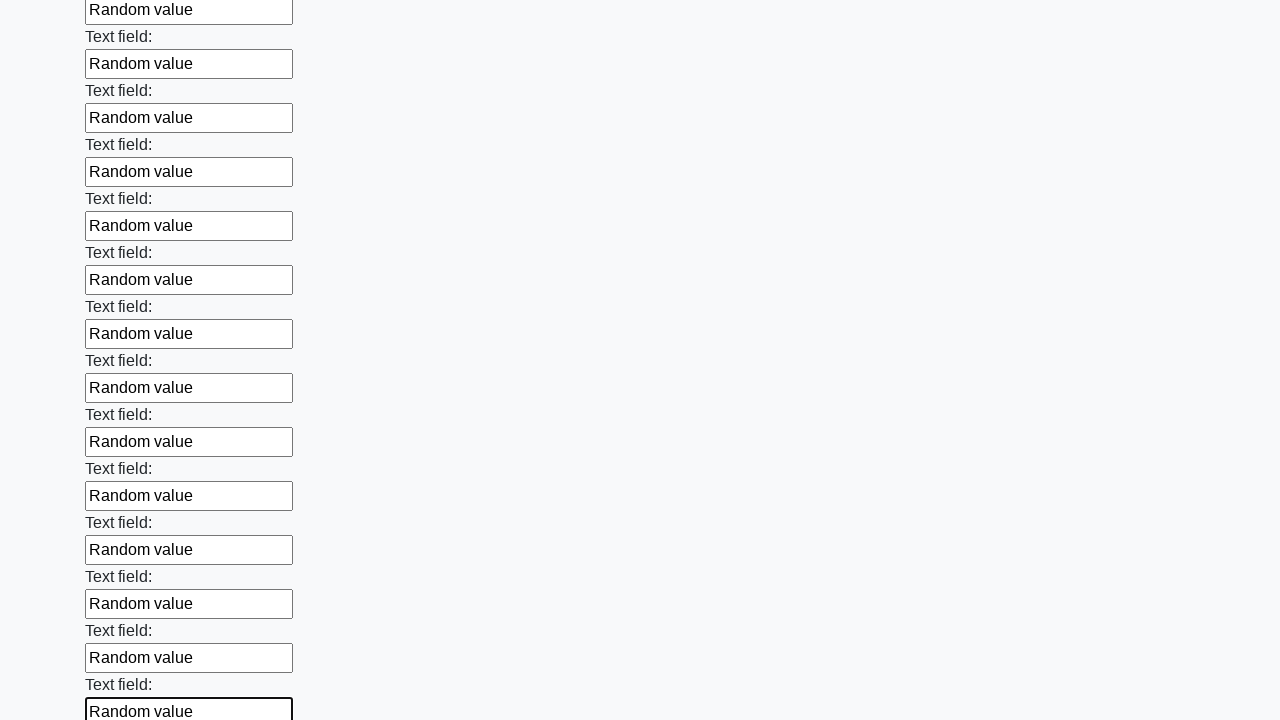

Filled input field with 'Random value' on input >> nth=74
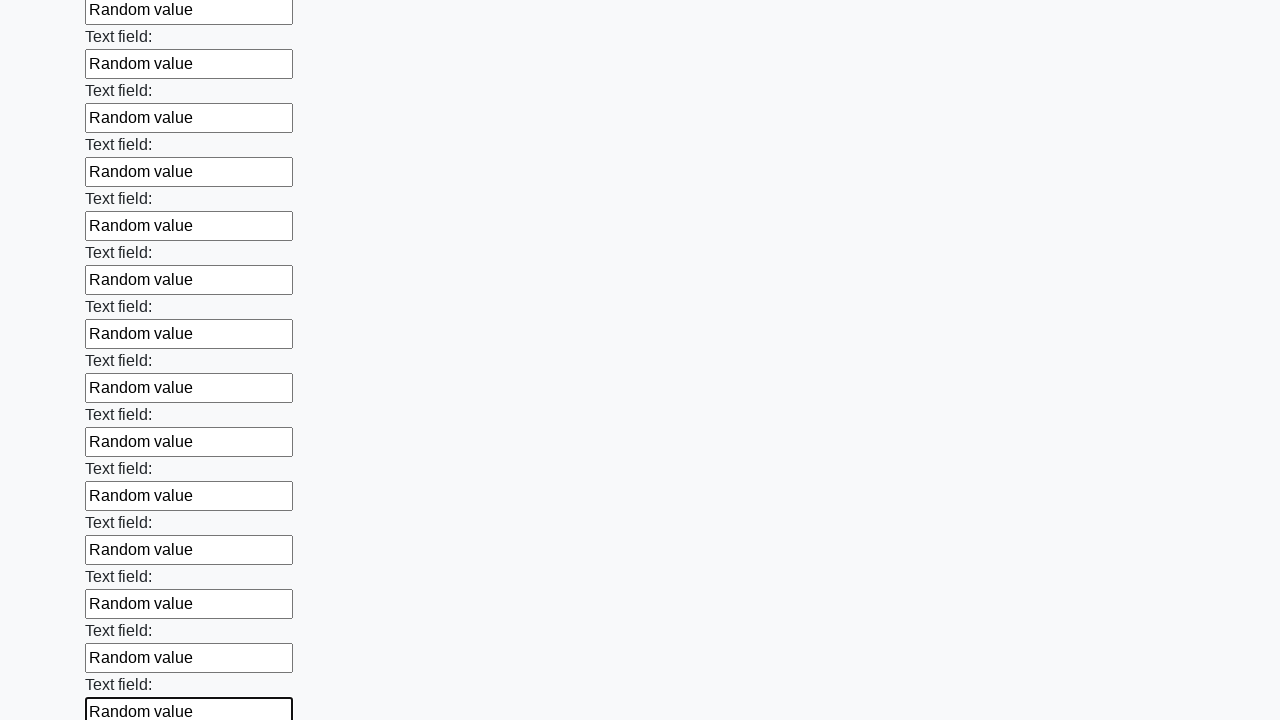

Filled input field with 'Random value' on input >> nth=75
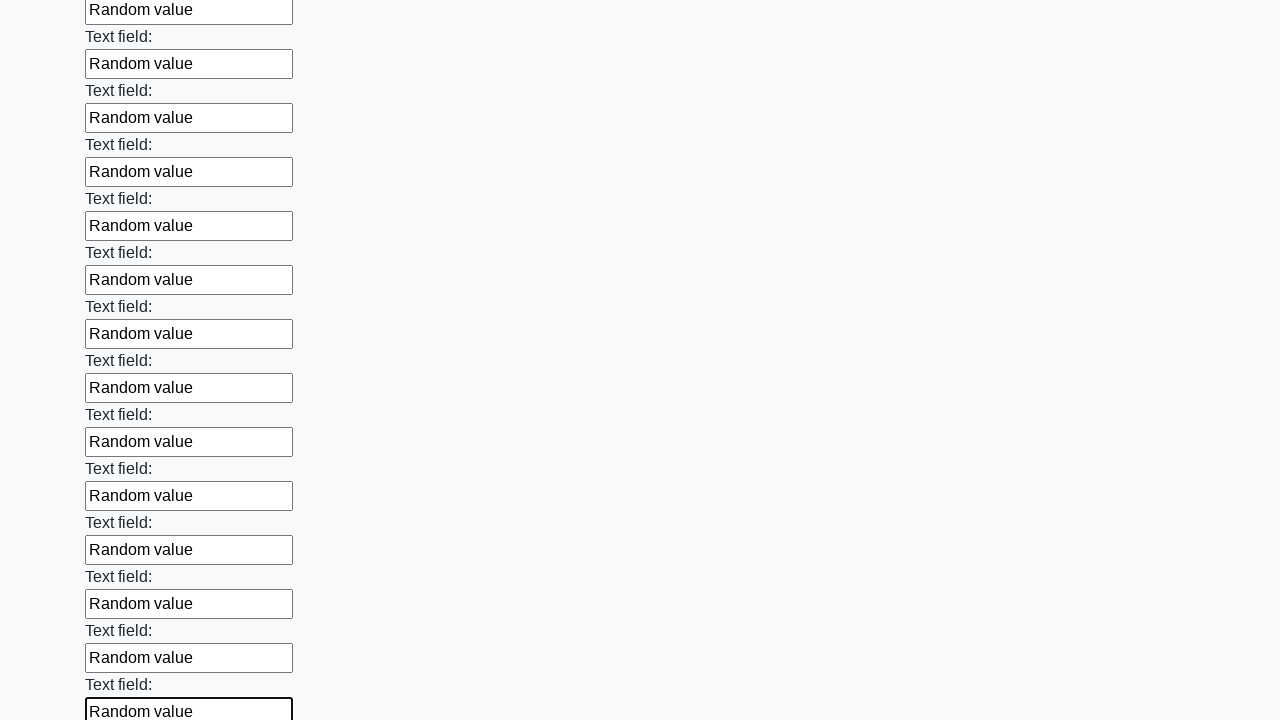

Filled input field with 'Random value' on input >> nth=76
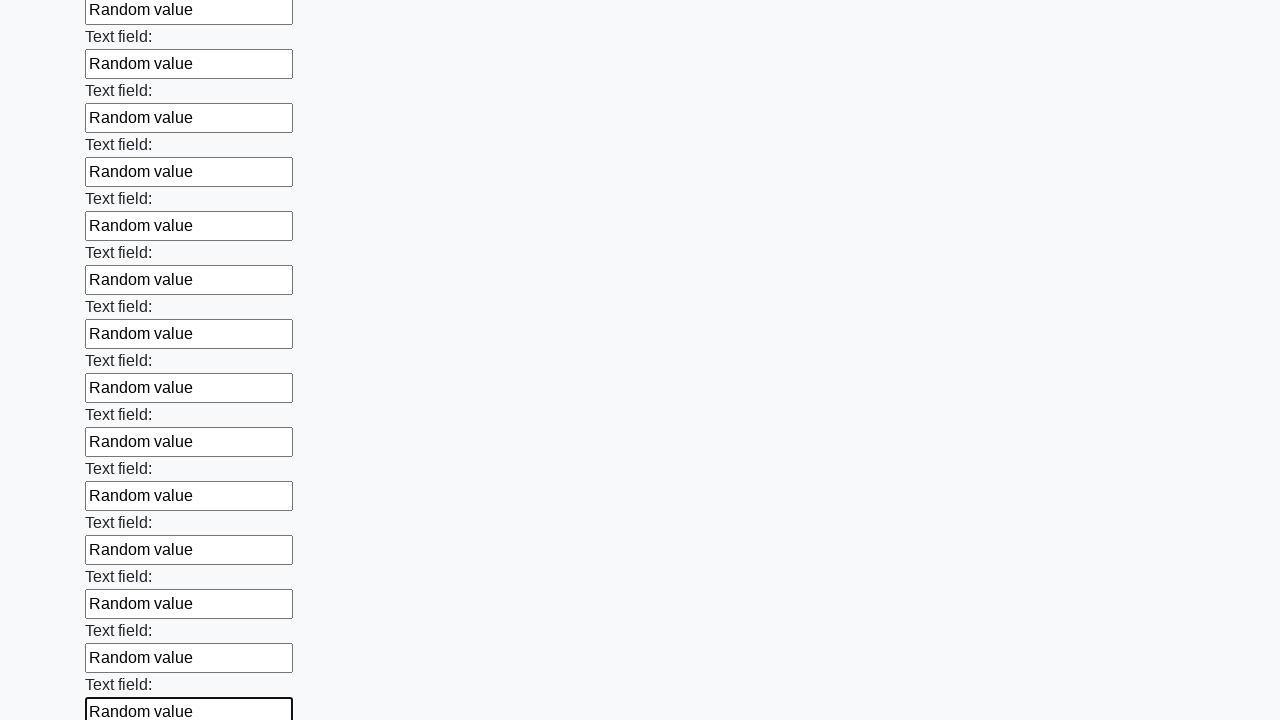

Filled input field with 'Random value' on input >> nth=77
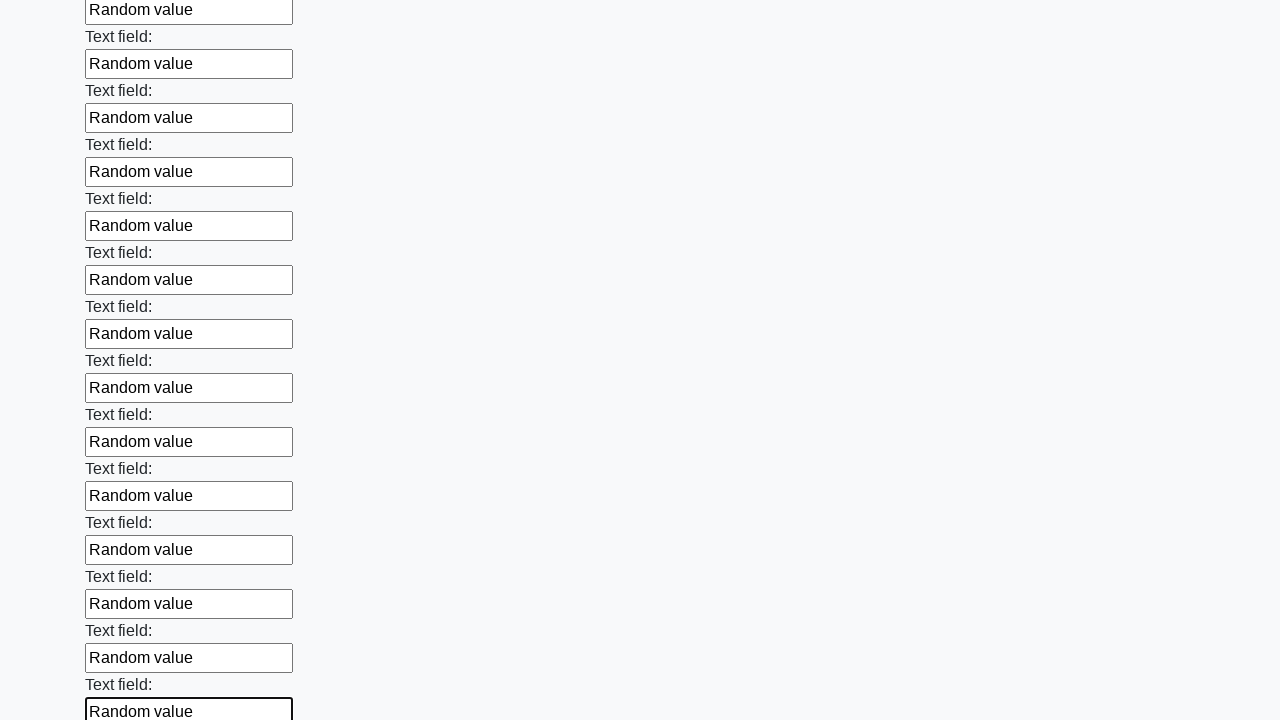

Filled input field with 'Random value' on input >> nth=78
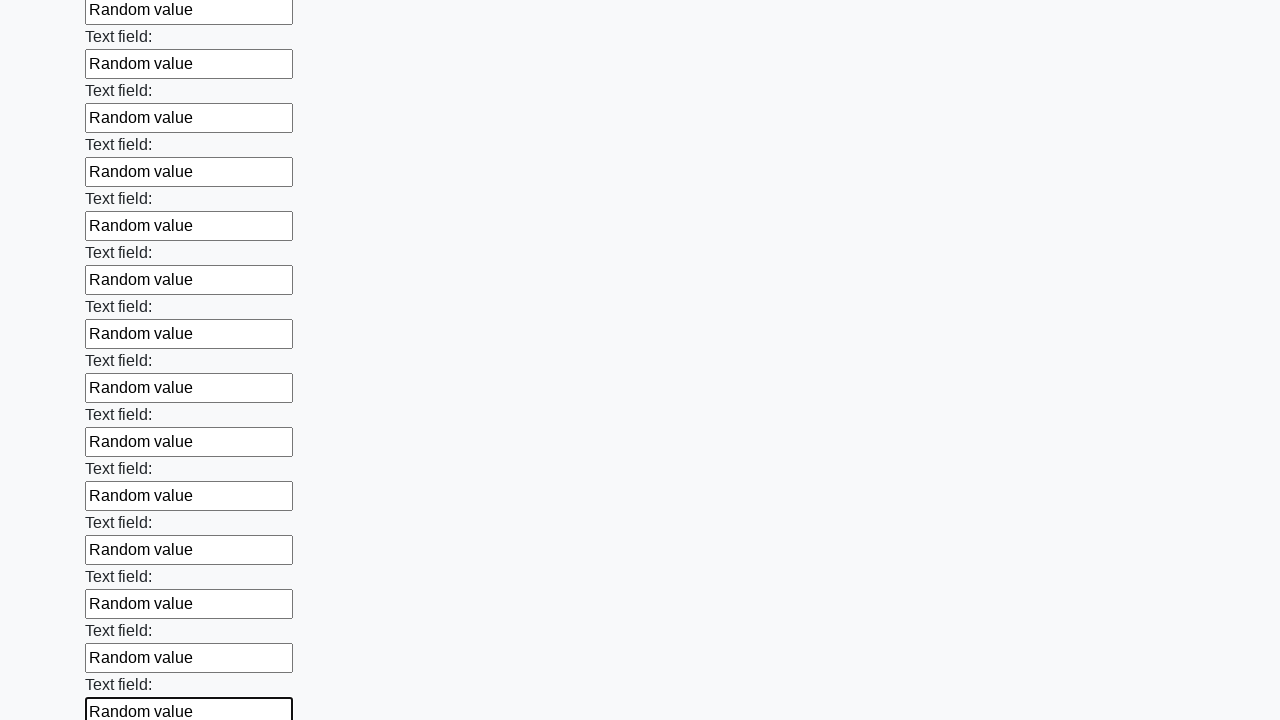

Filled input field with 'Random value' on input >> nth=79
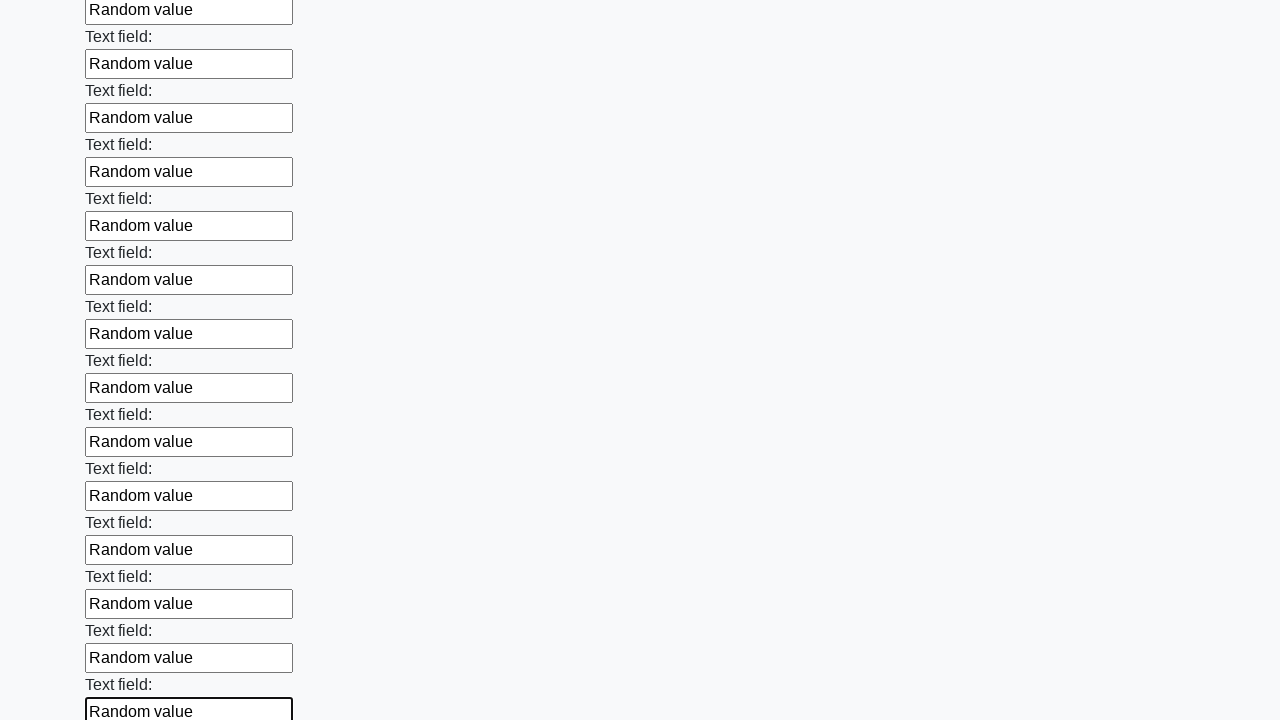

Filled input field with 'Random value' on input >> nth=80
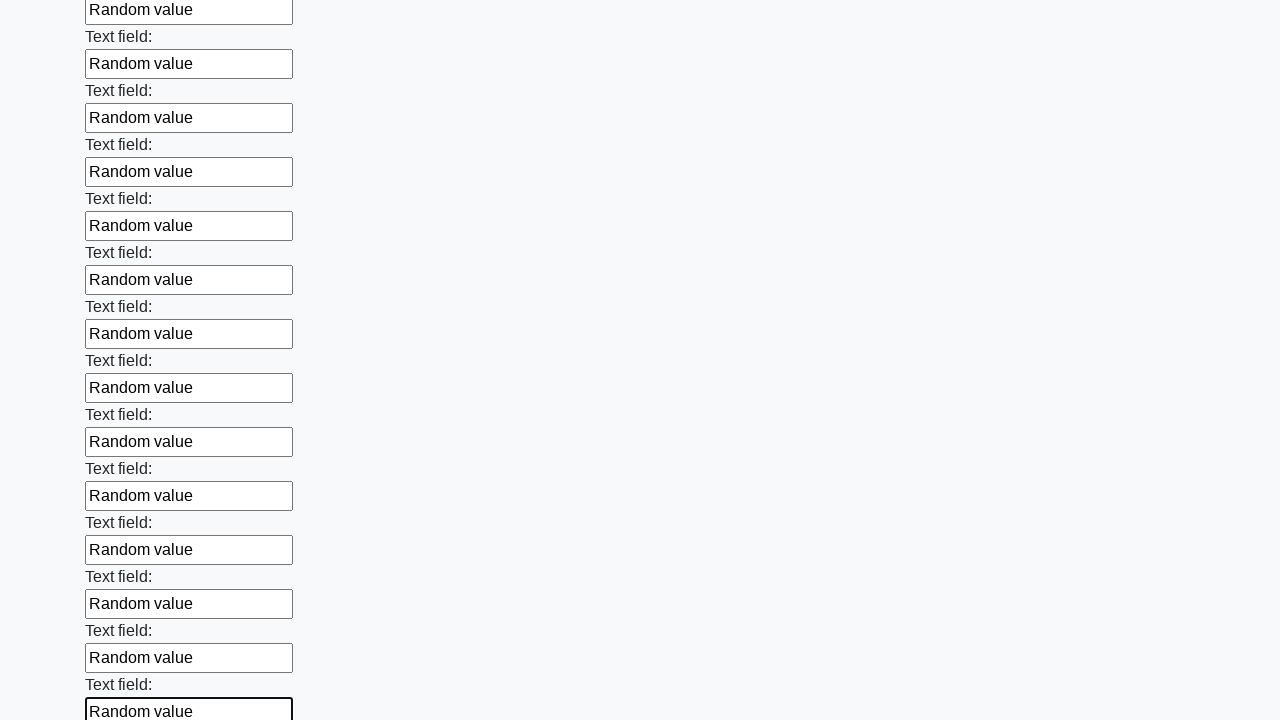

Filled input field with 'Random value' on input >> nth=81
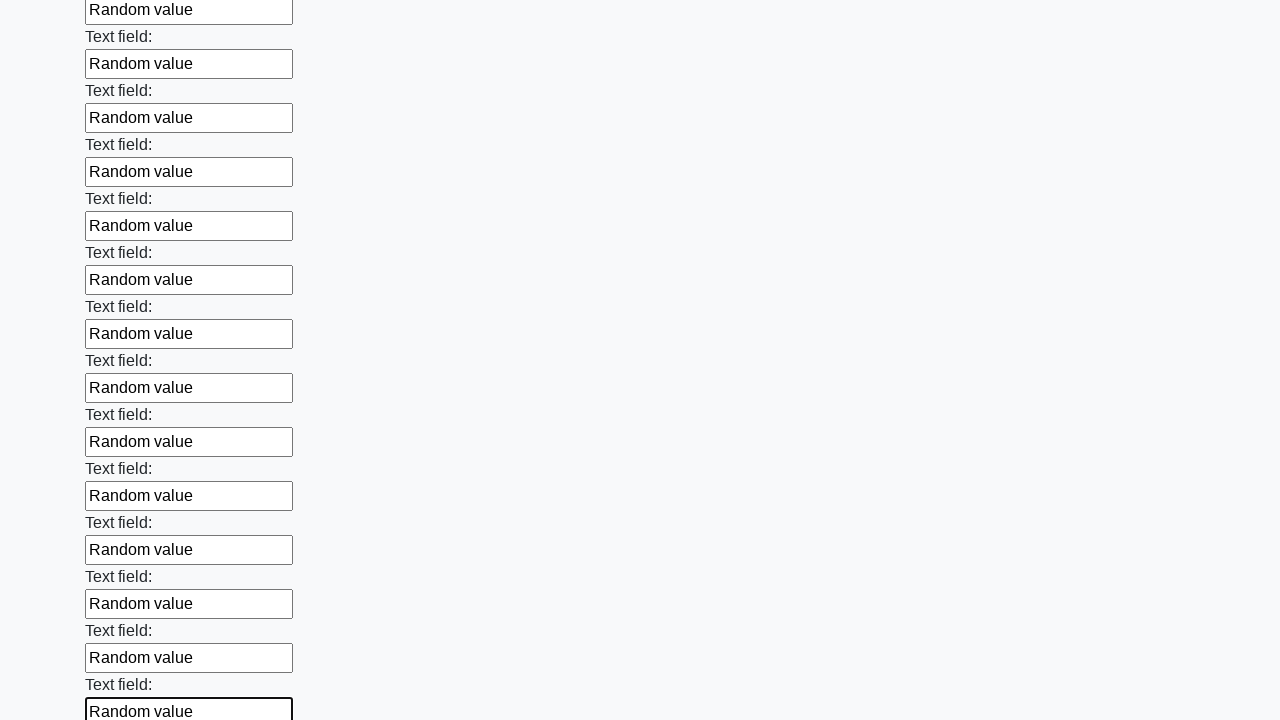

Filled input field with 'Random value' on input >> nth=82
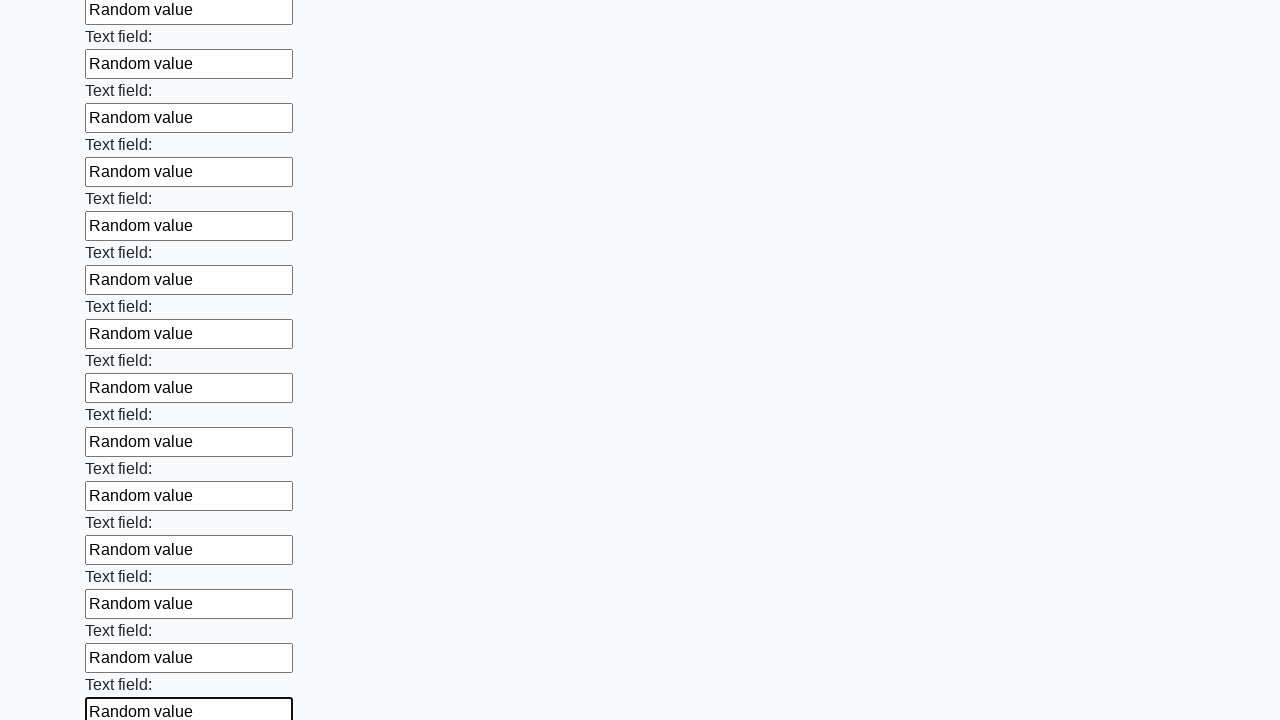

Filled input field with 'Random value' on input >> nth=83
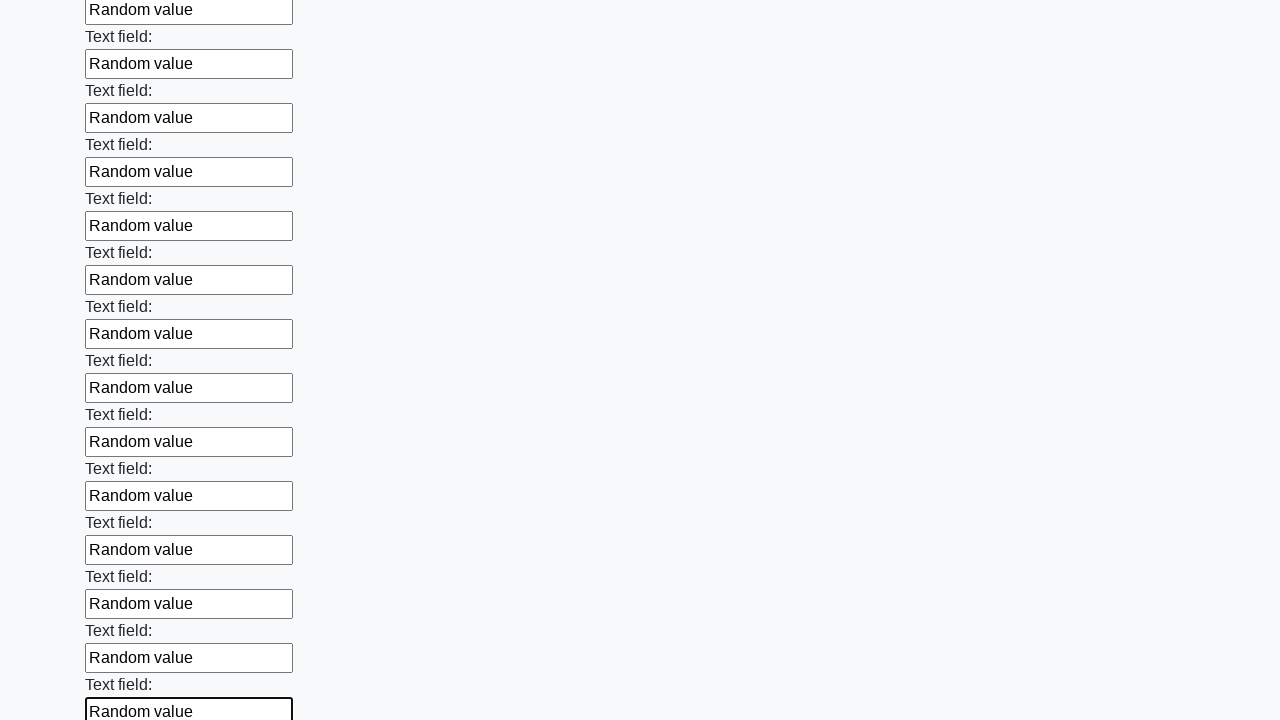

Filled input field with 'Random value' on input >> nth=84
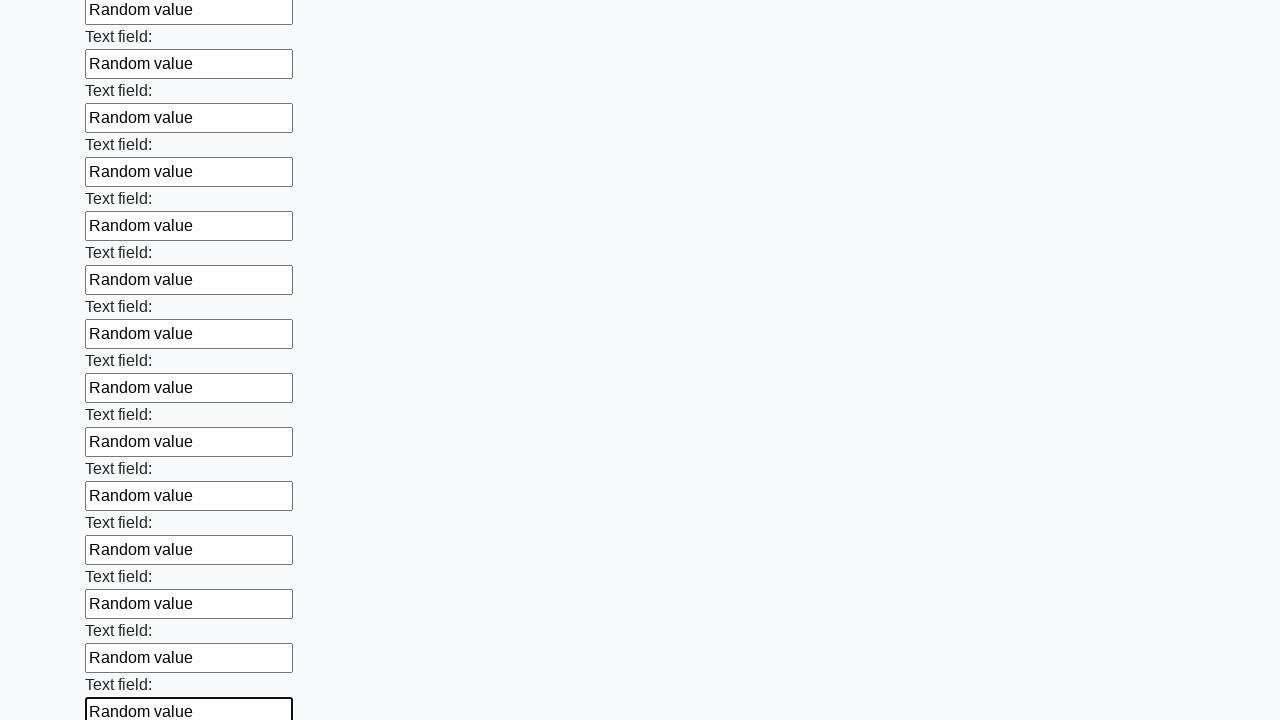

Filled input field with 'Random value' on input >> nth=85
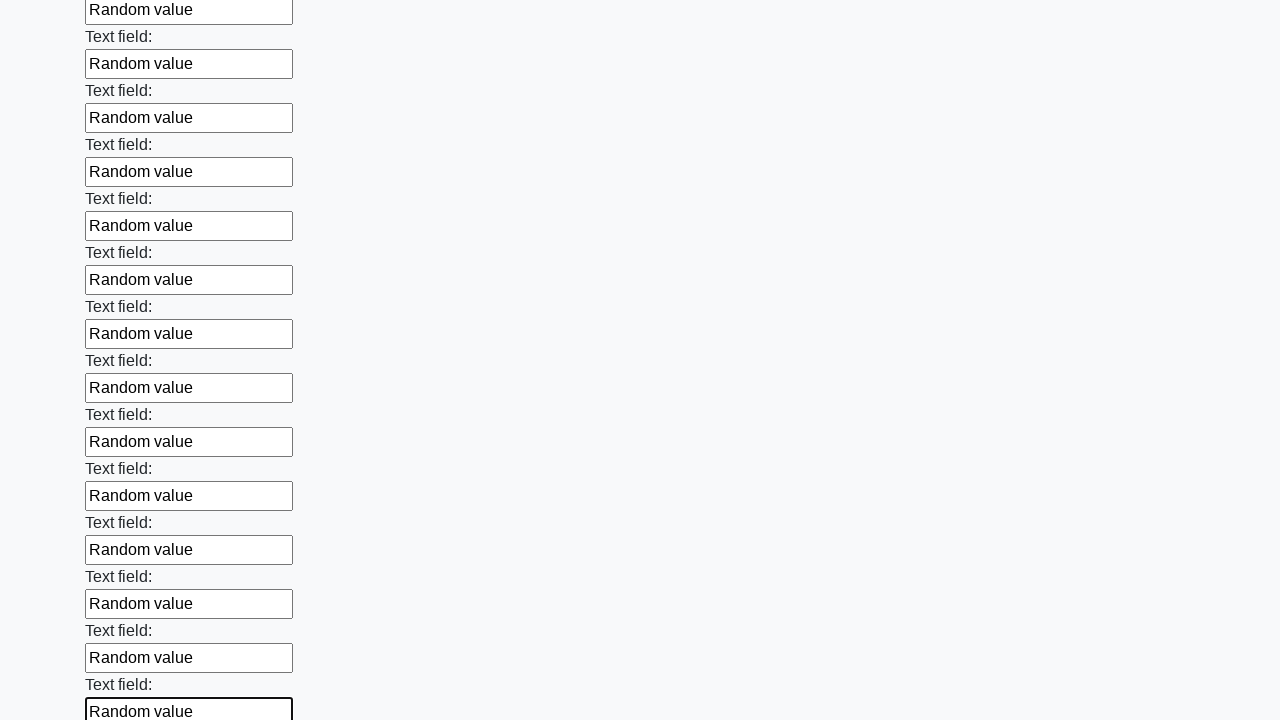

Filled input field with 'Random value' on input >> nth=86
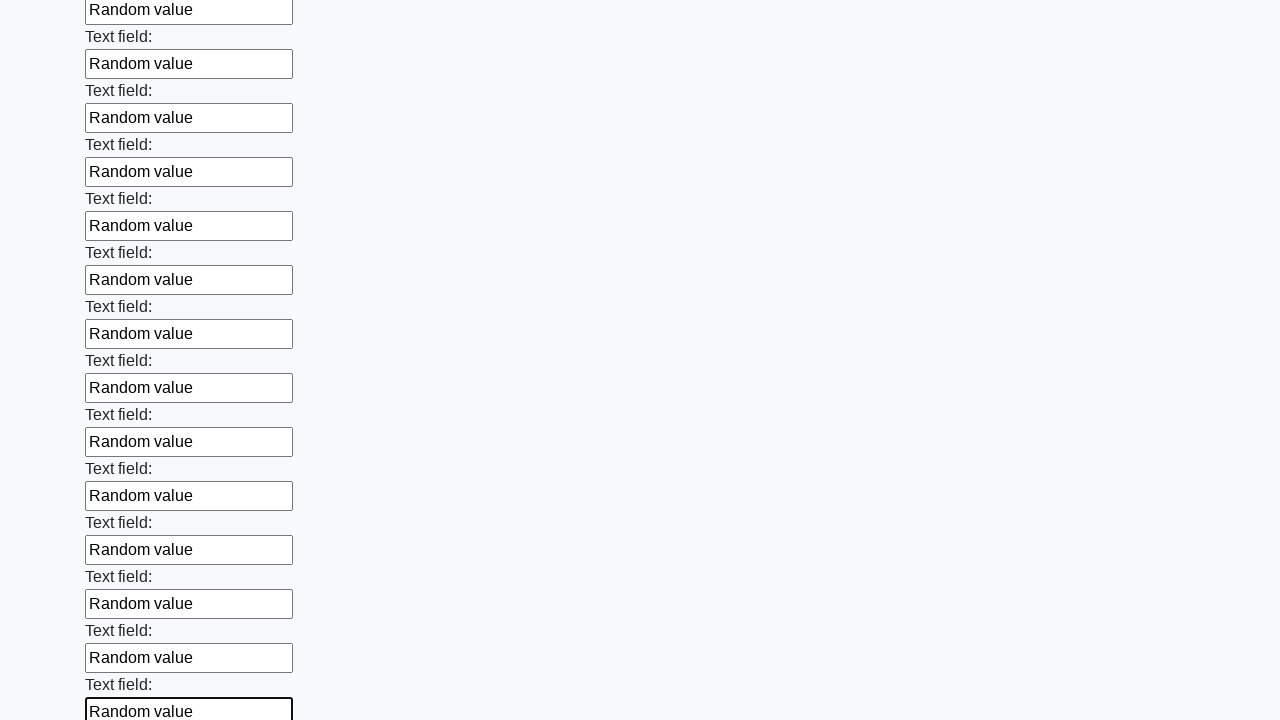

Filled input field with 'Random value' on input >> nth=87
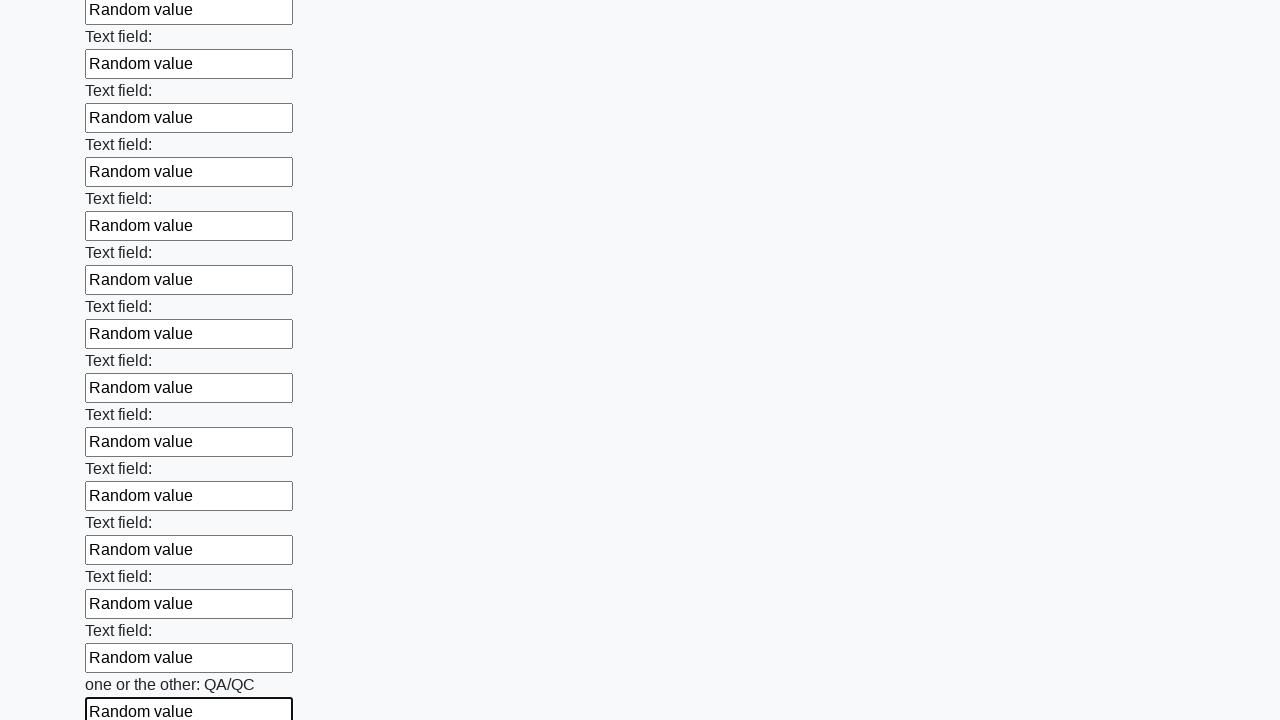

Filled input field with 'Random value' on input >> nth=88
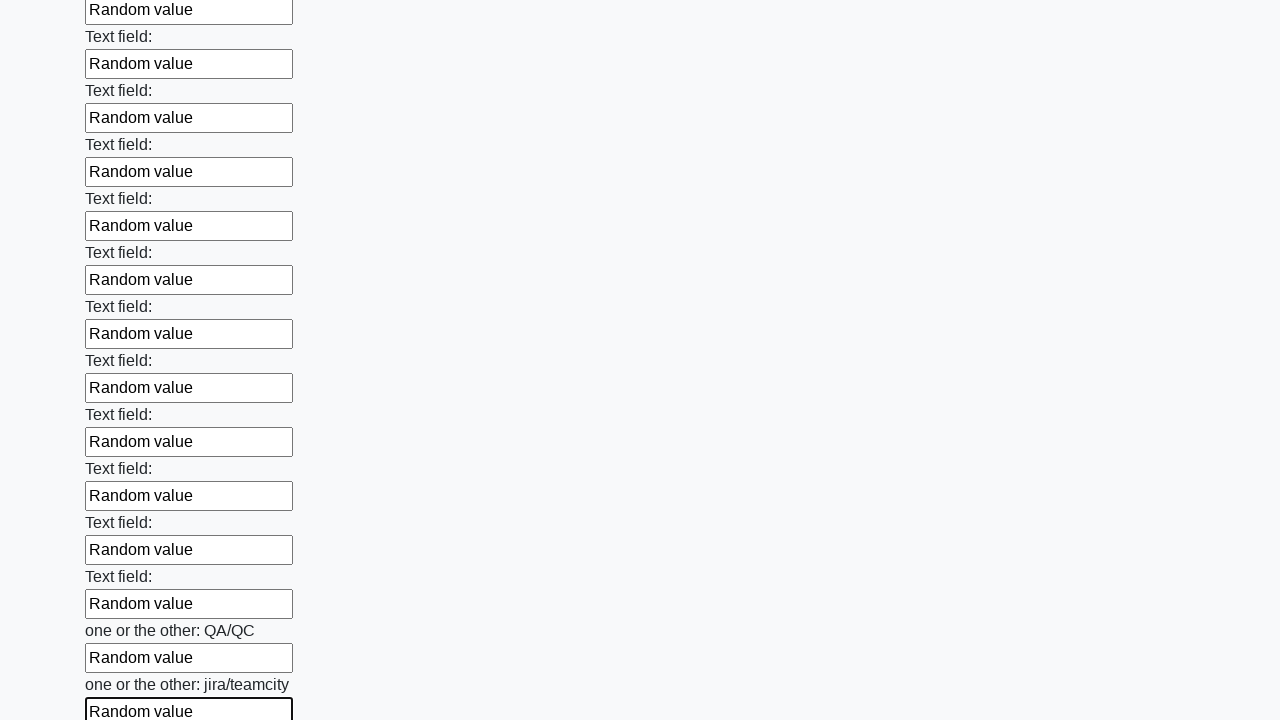

Filled input field with 'Random value' on input >> nth=89
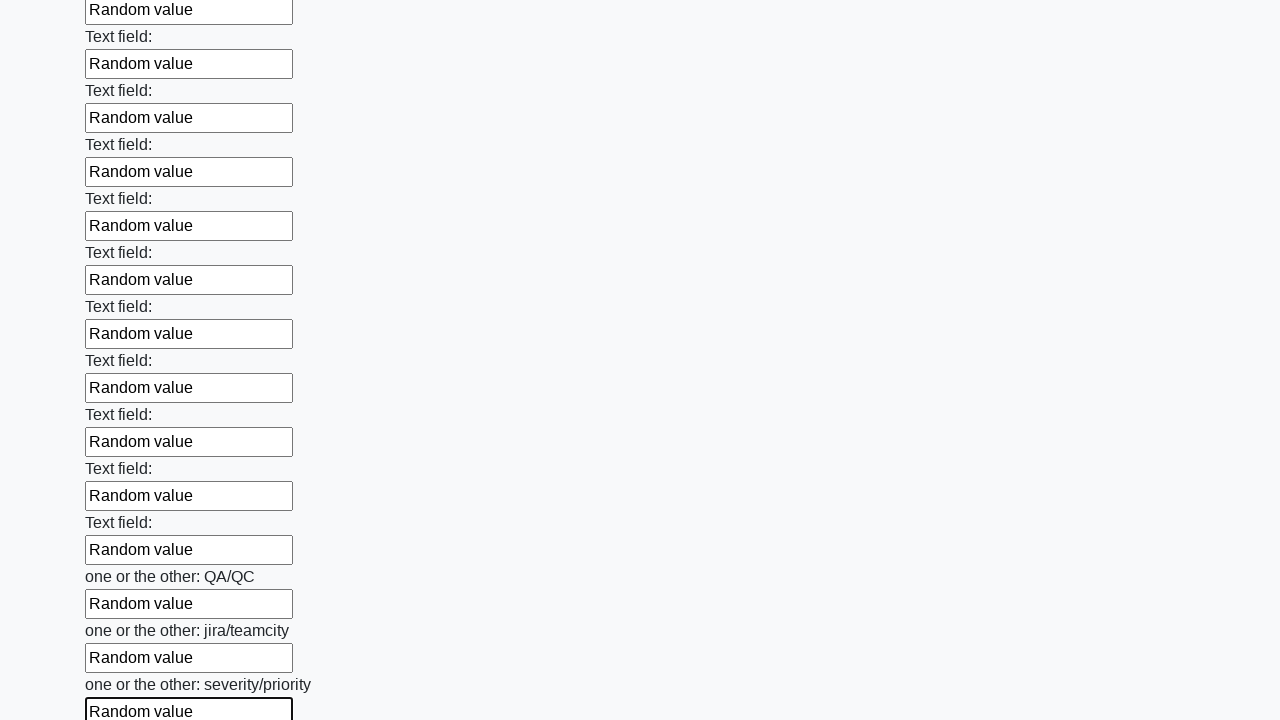

Filled input field with 'Random value' on input >> nth=90
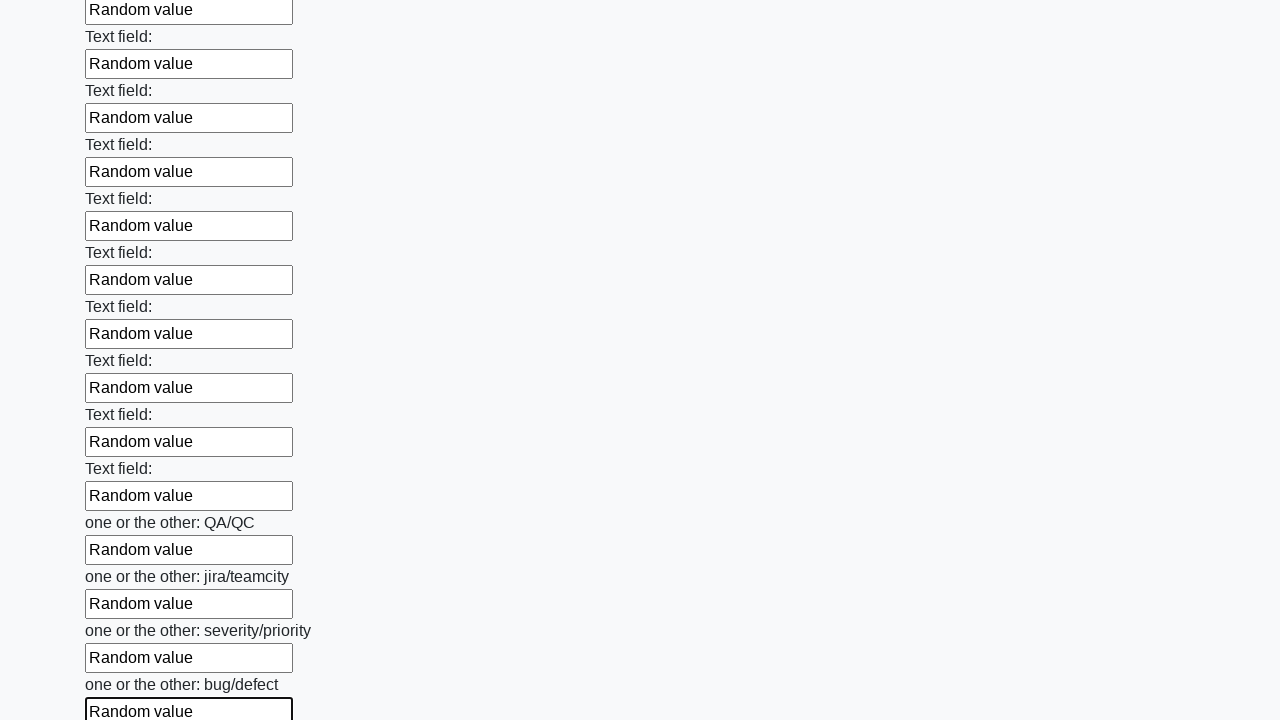

Filled input field with 'Random value' on input >> nth=91
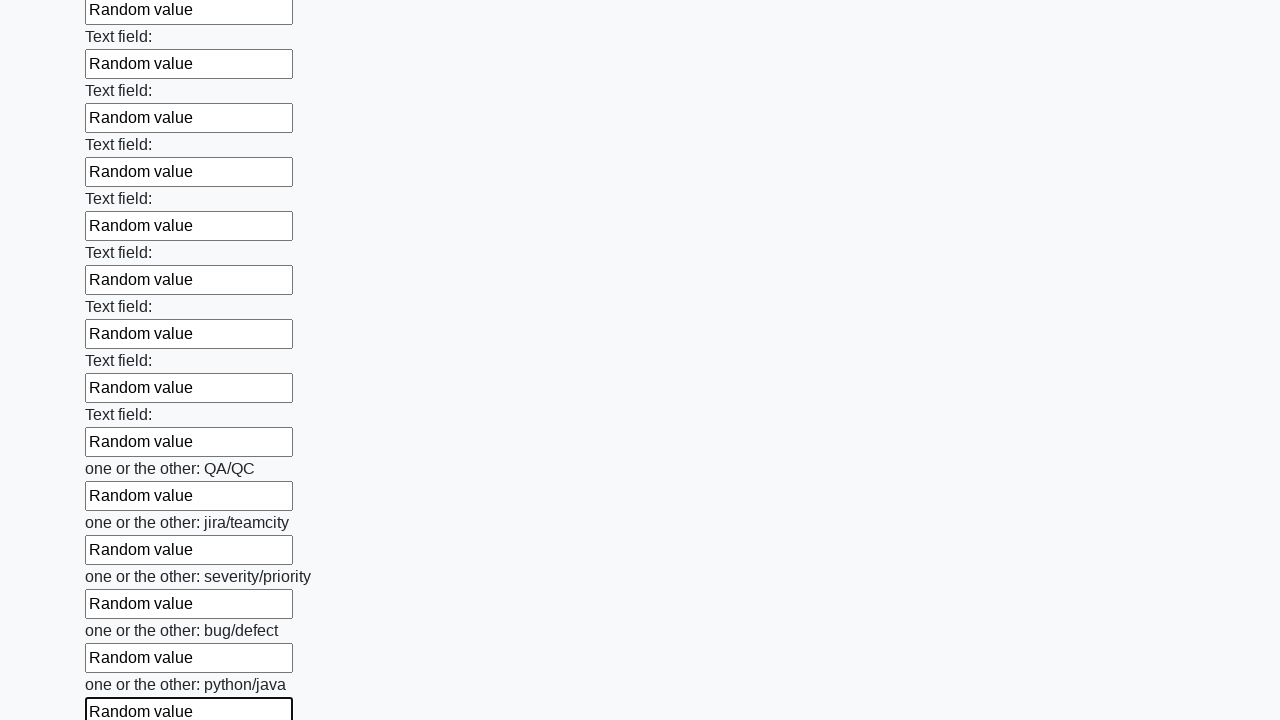

Filled input field with 'Random value' on input >> nth=92
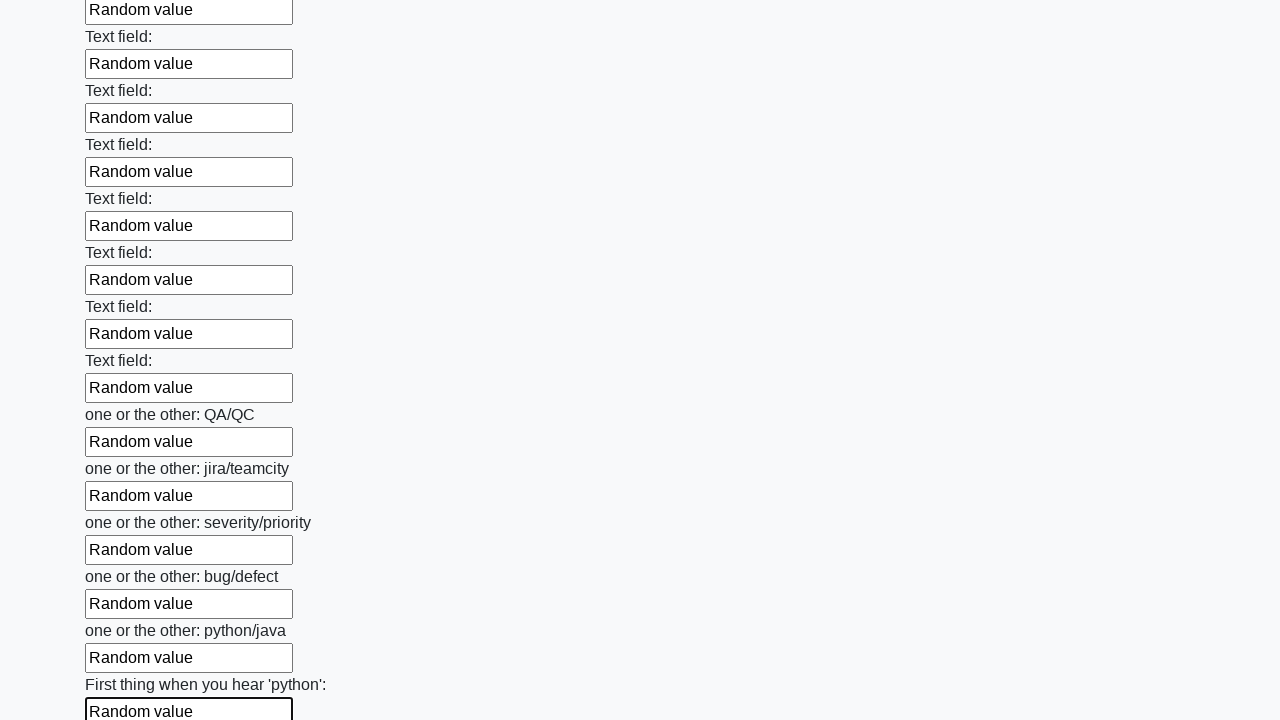

Filled input field with 'Random value' on input >> nth=93
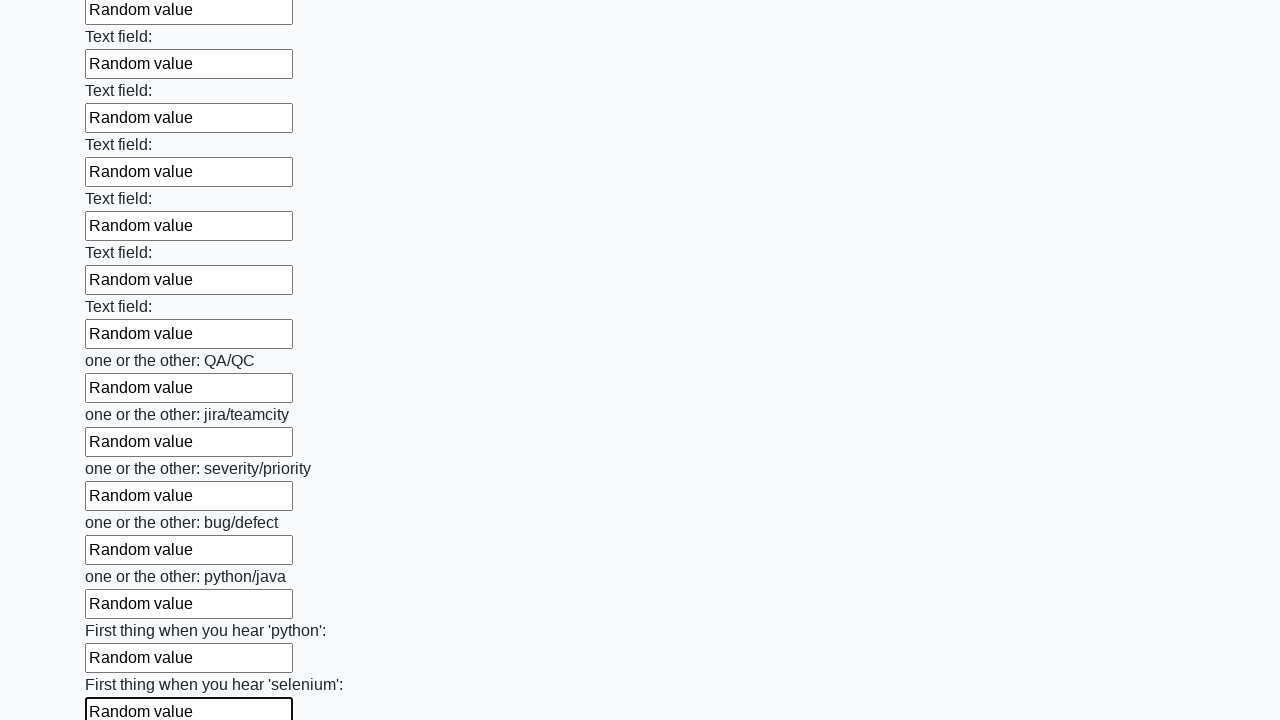

Filled input field with 'Random value' on input >> nth=94
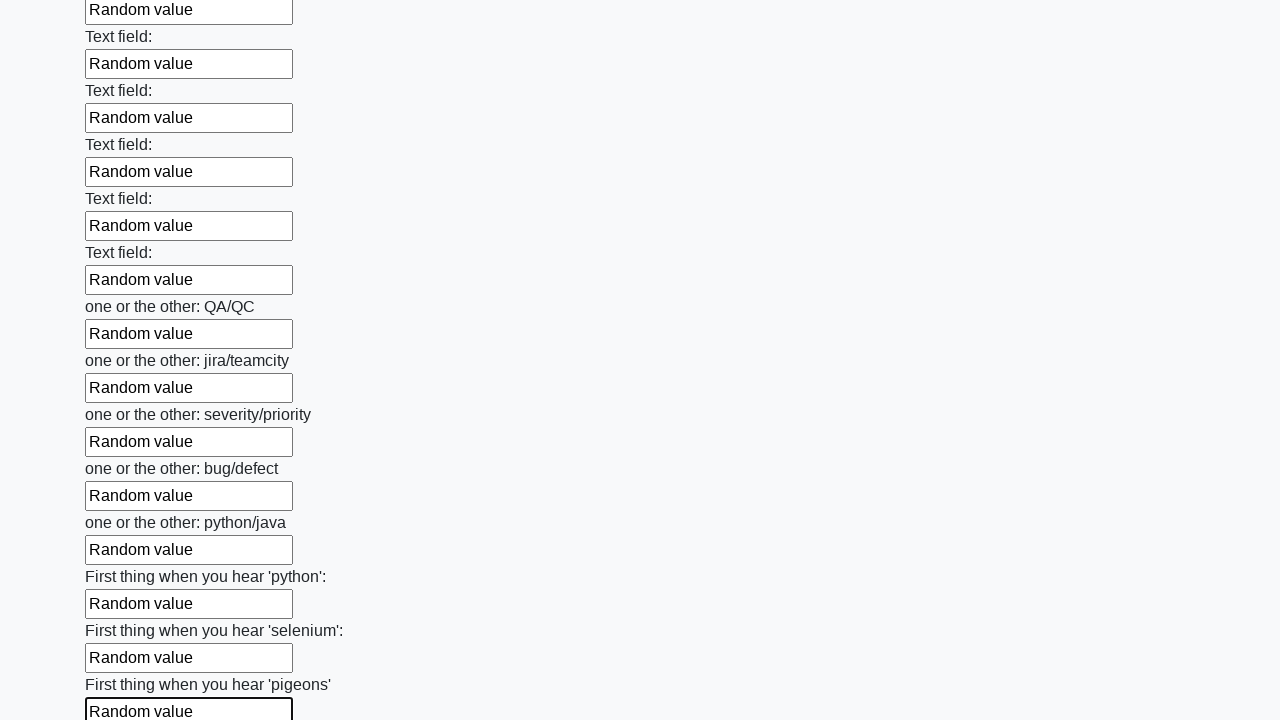

Filled input field with 'Random value' on input >> nth=95
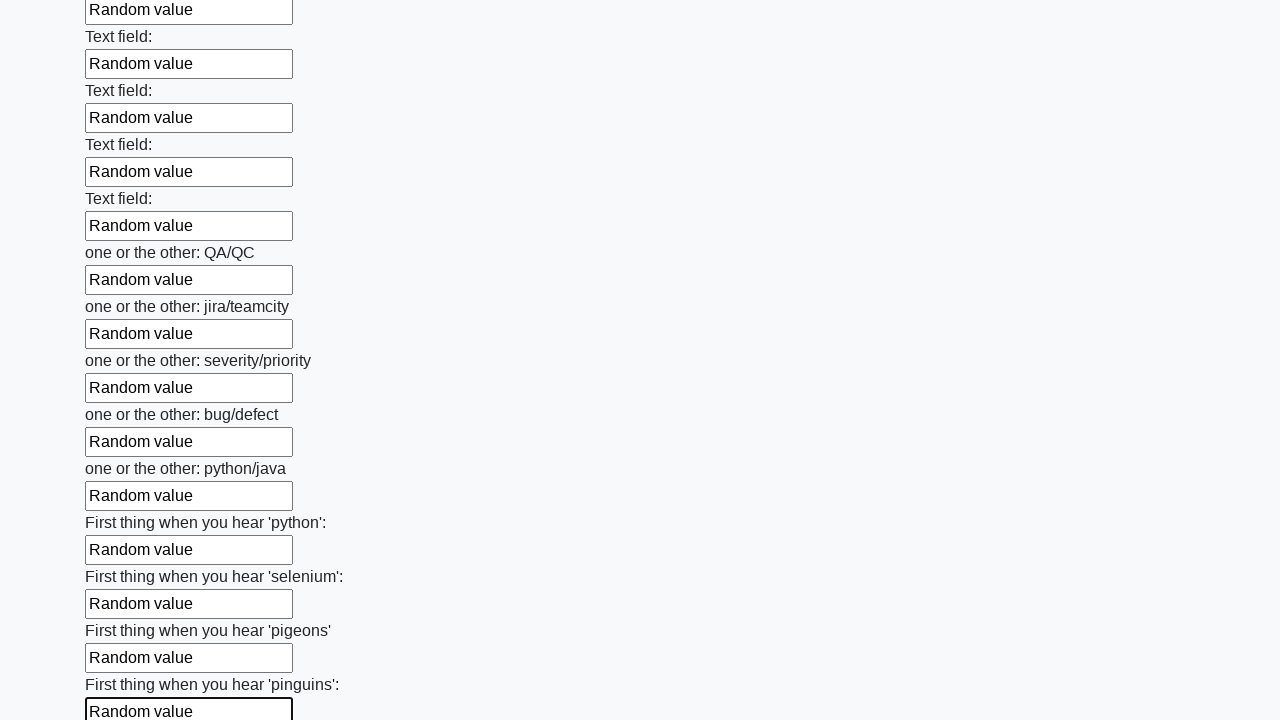

Filled input field with 'Random value' on input >> nth=96
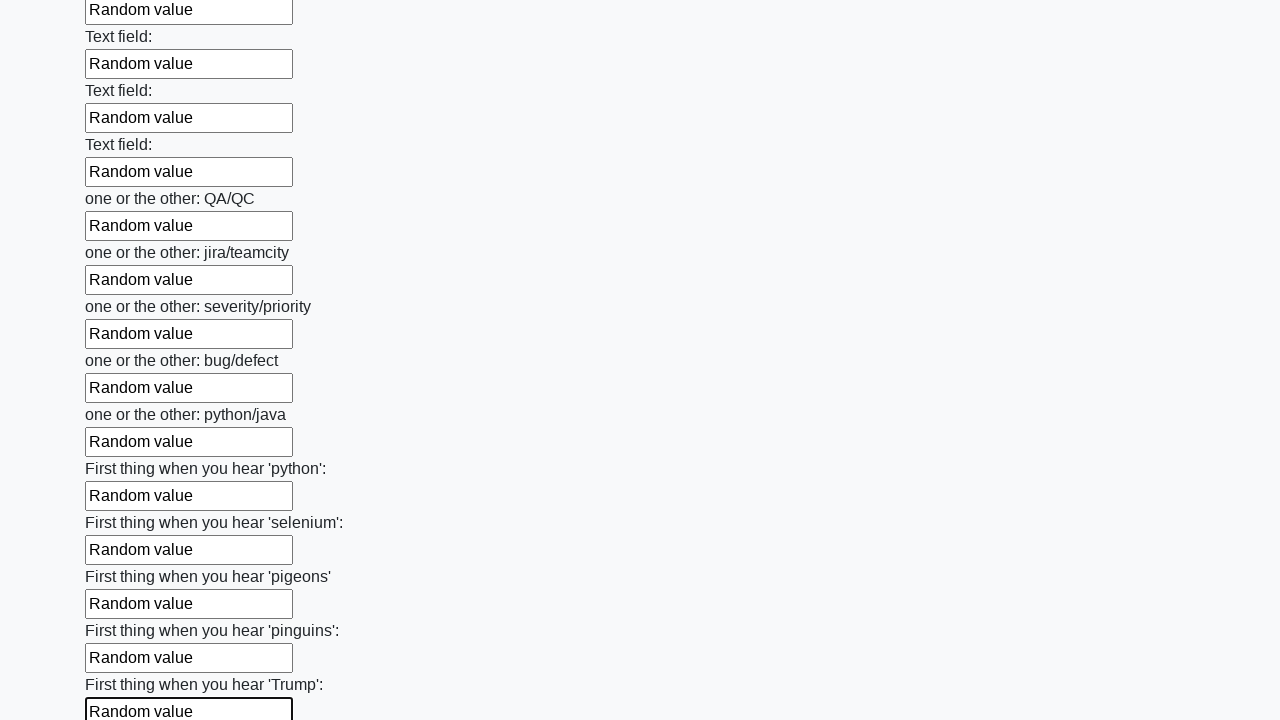

Filled input field with 'Random value' on input >> nth=97
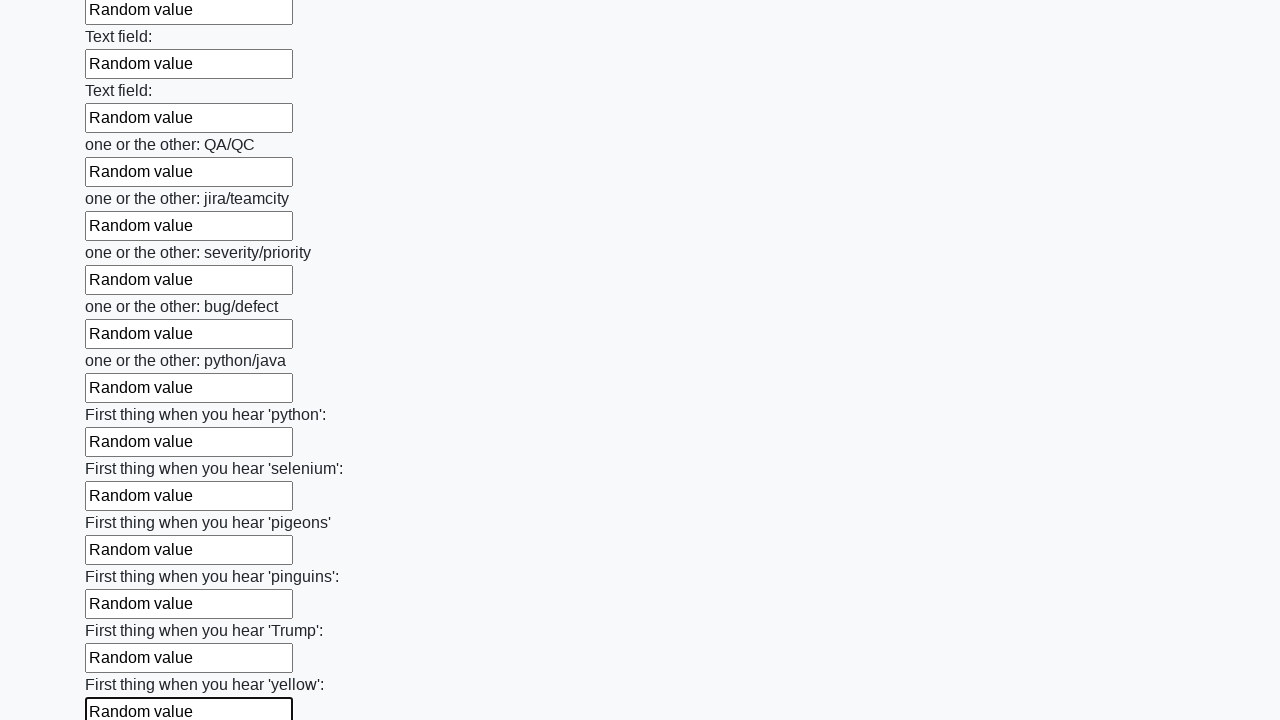

Filled input field with 'Random value' on input >> nth=98
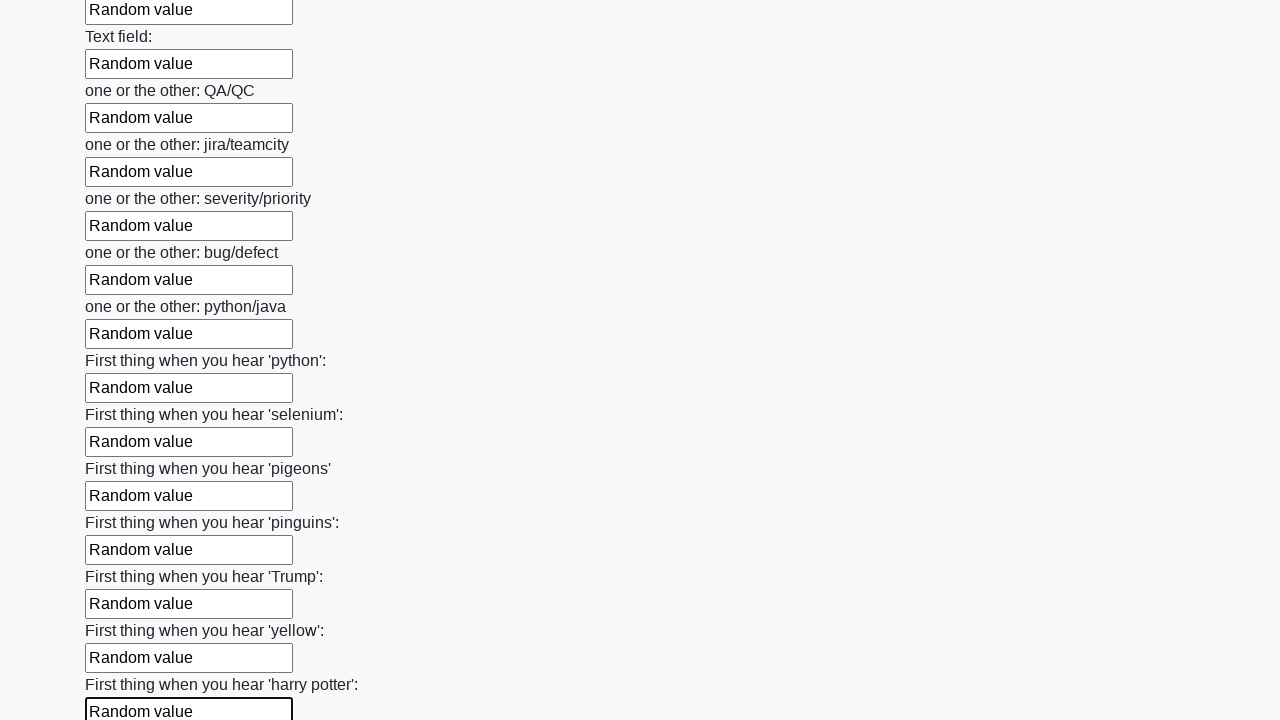

Filled input field with 'Random value' on input >> nth=99
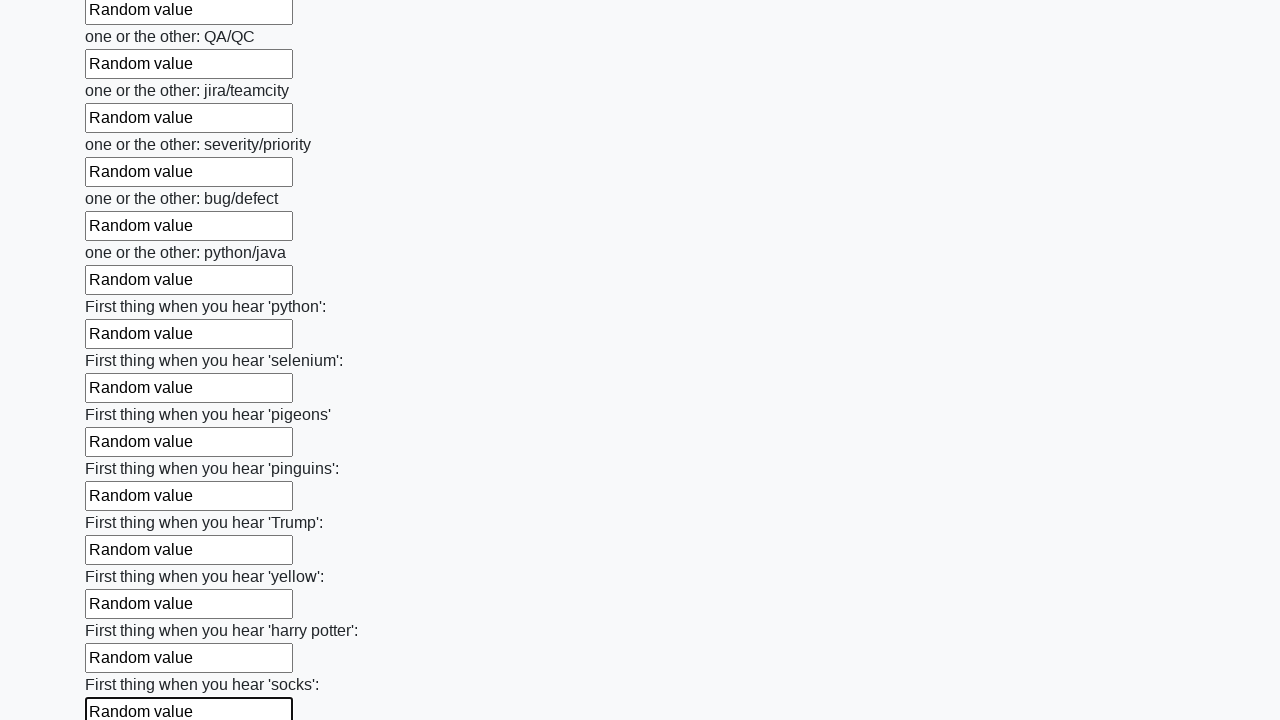

Clicked submit button to submit the form at (123, 611) on button.btn
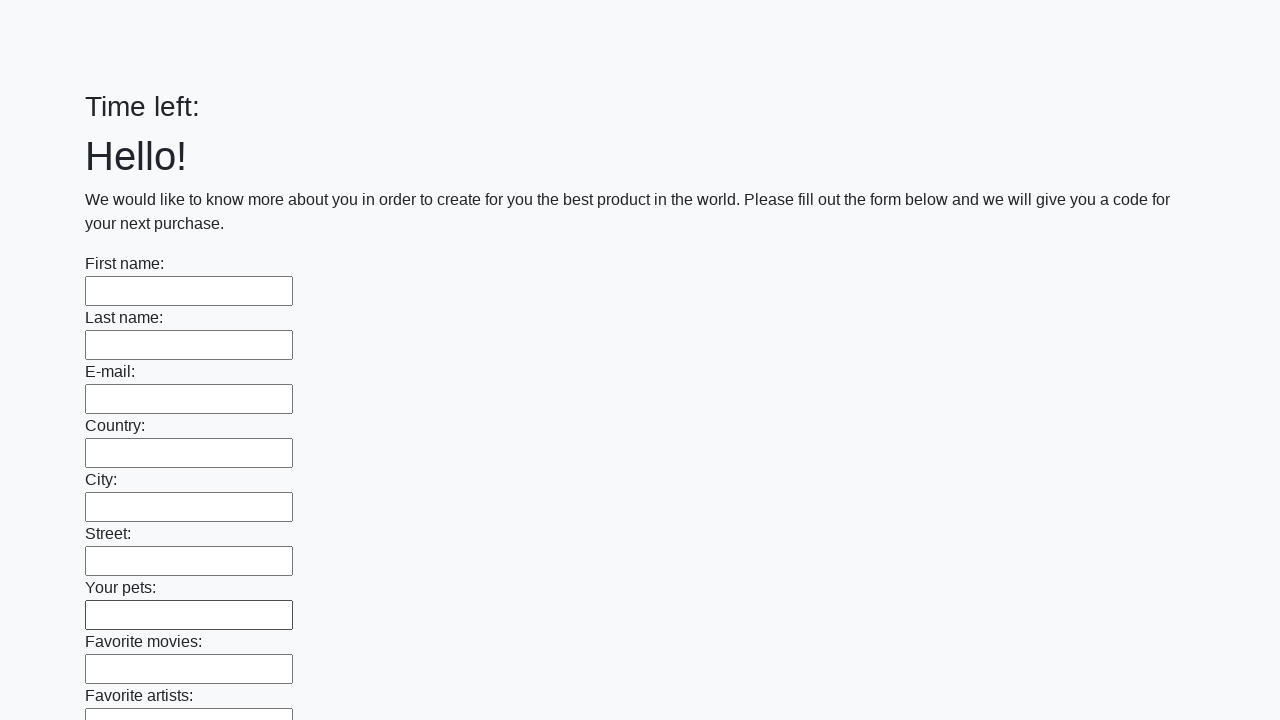

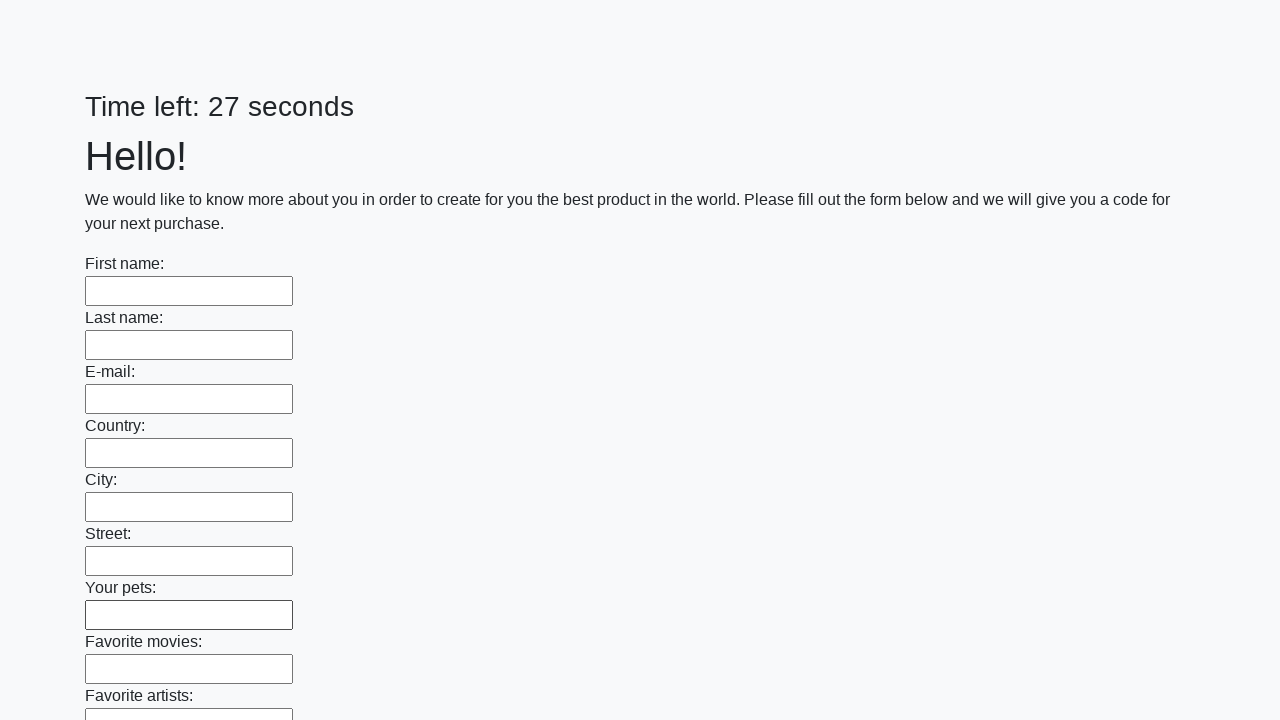